Tests filling a large form by entering text into all input fields and clicking the submit button

Starting URL: http://suninjuly.github.io/huge_form.html

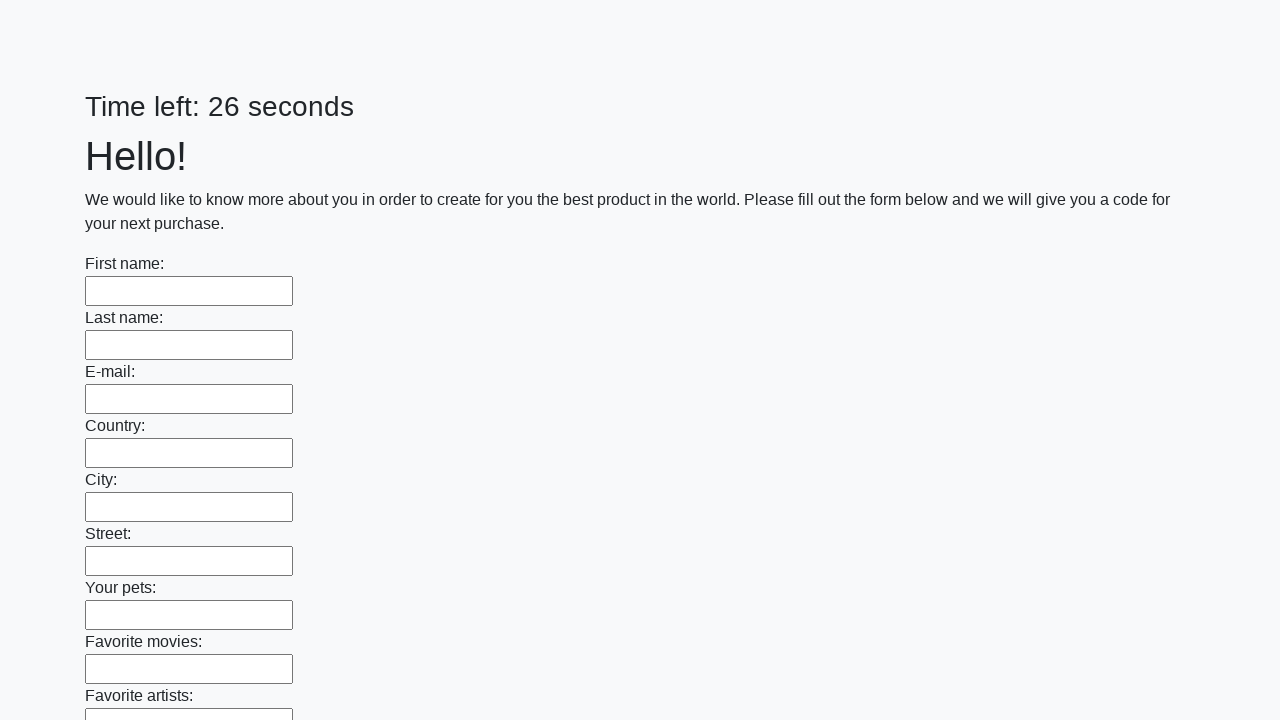

Filled an input field with text on input >> nth=0
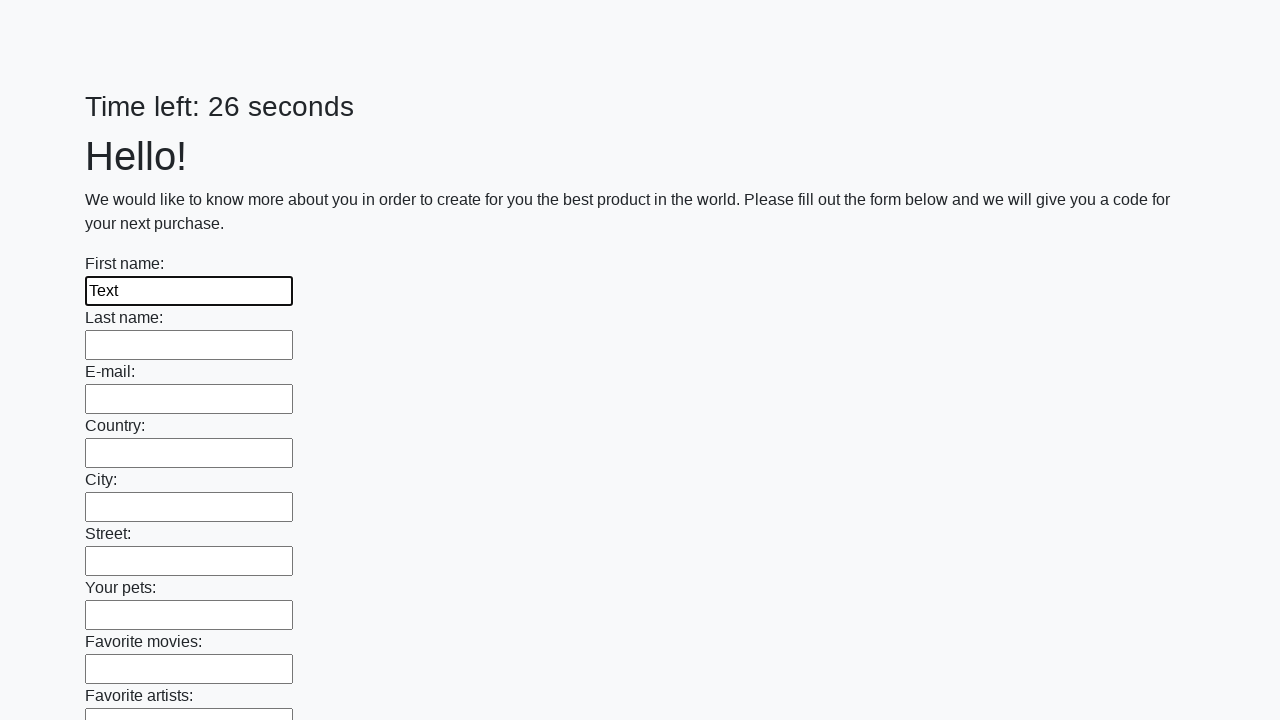

Filled an input field with text on input >> nth=1
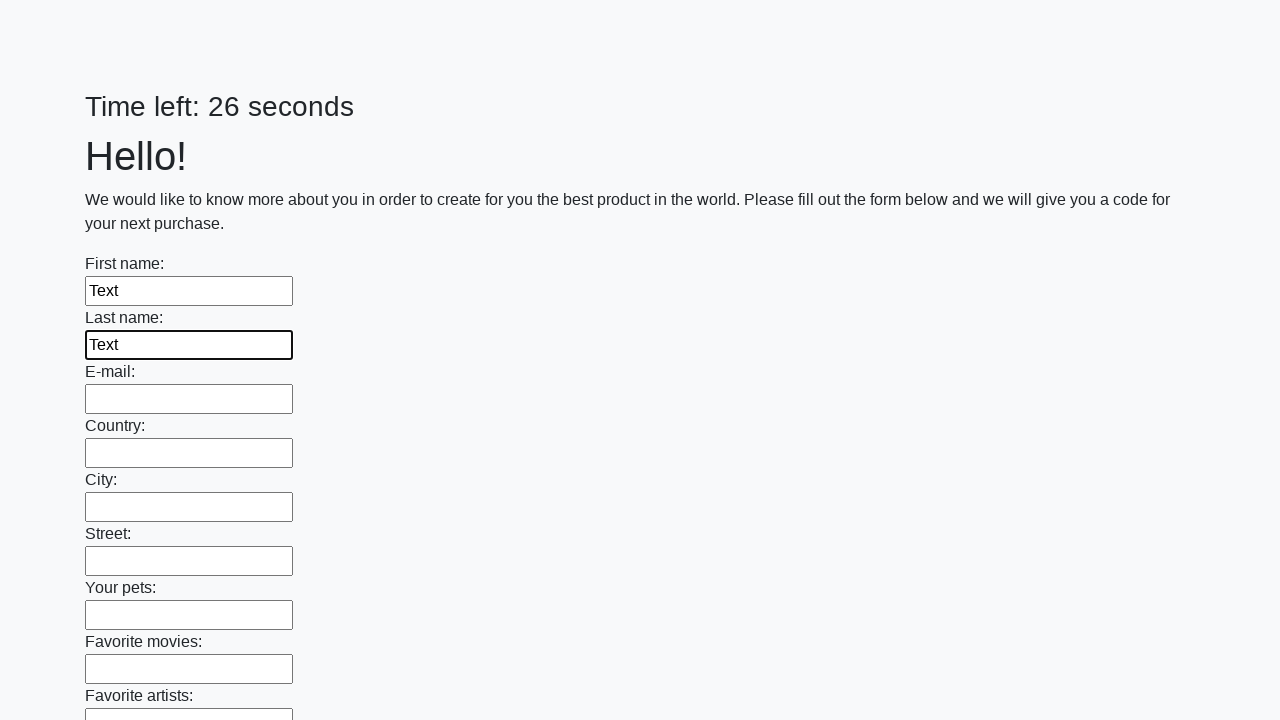

Filled an input field with text on input >> nth=2
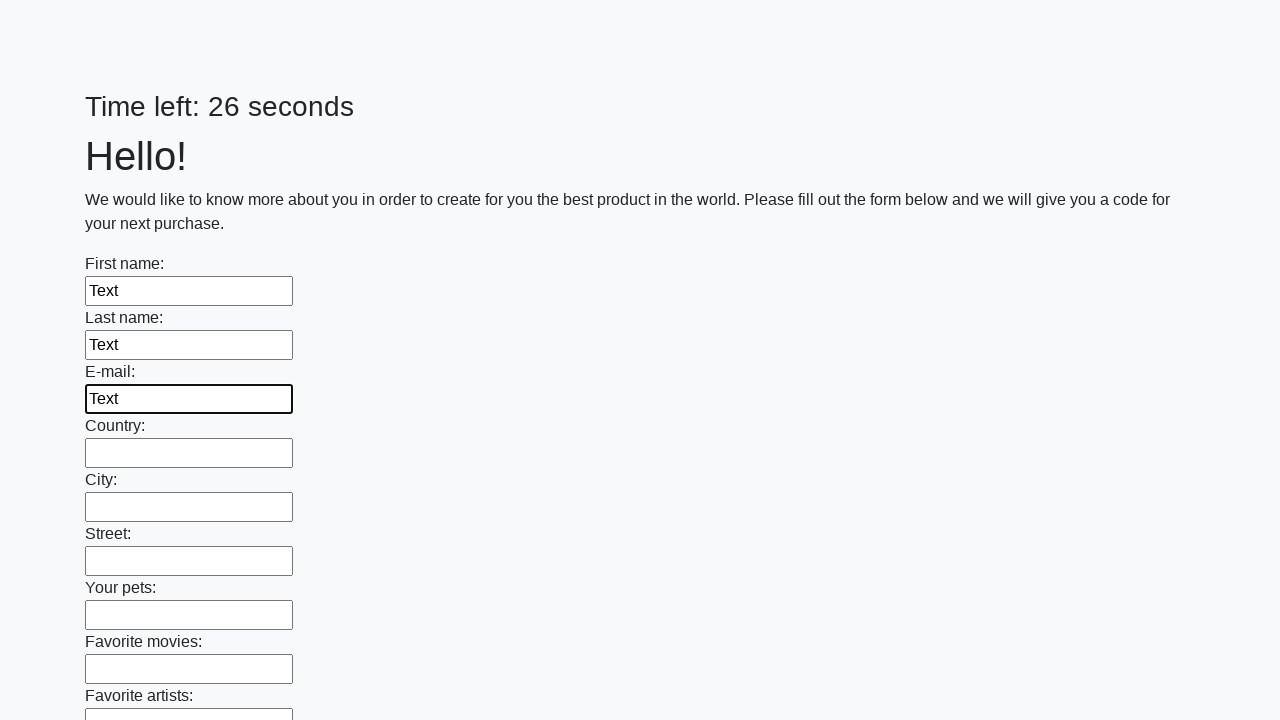

Filled an input field with text on input >> nth=3
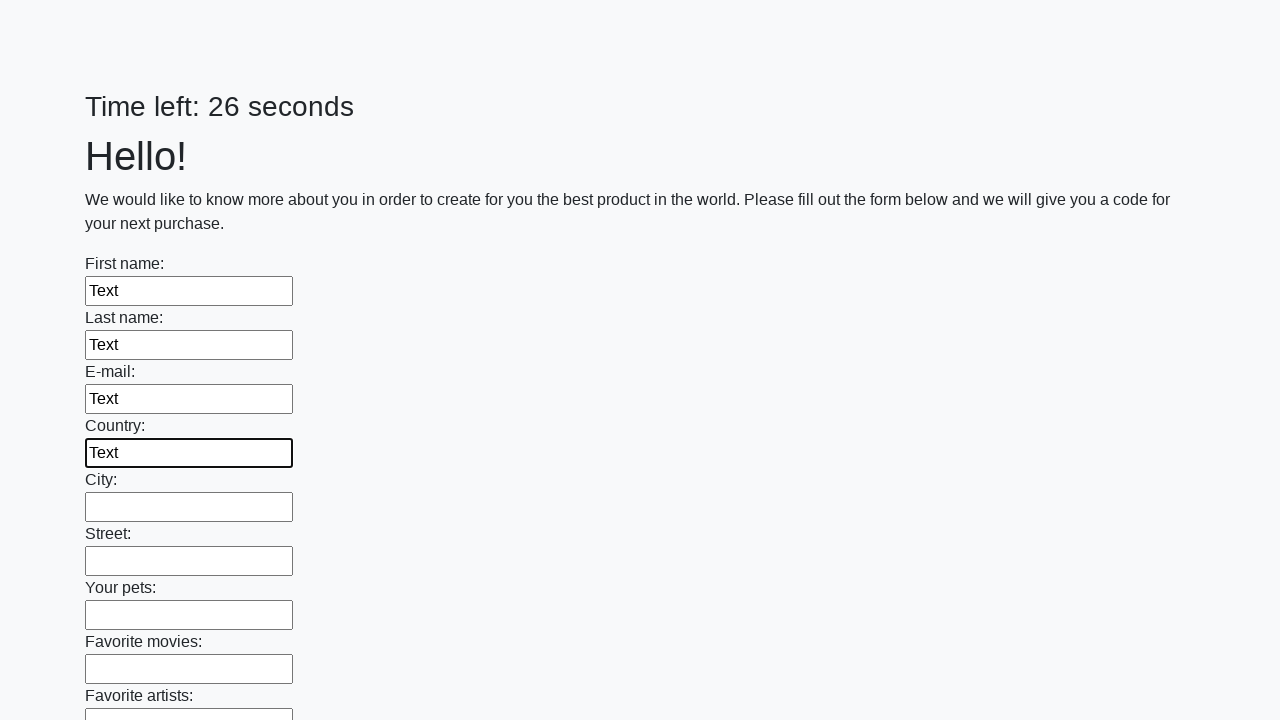

Filled an input field with text on input >> nth=4
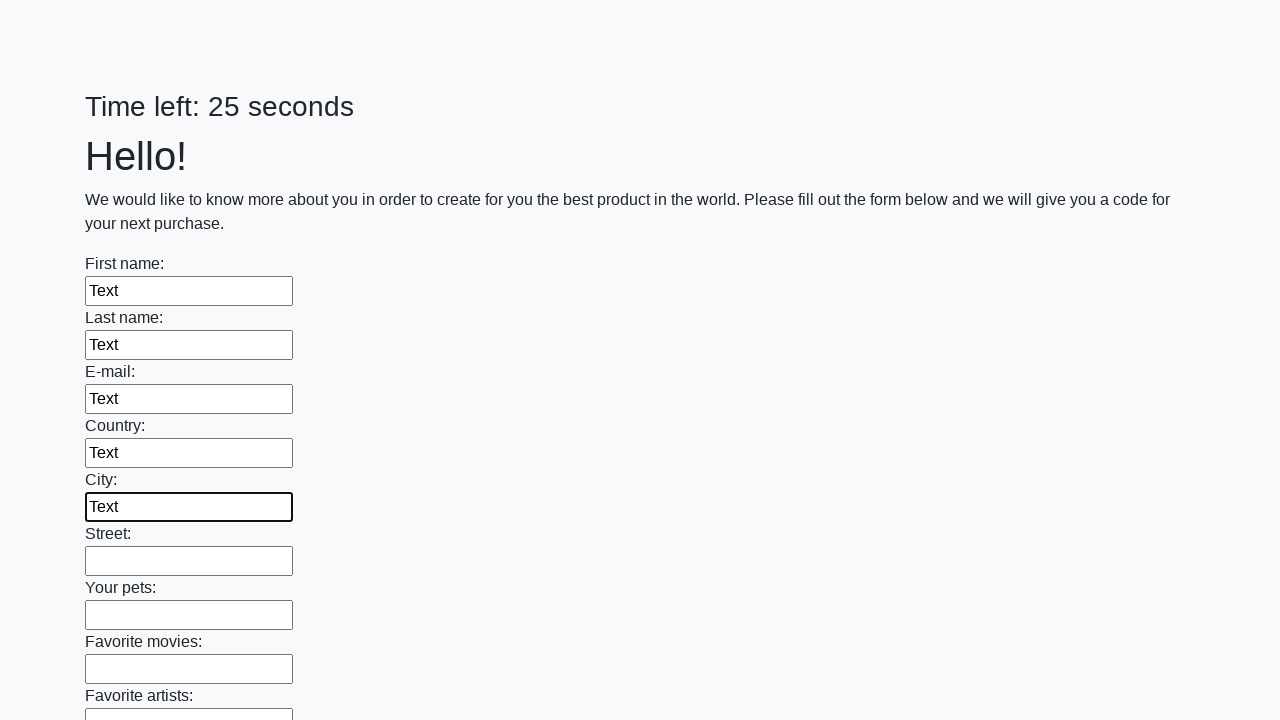

Filled an input field with text on input >> nth=5
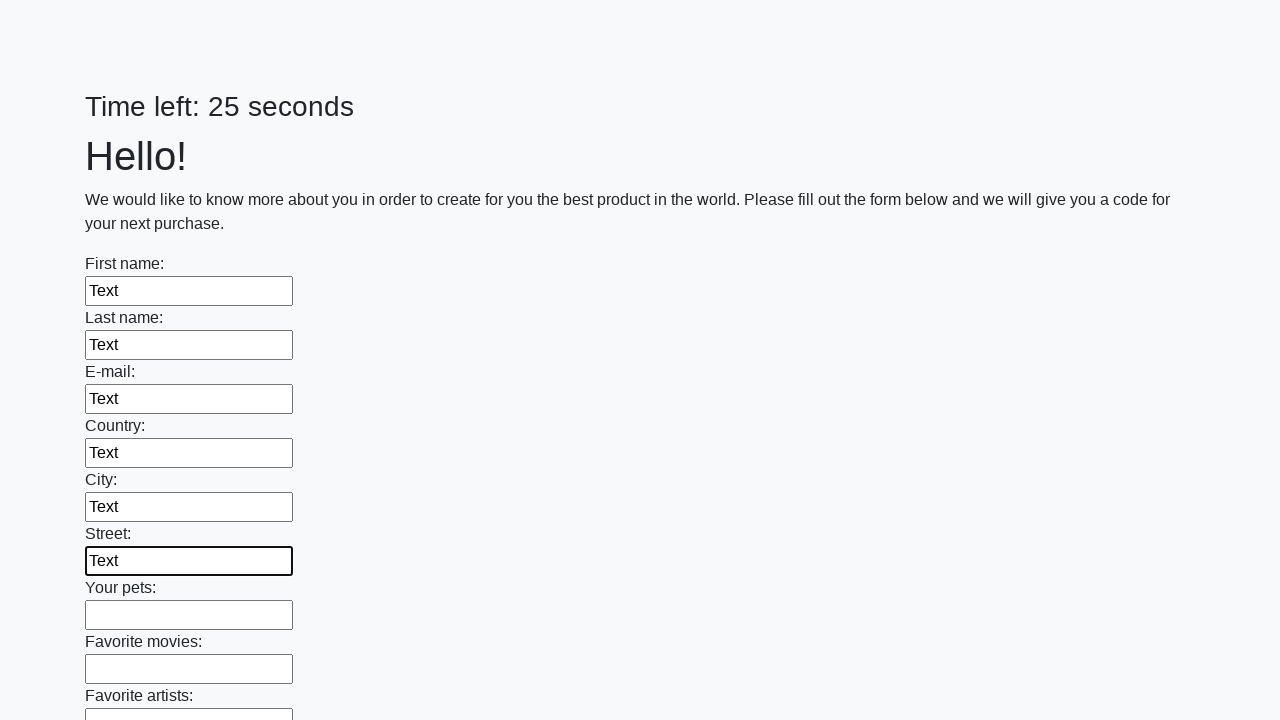

Filled an input field with text on input >> nth=6
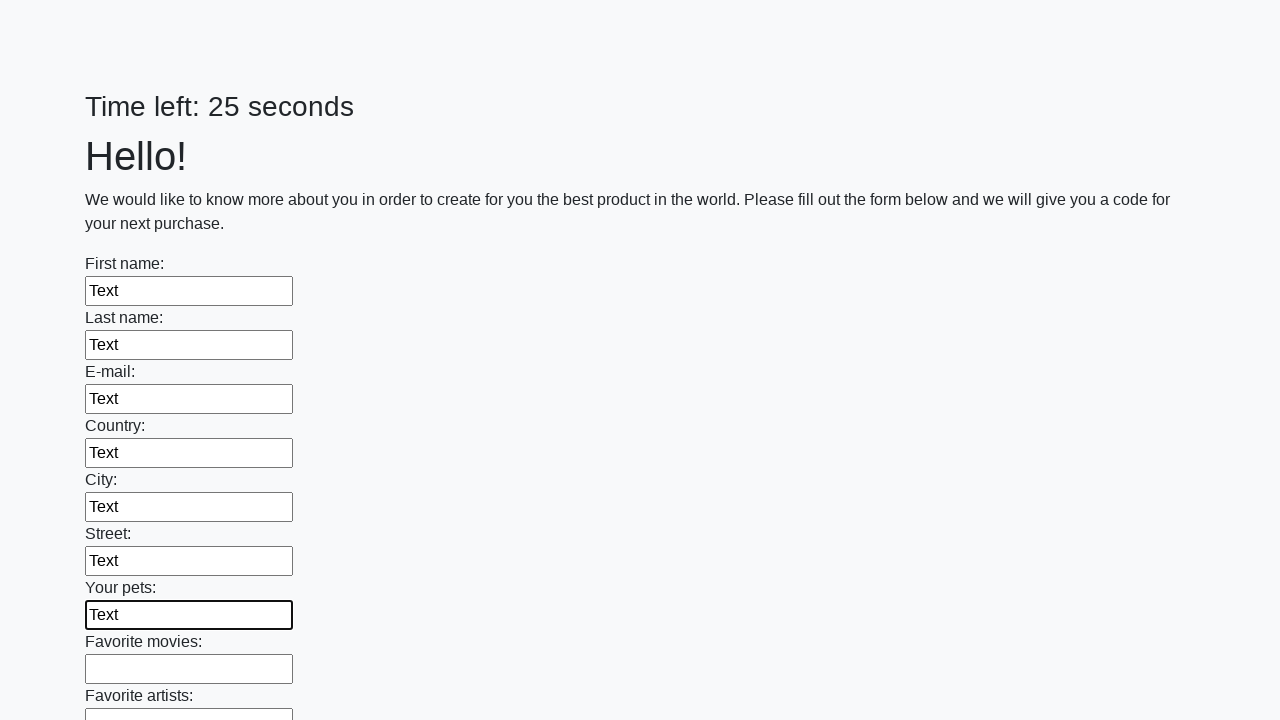

Filled an input field with text on input >> nth=7
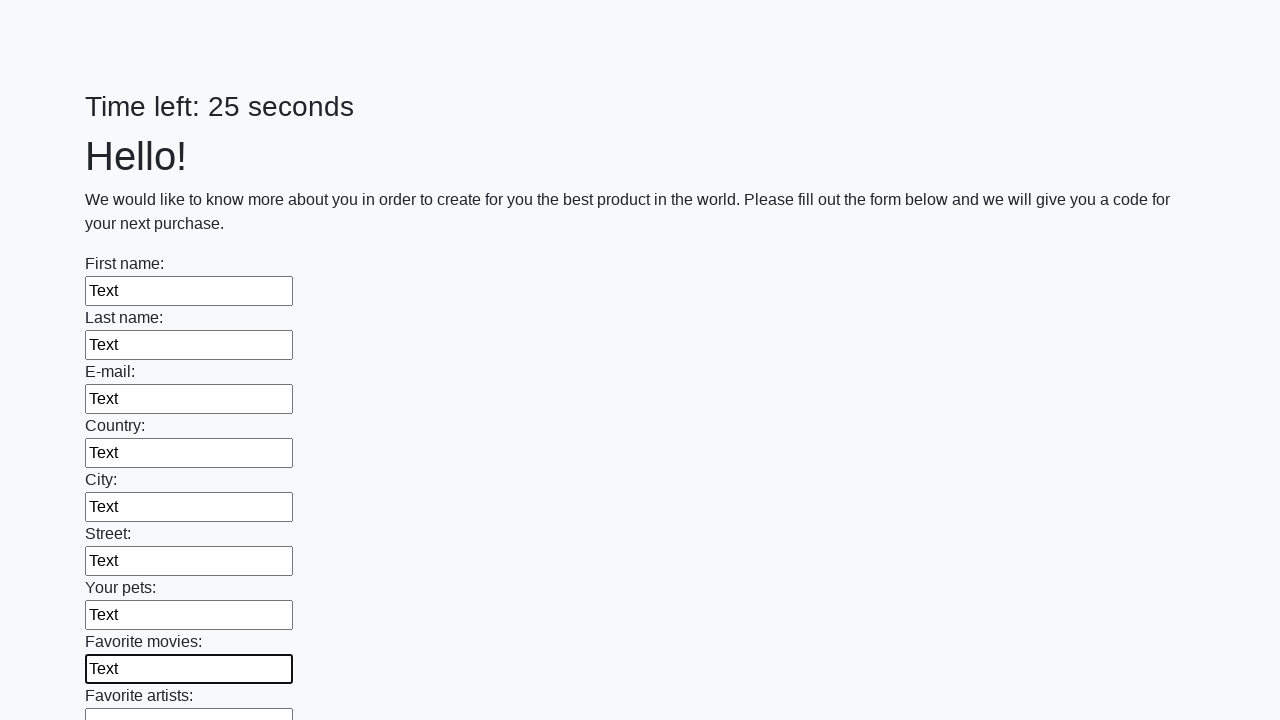

Filled an input field with text on input >> nth=8
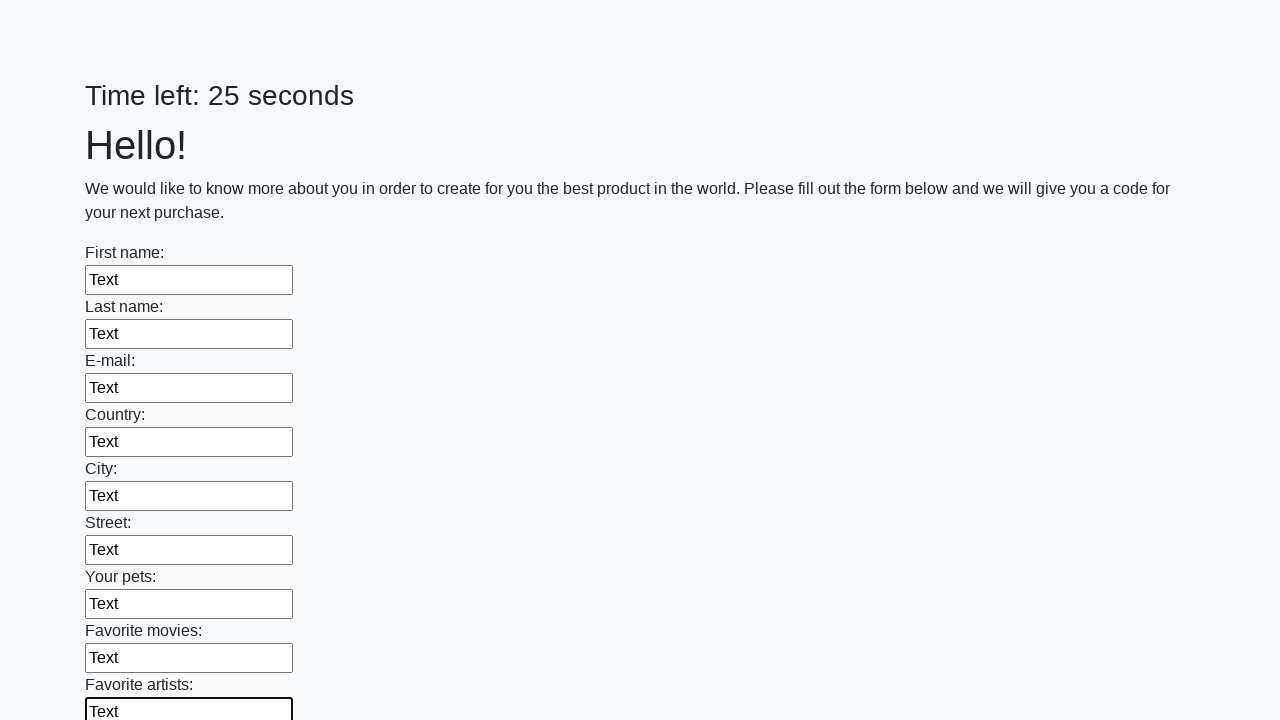

Filled an input field with text on input >> nth=9
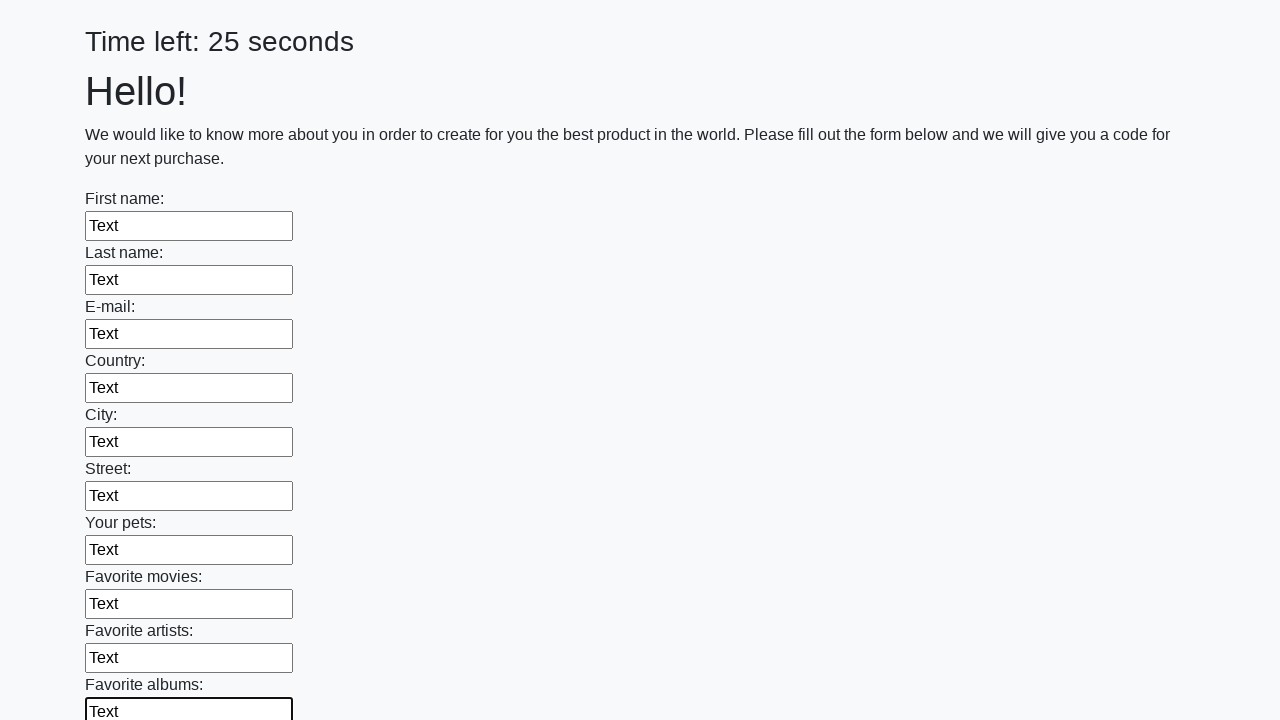

Filled an input field with text on input >> nth=10
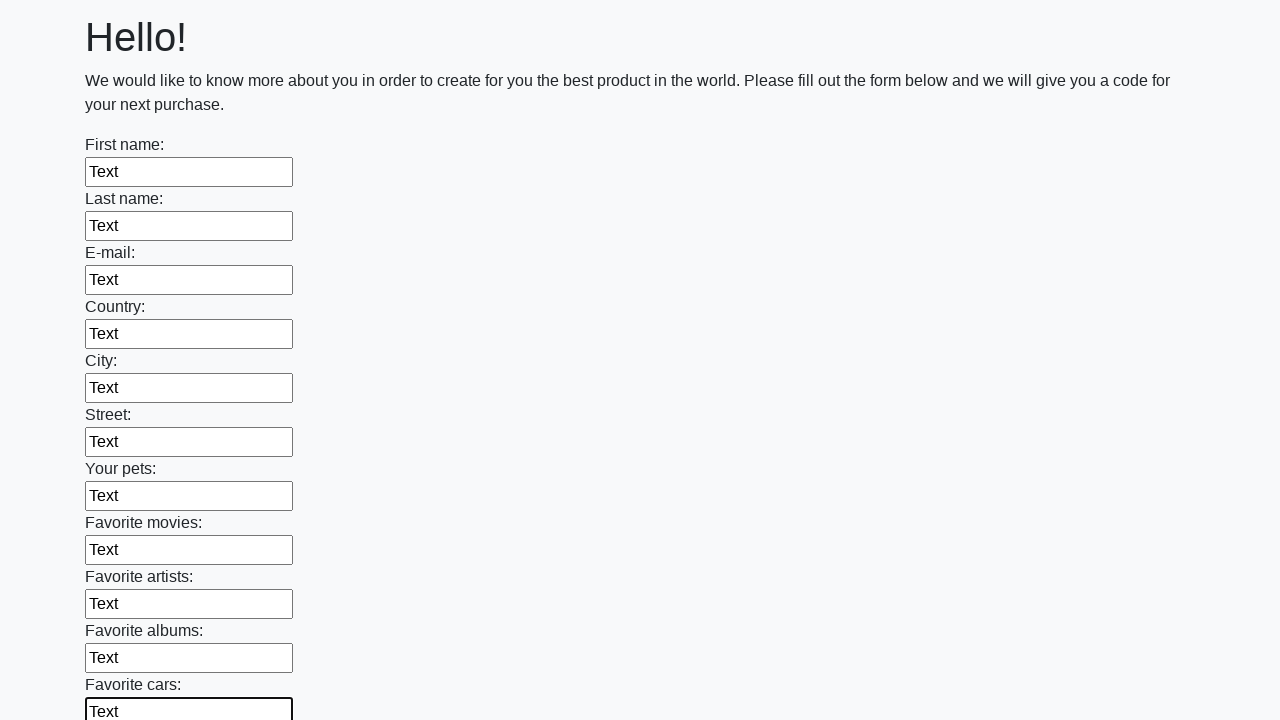

Filled an input field with text on input >> nth=11
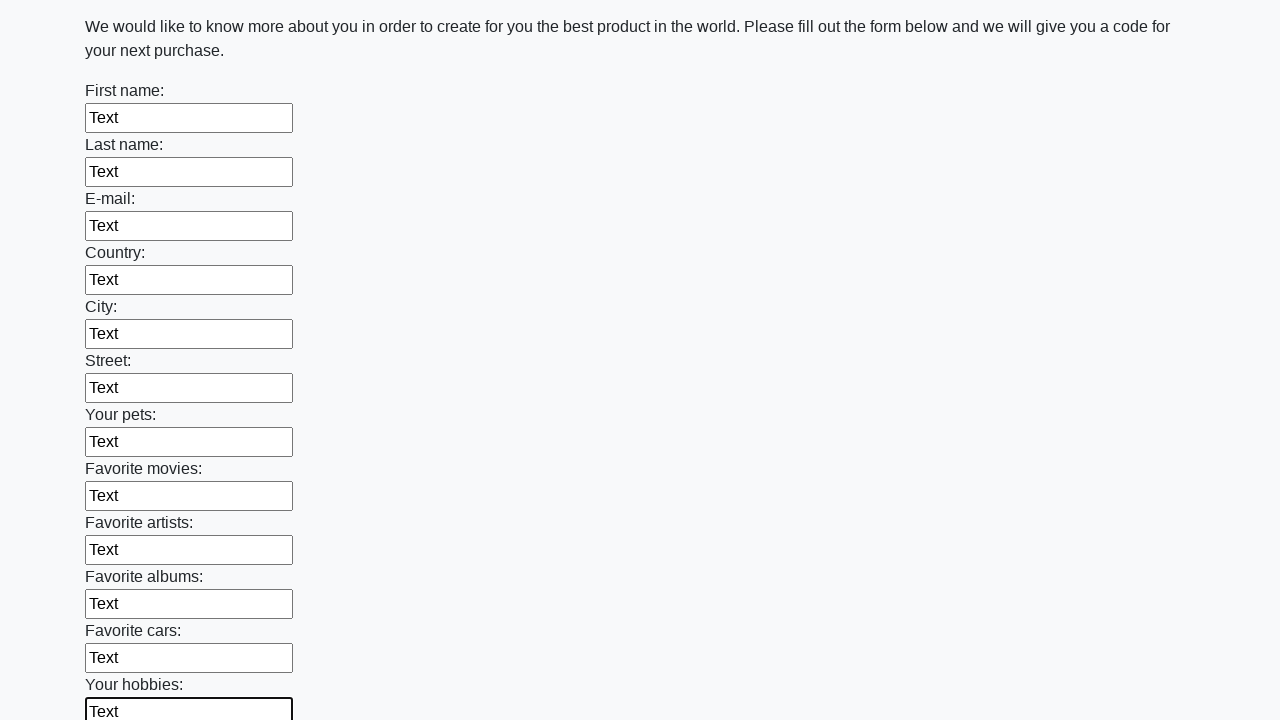

Filled an input field with text on input >> nth=12
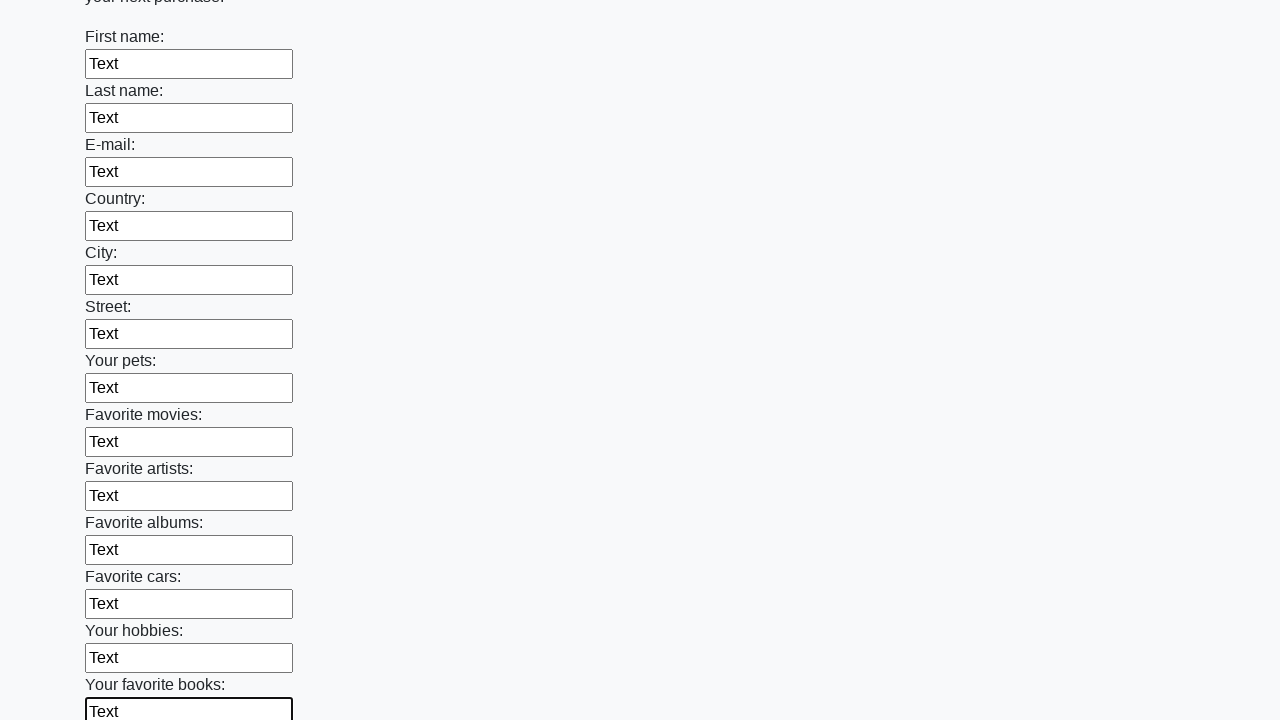

Filled an input field with text on input >> nth=13
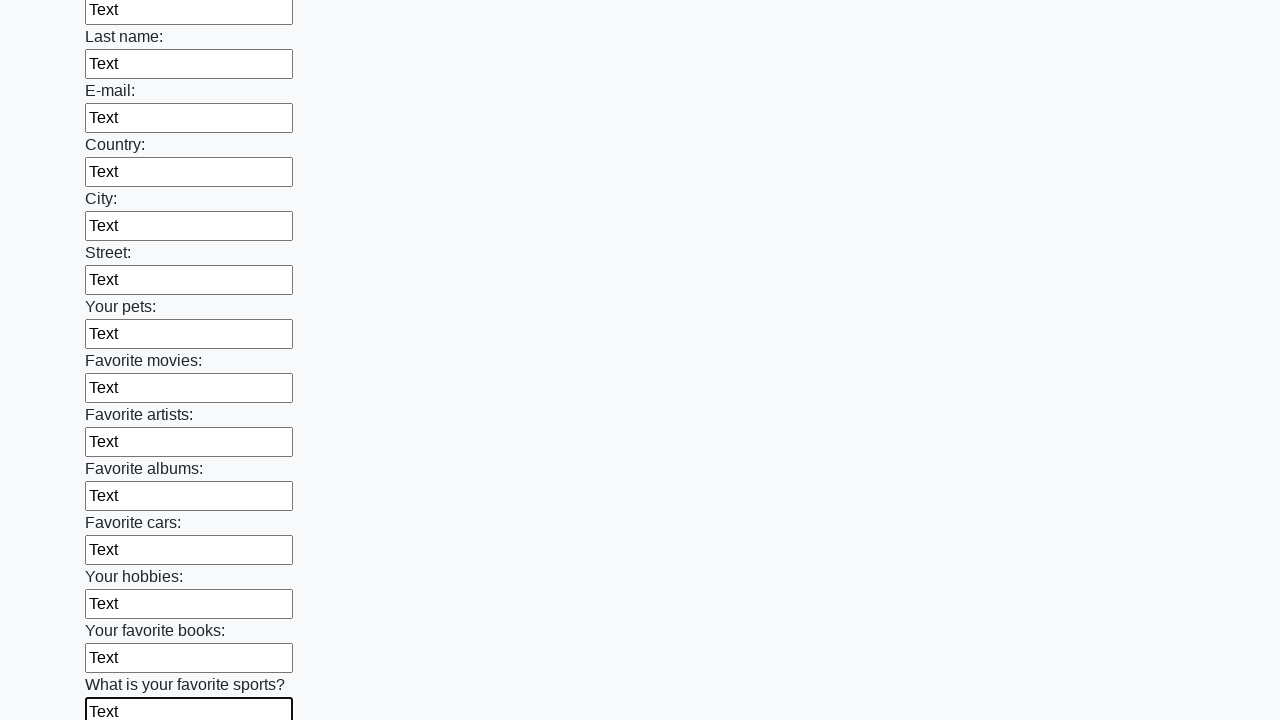

Filled an input field with text on input >> nth=14
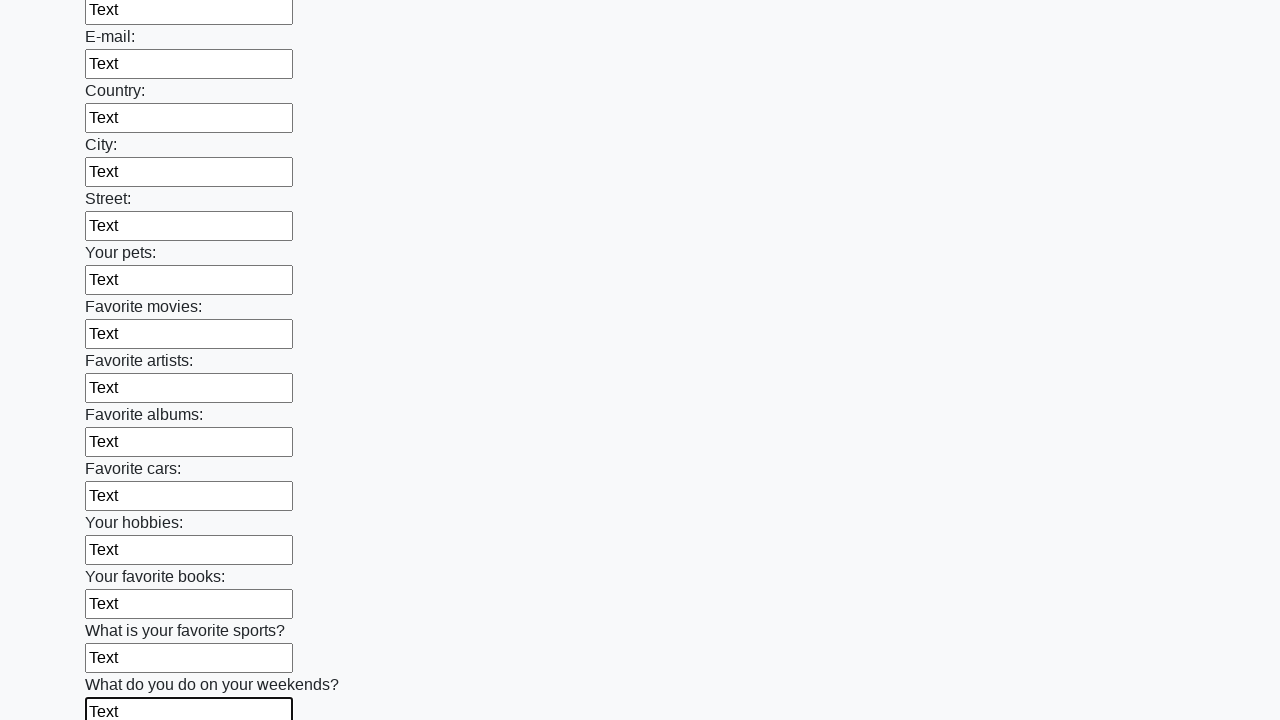

Filled an input field with text on input >> nth=15
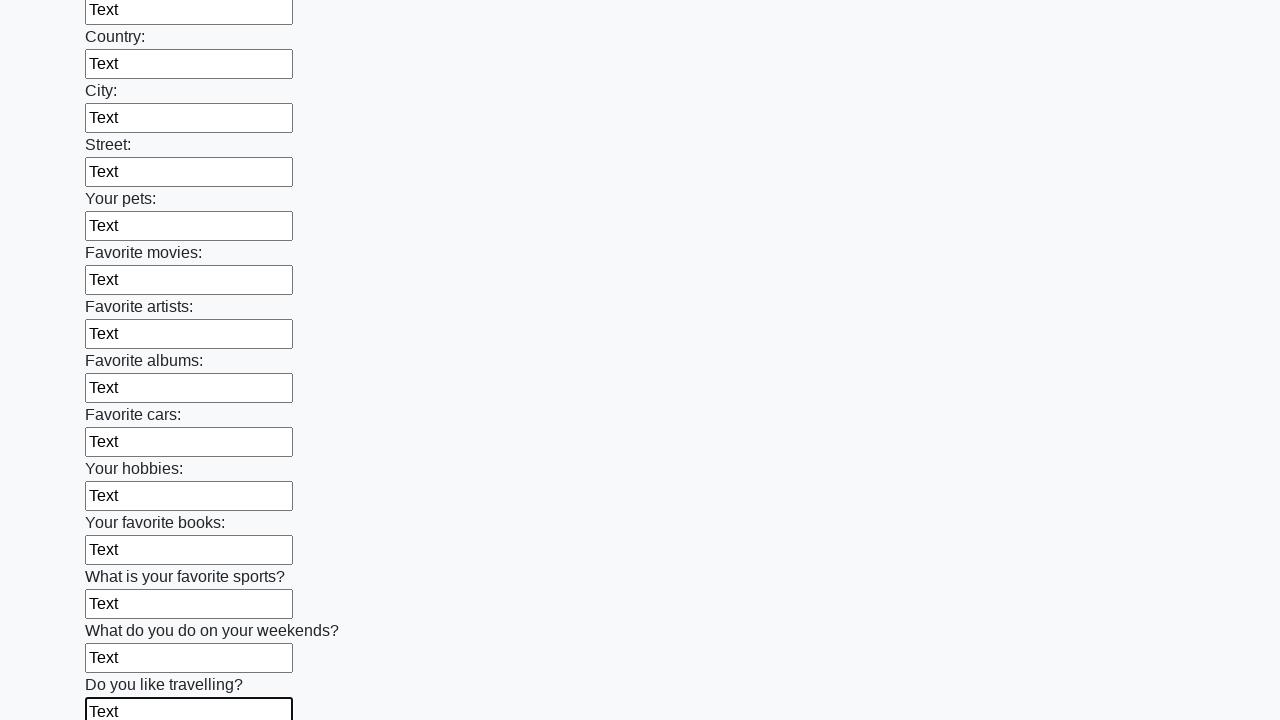

Filled an input field with text on input >> nth=16
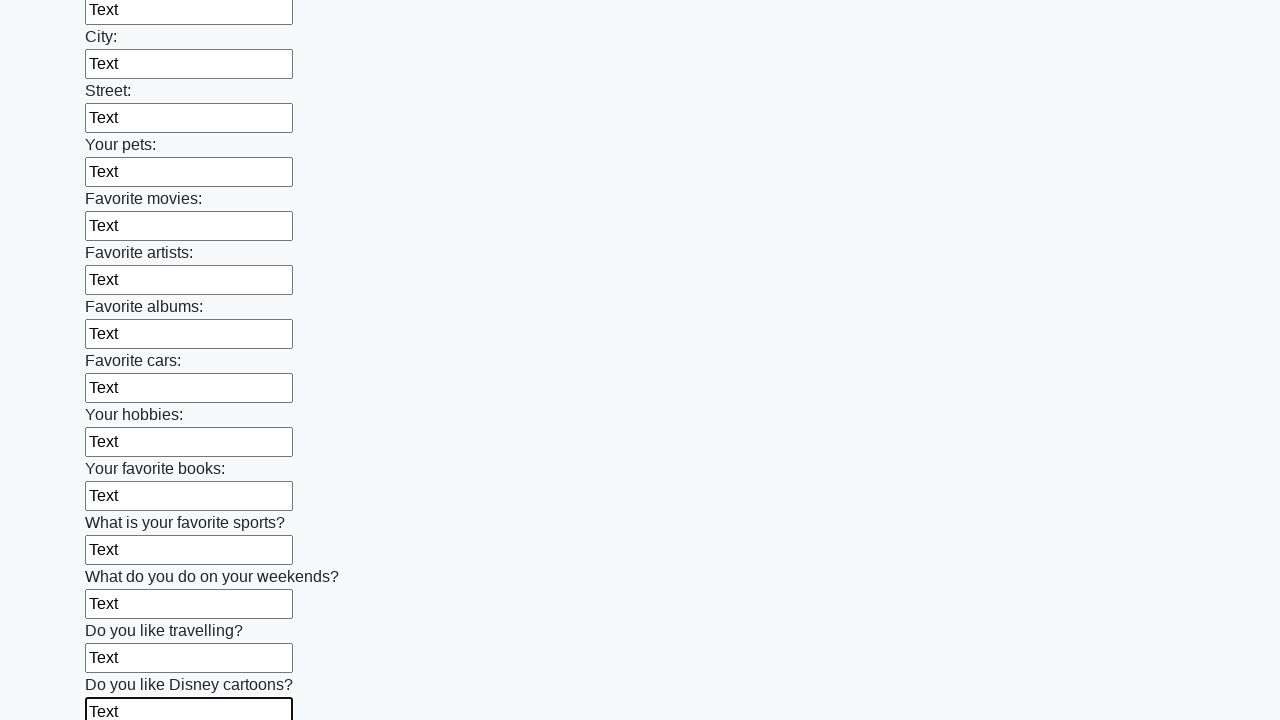

Filled an input field with text on input >> nth=17
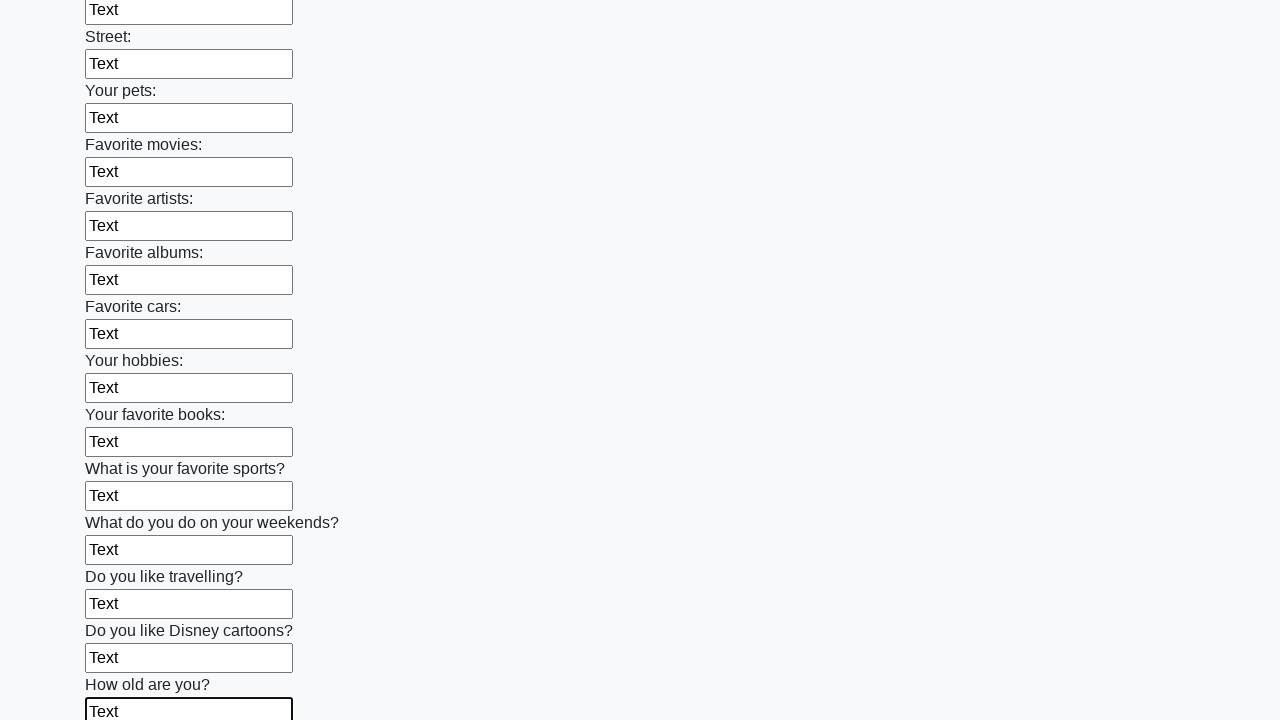

Filled an input field with text on input >> nth=18
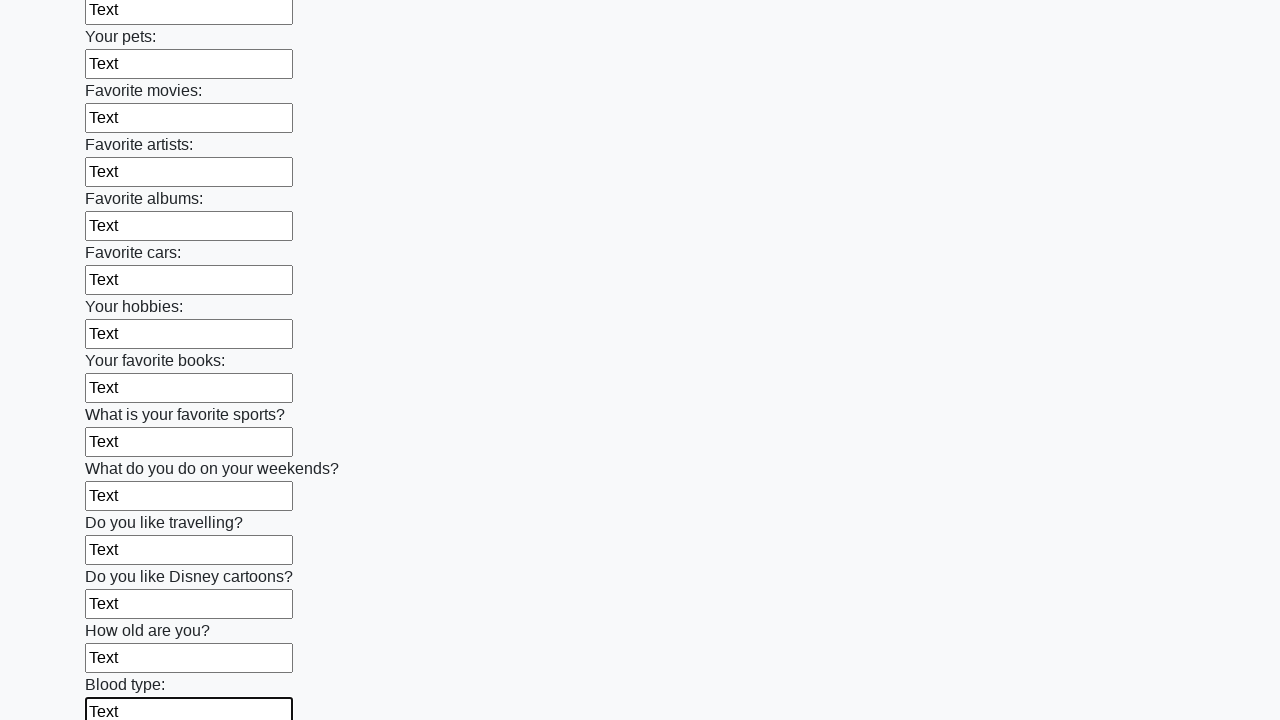

Filled an input field with text on input >> nth=19
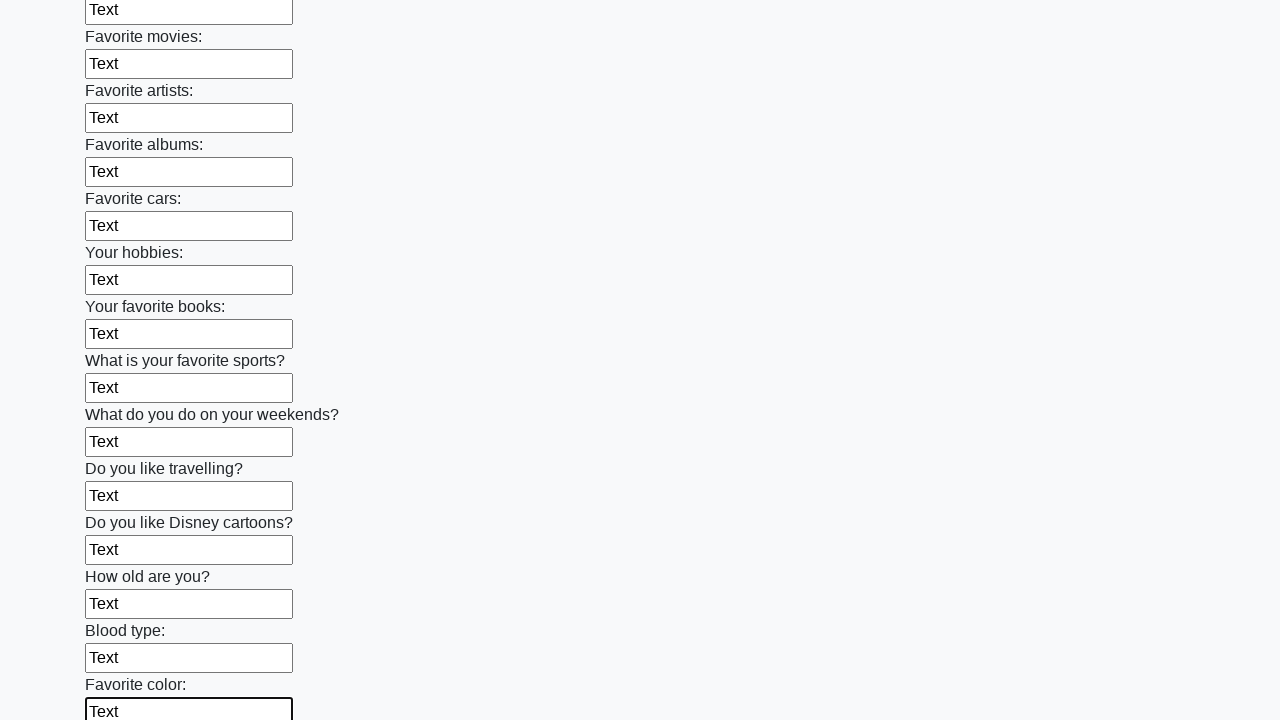

Filled an input field with text on input >> nth=20
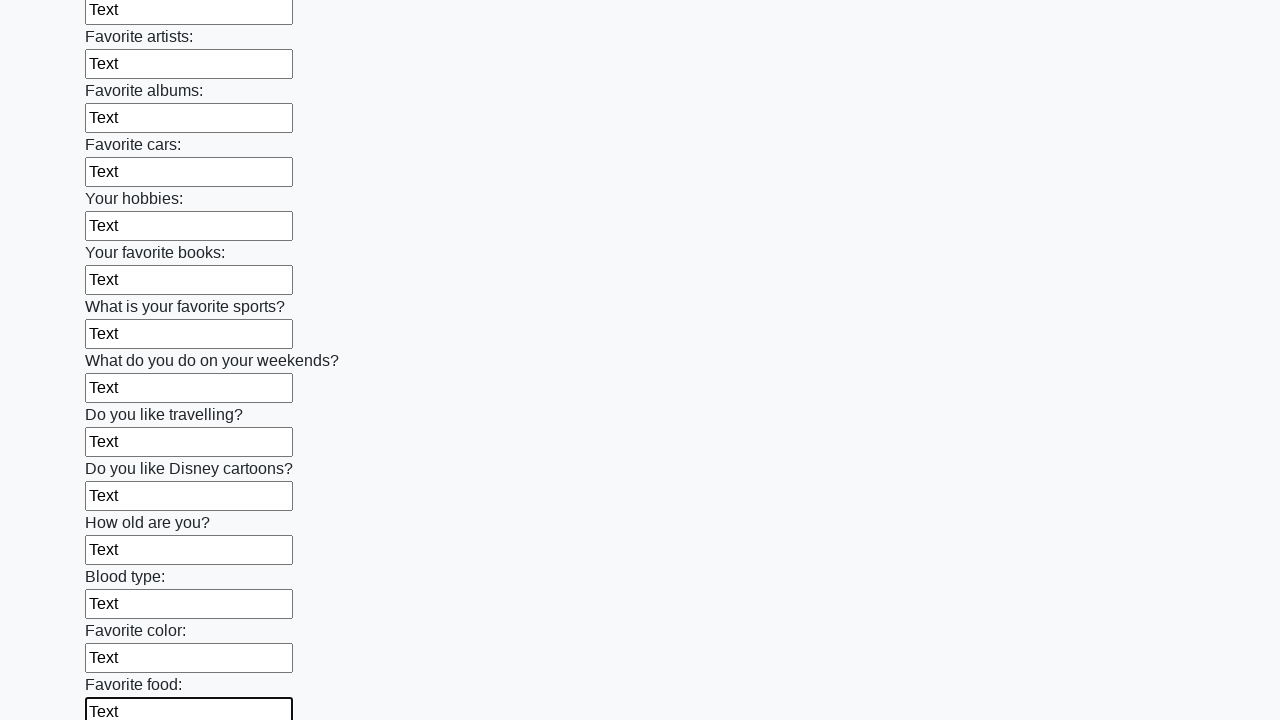

Filled an input field with text on input >> nth=21
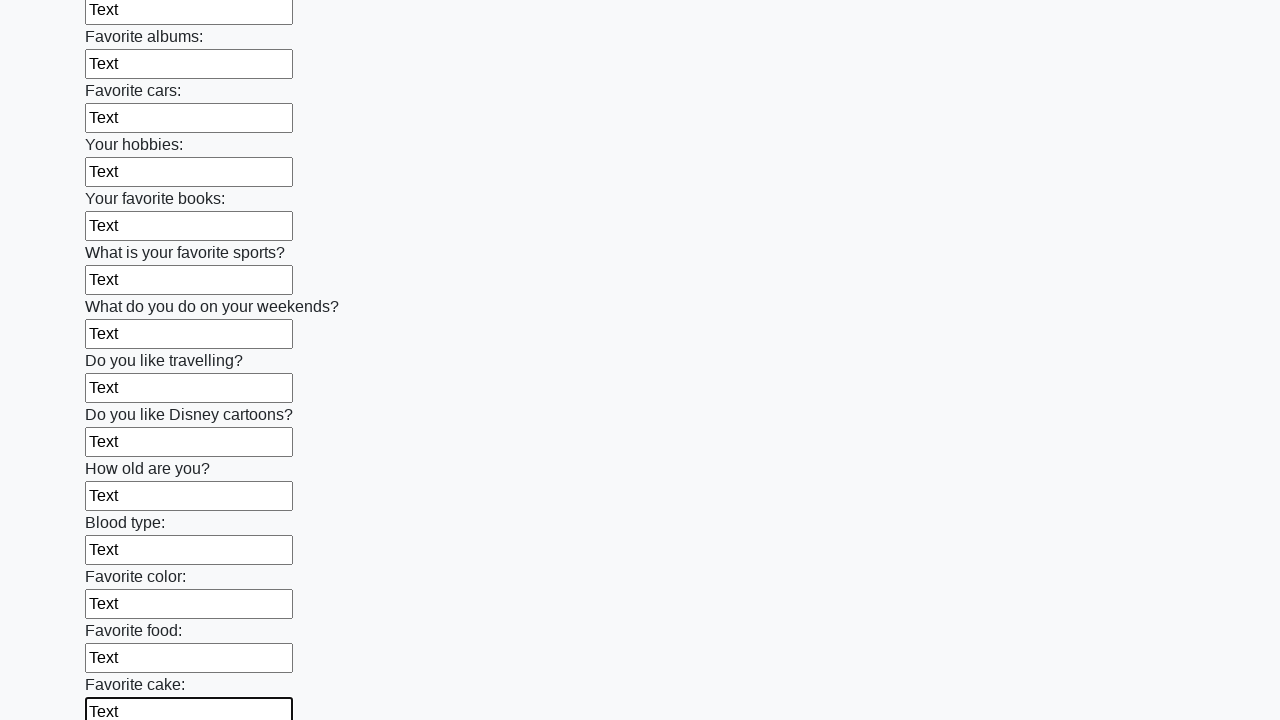

Filled an input field with text on input >> nth=22
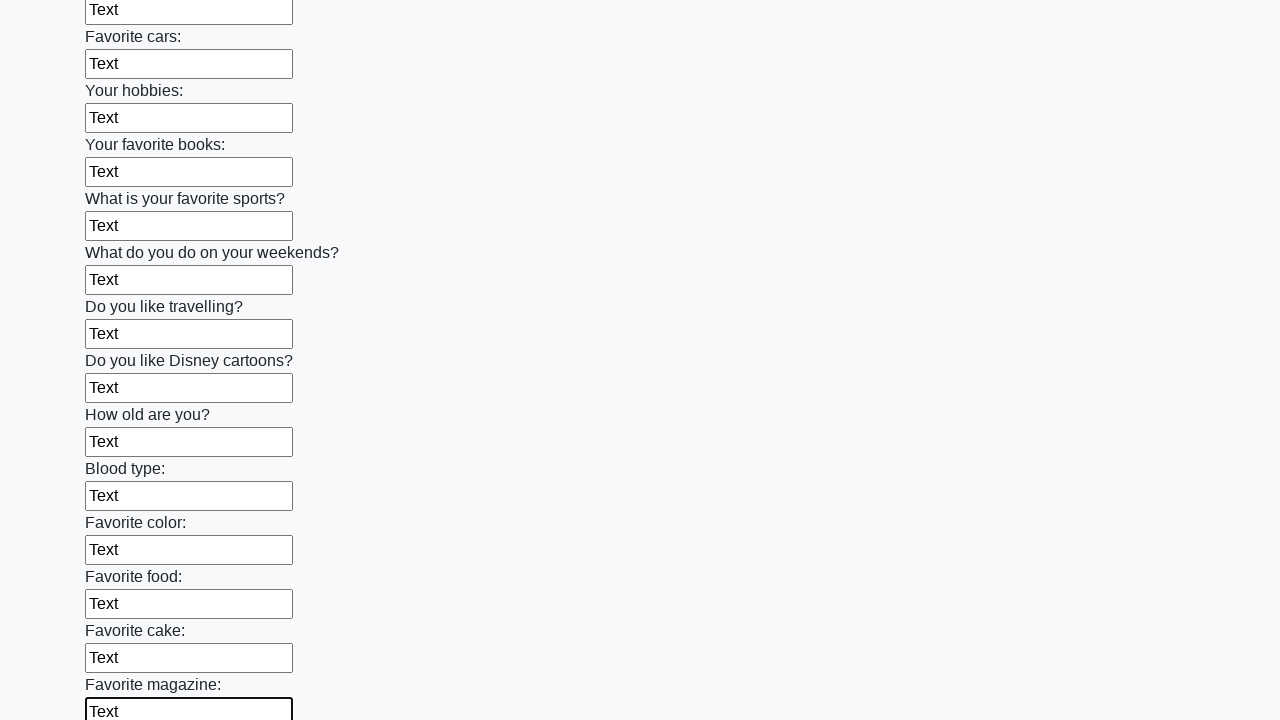

Filled an input field with text on input >> nth=23
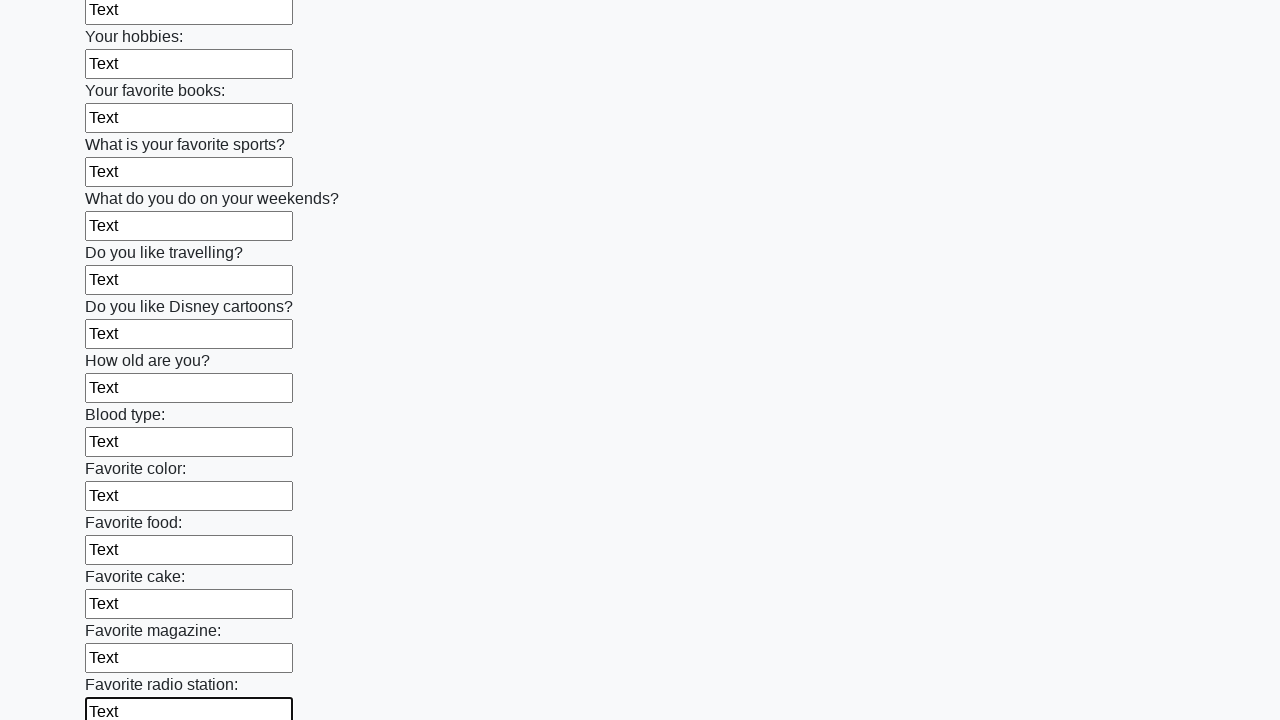

Filled an input field with text on input >> nth=24
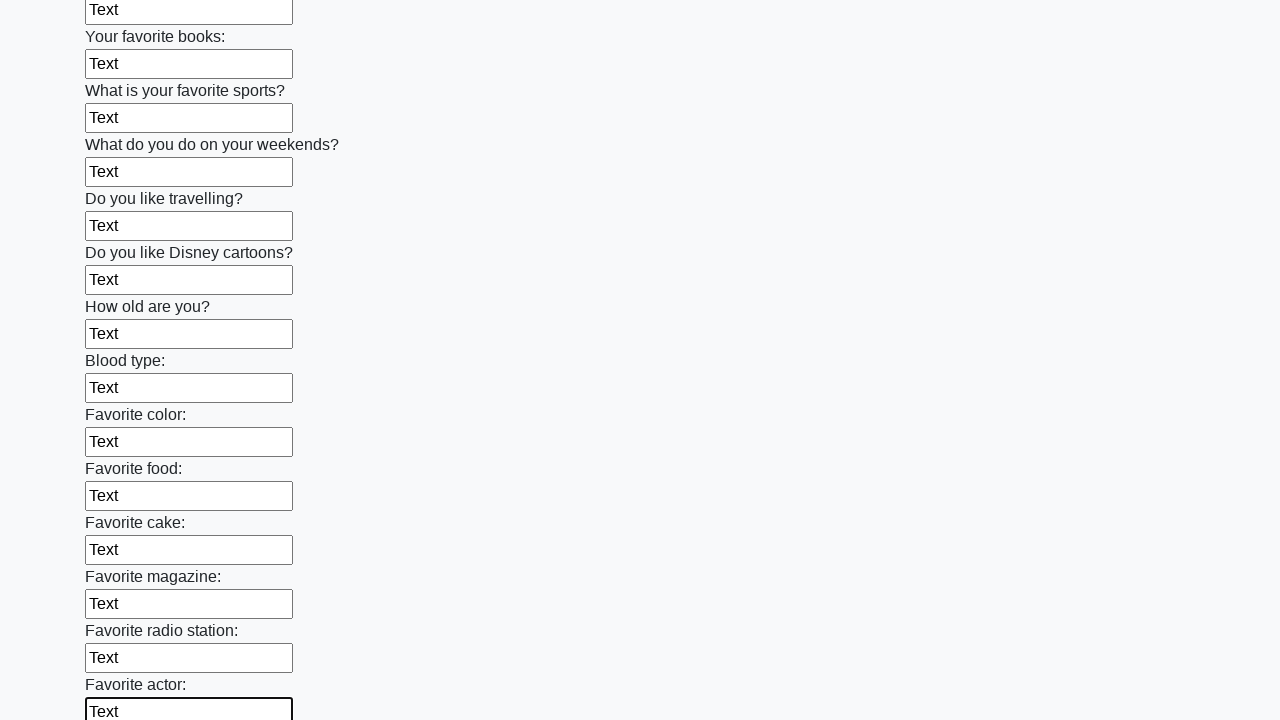

Filled an input field with text on input >> nth=25
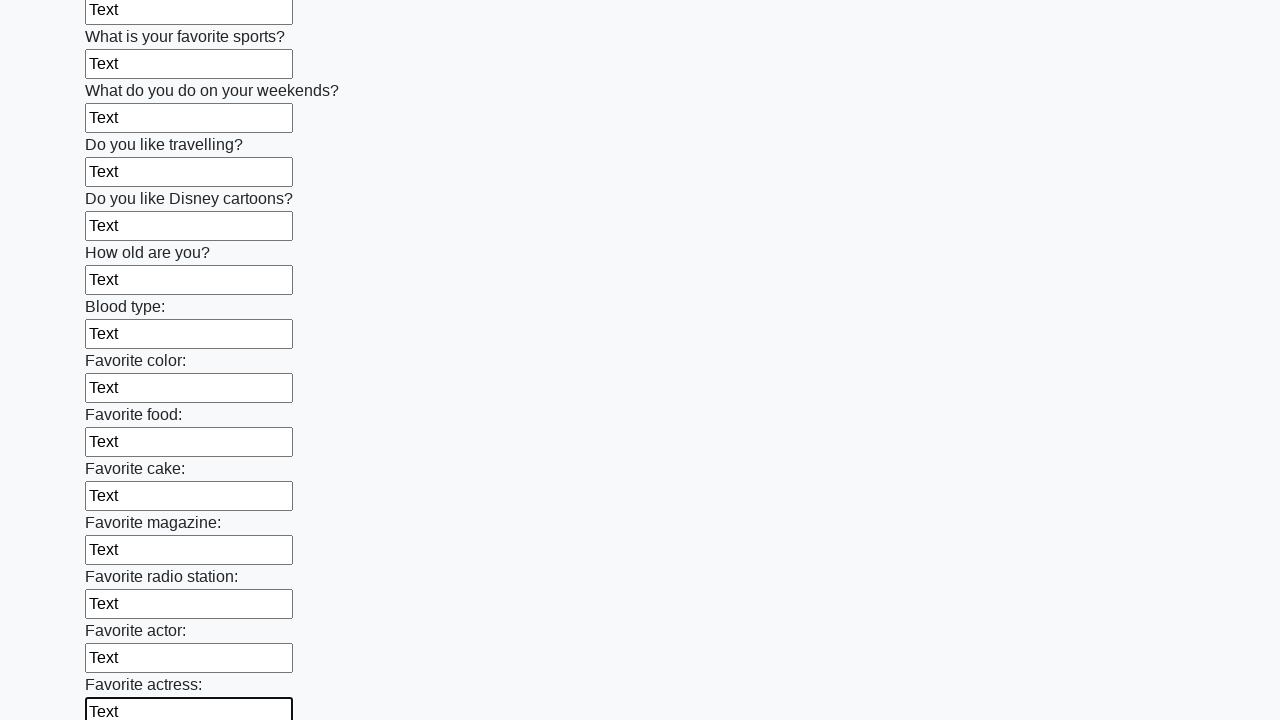

Filled an input field with text on input >> nth=26
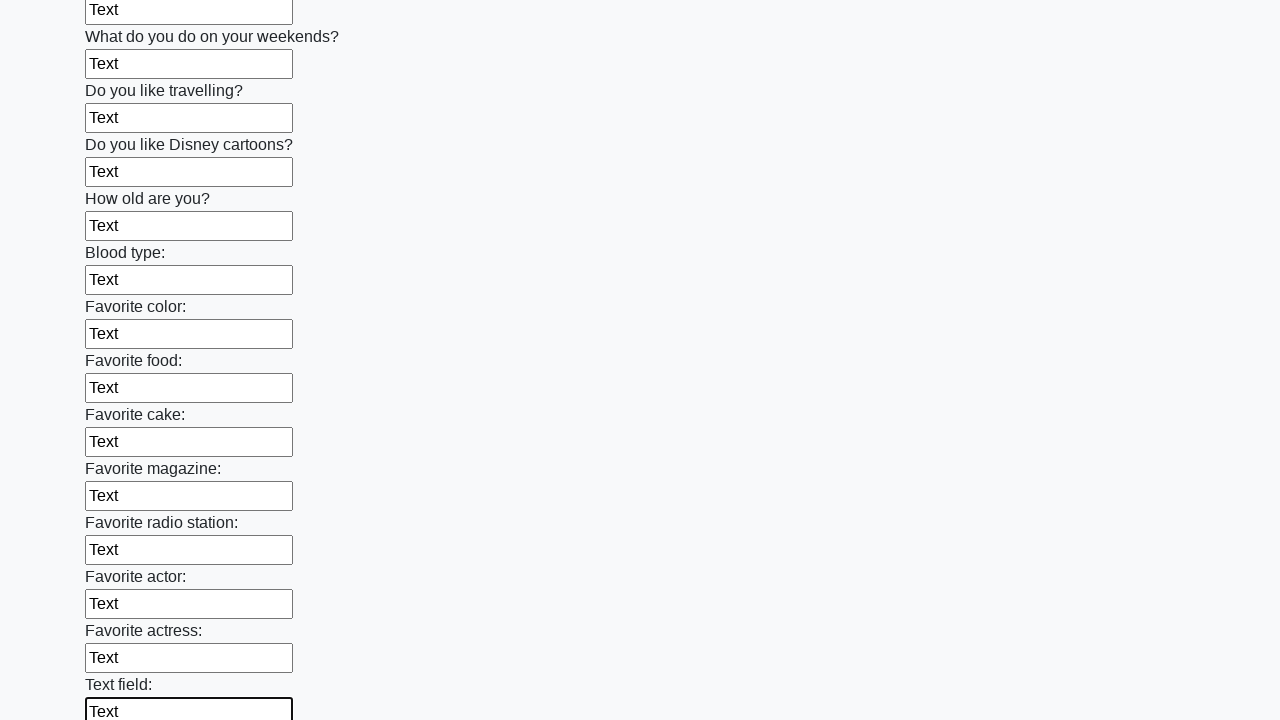

Filled an input field with text on input >> nth=27
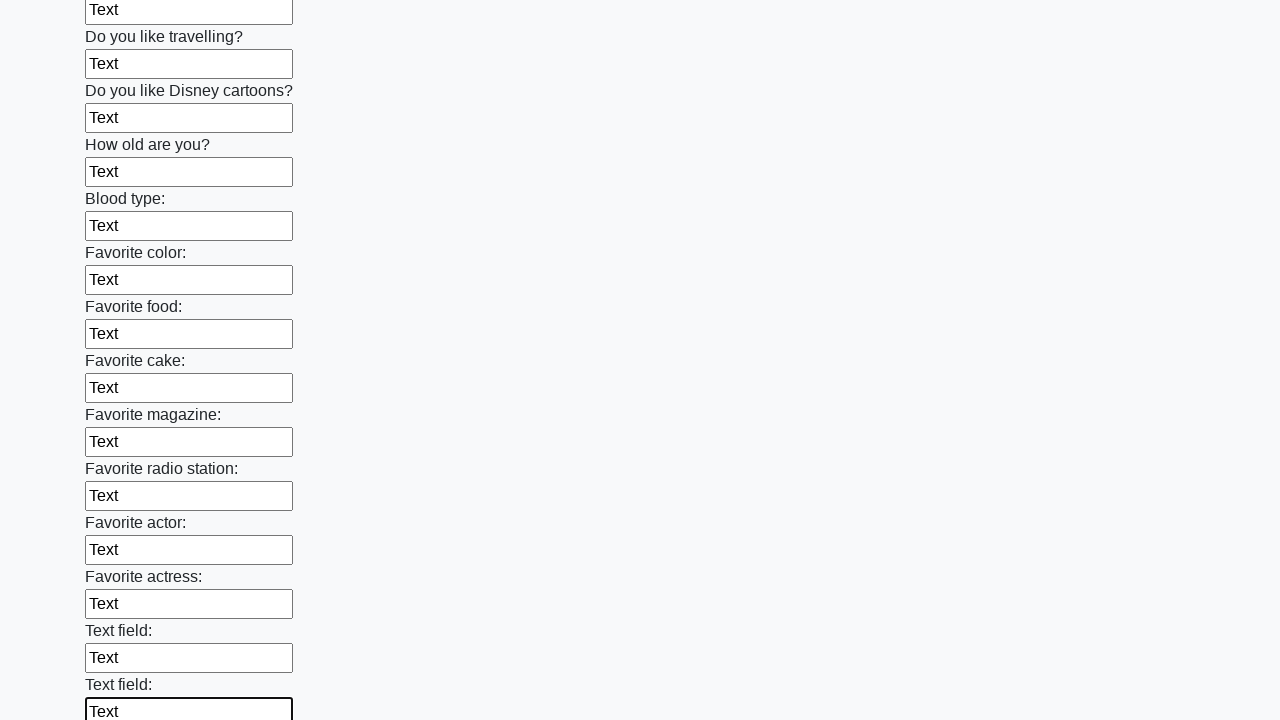

Filled an input field with text on input >> nth=28
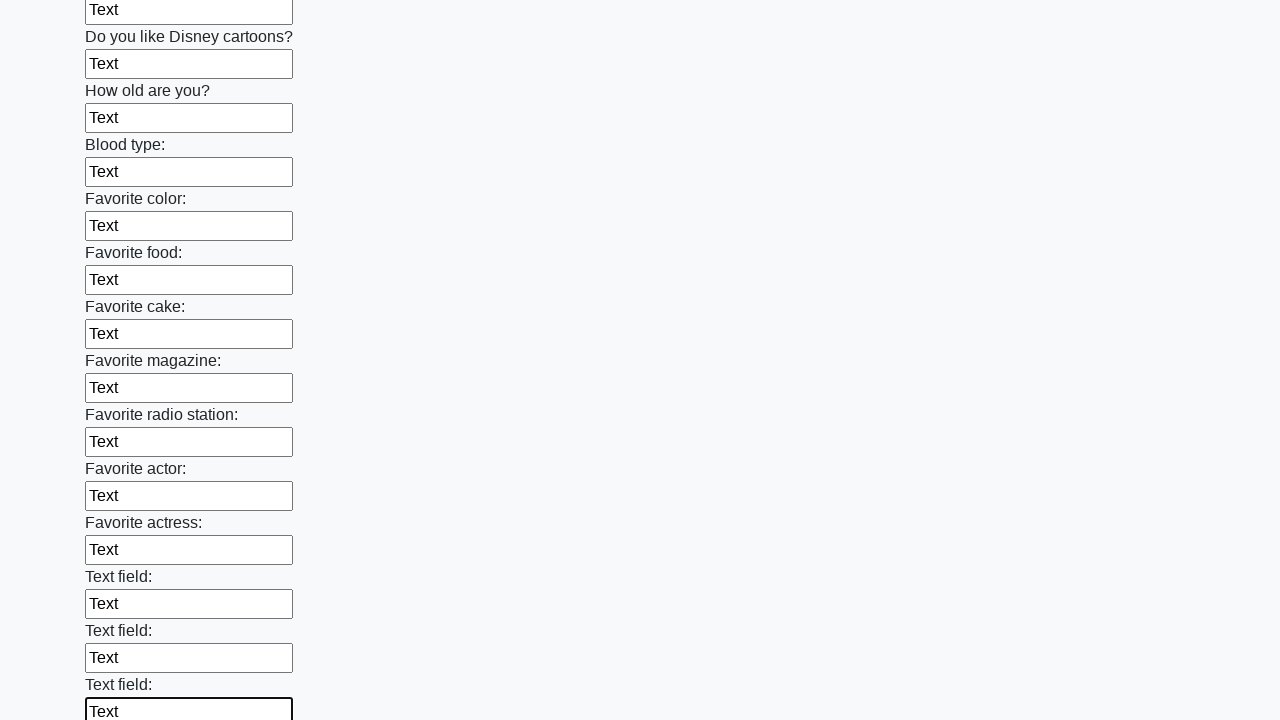

Filled an input field with text on input >> nth=29
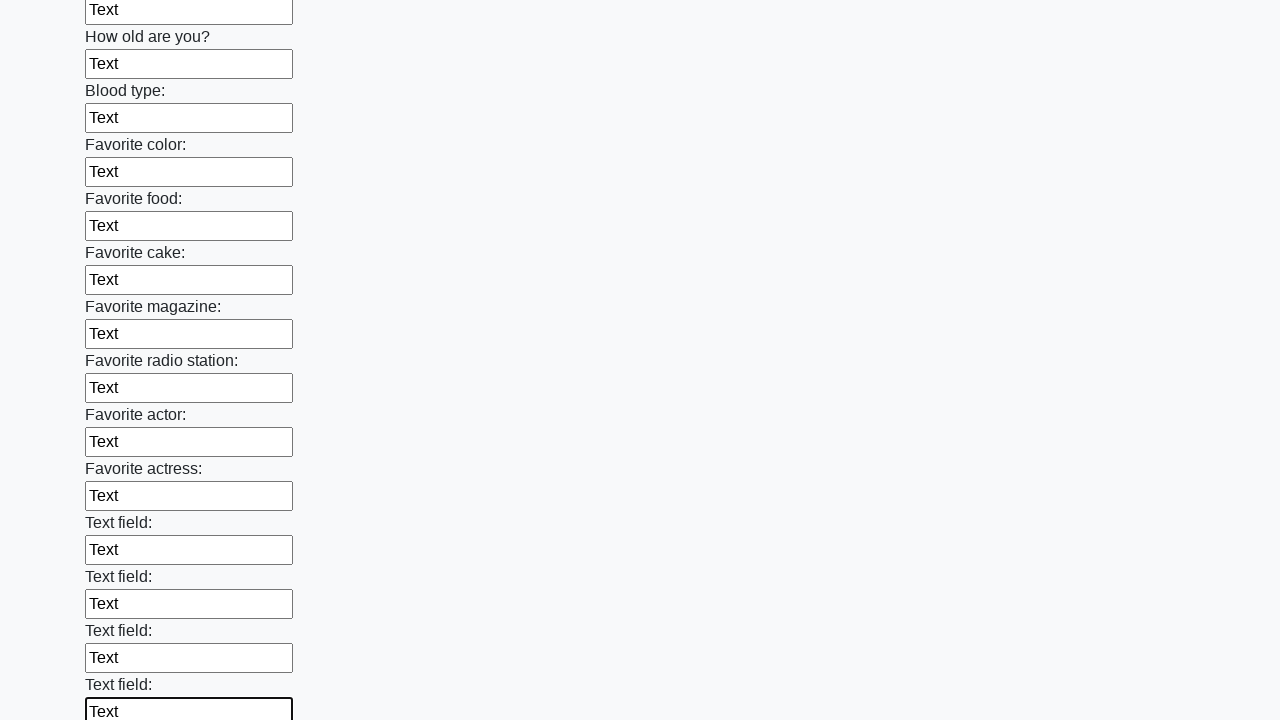

Filled an input field with text on input >> nth=30
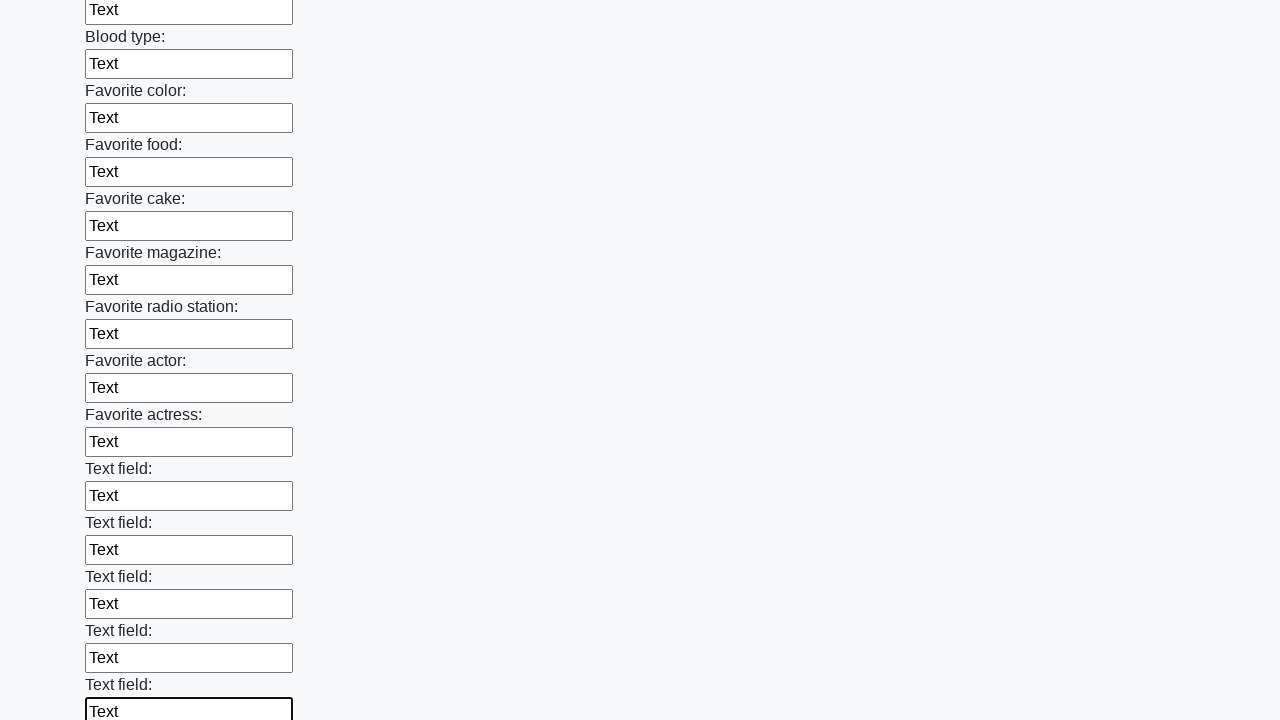

Filled an input field with text on input >> nth=31
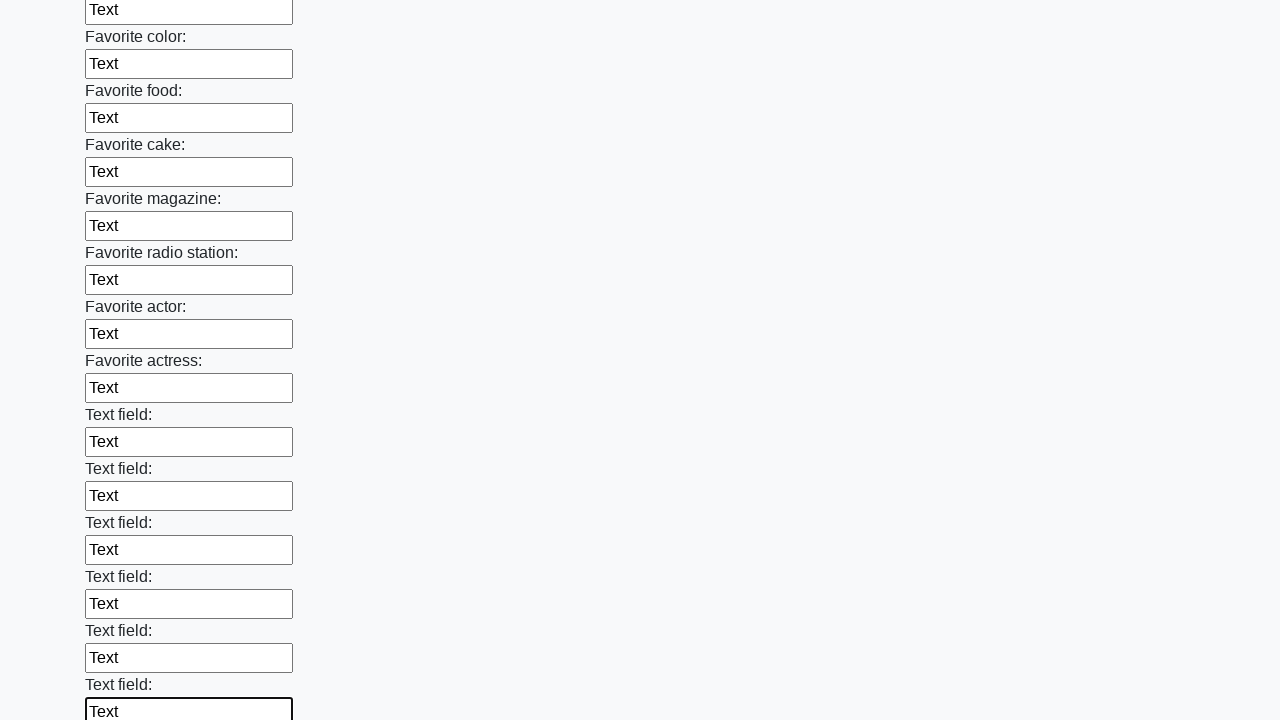

Filled an input field with text on input >> nth=32
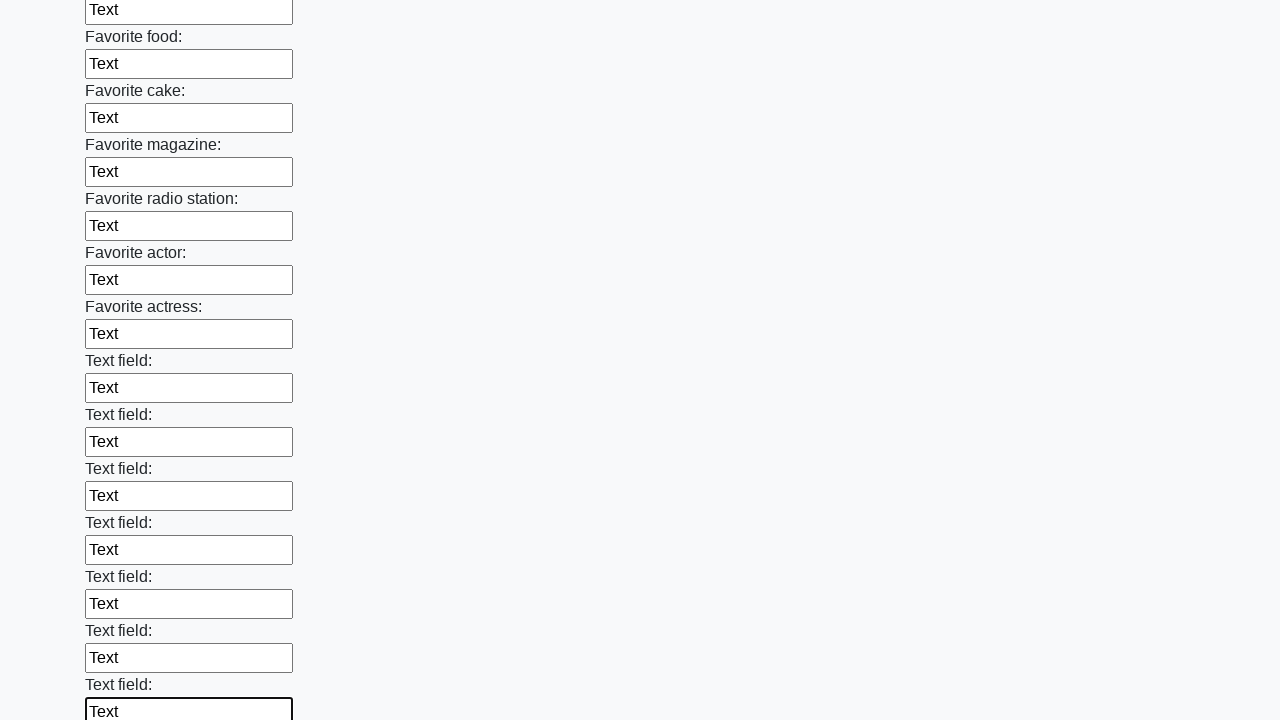

Filled an input field with text on input >> nth=33
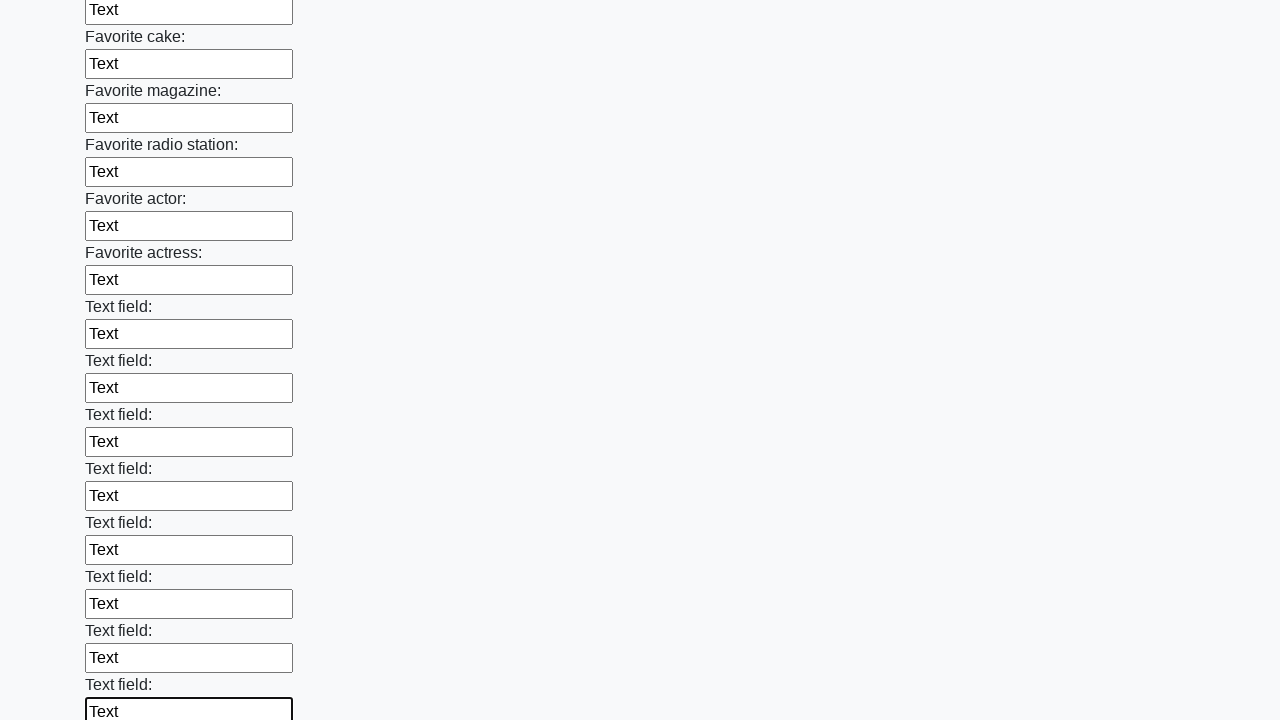

Filled an input field with text on input >> nth=34
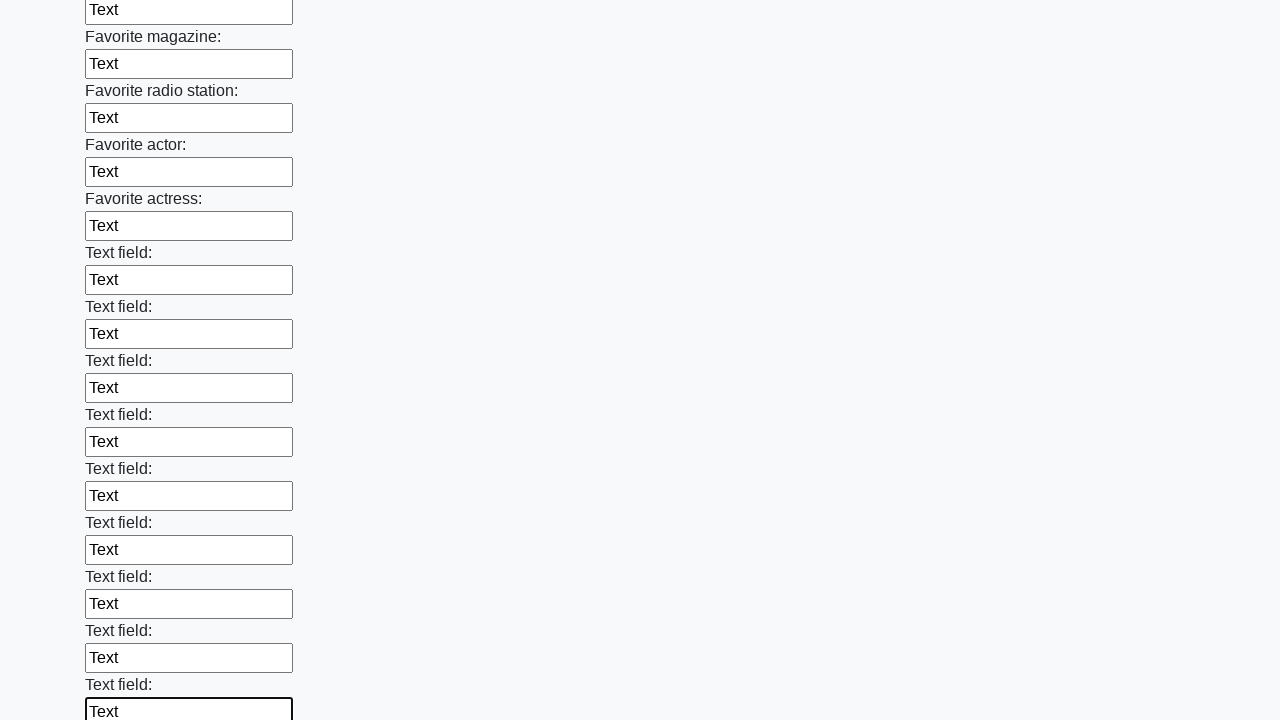

Filled an input field with text on input >> nth=35
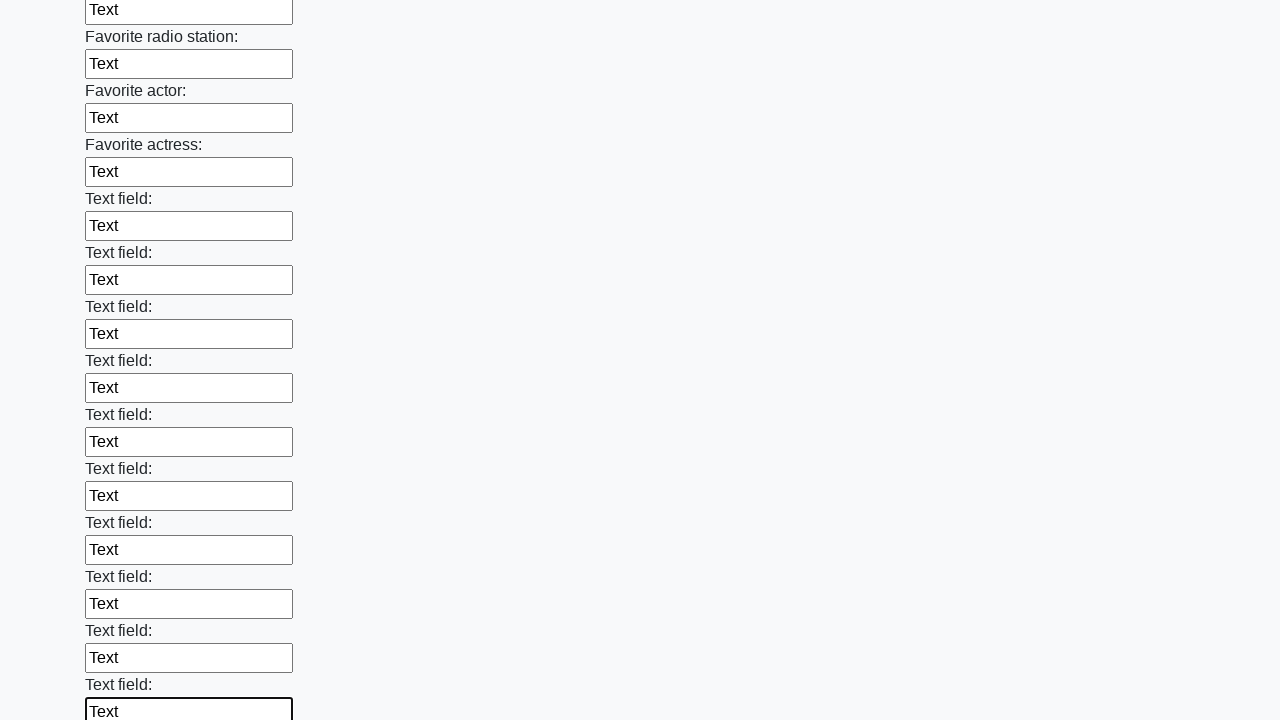

Filled an input field with text on input >> nth=36
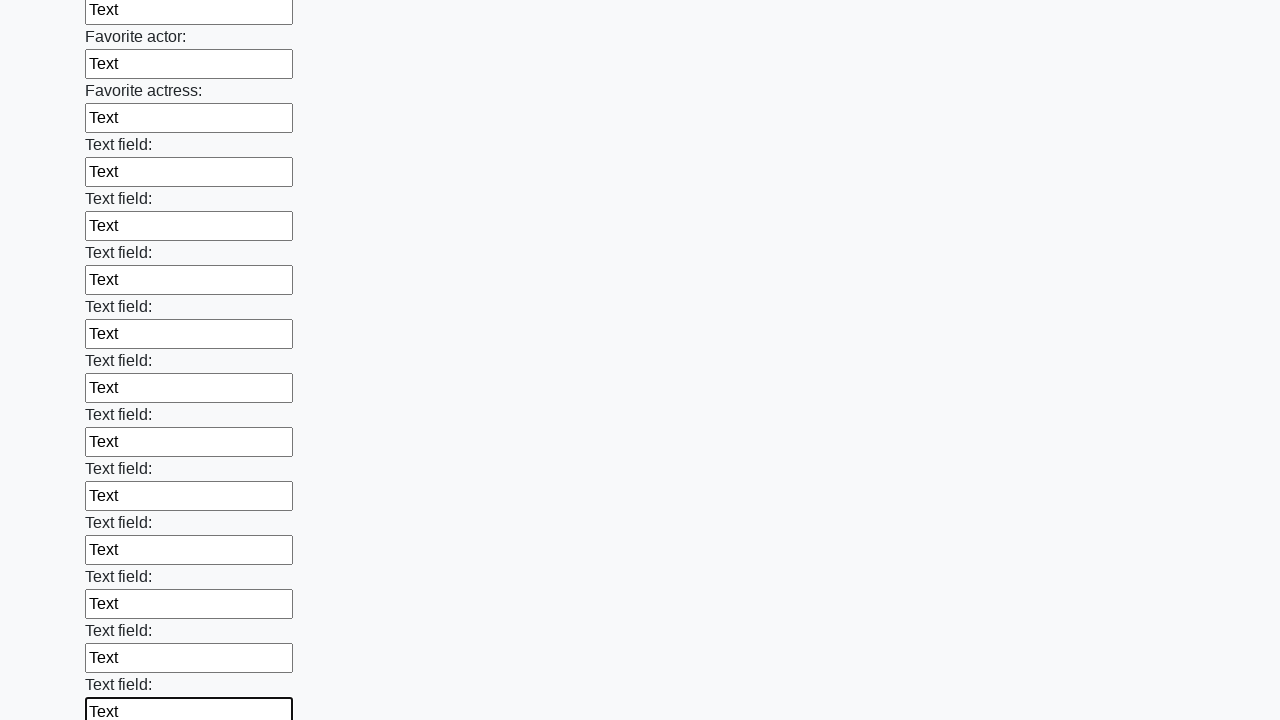

Filled an input field with text on input >> nth=37
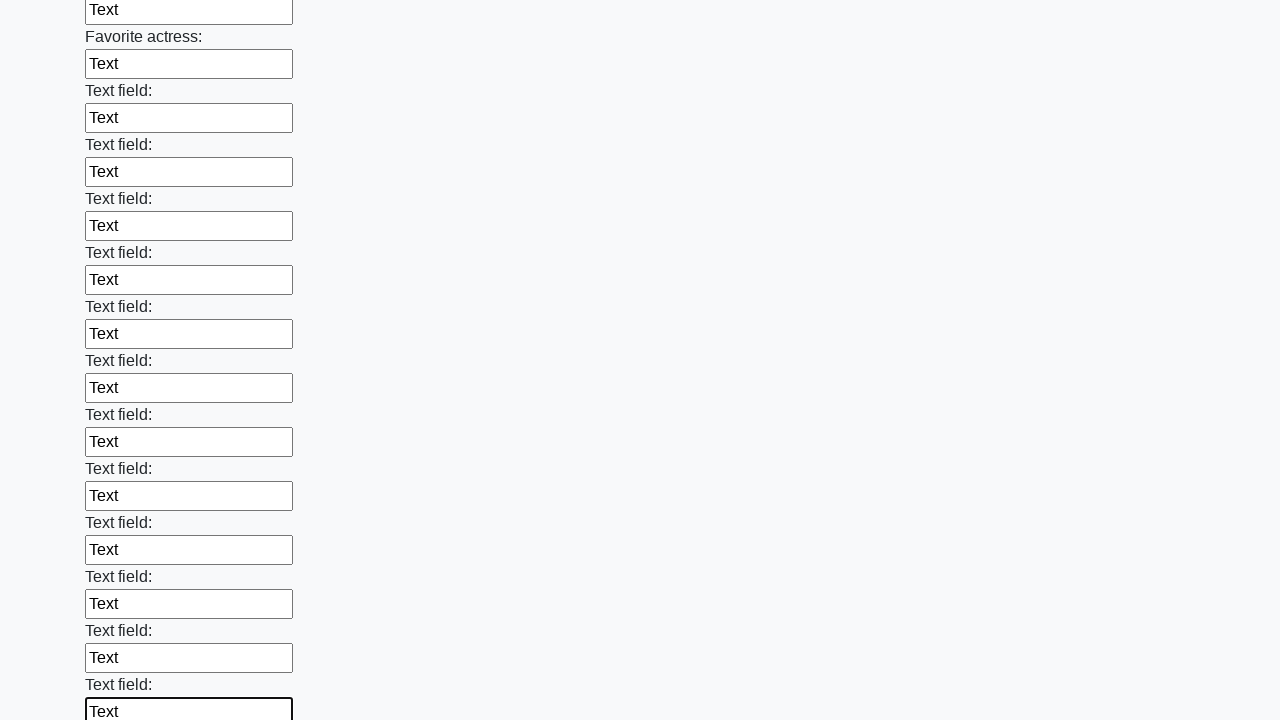

Filled an input field with text on input >> nth=38
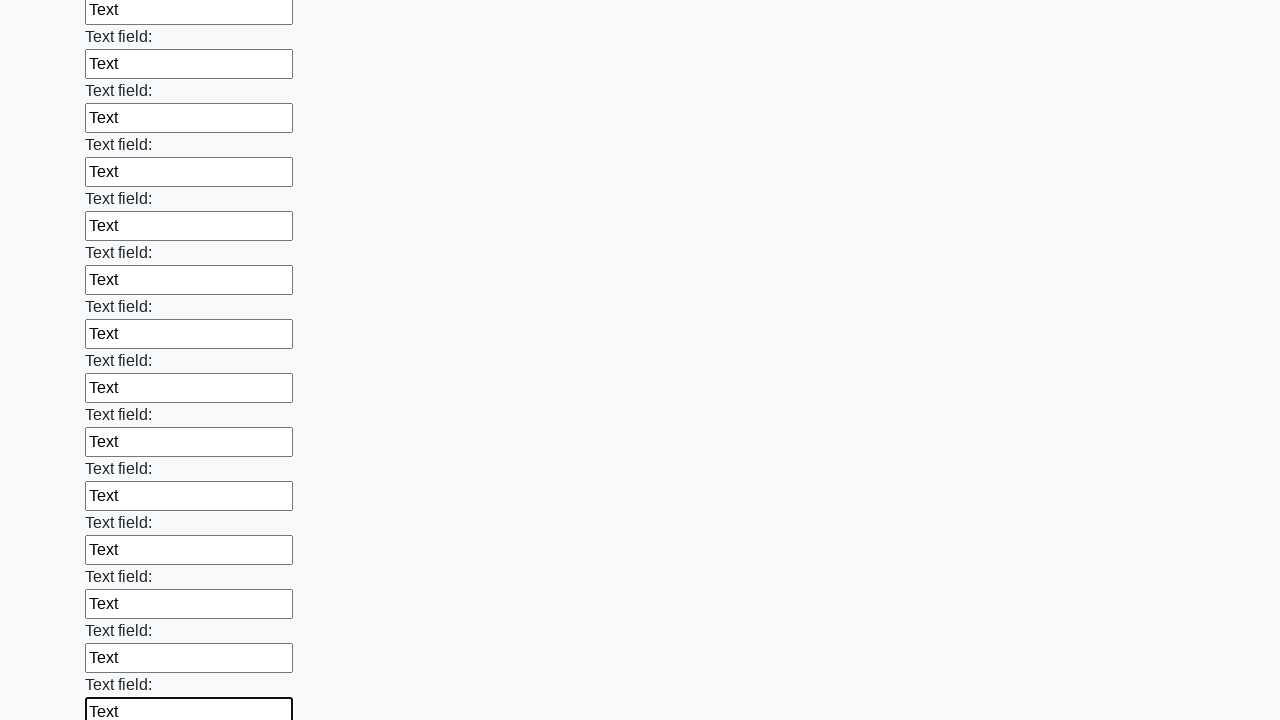

Filled an input field with text on input >> nth=39
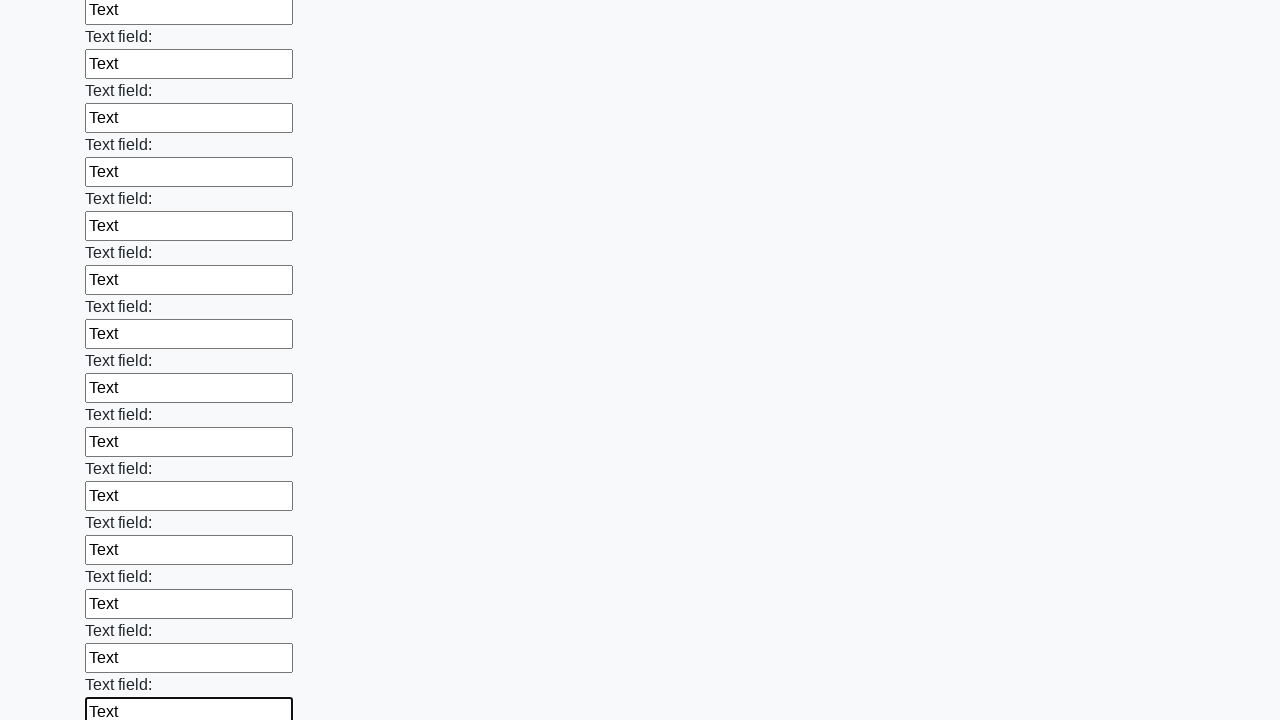

Filled an input field with text on input >> nth=40
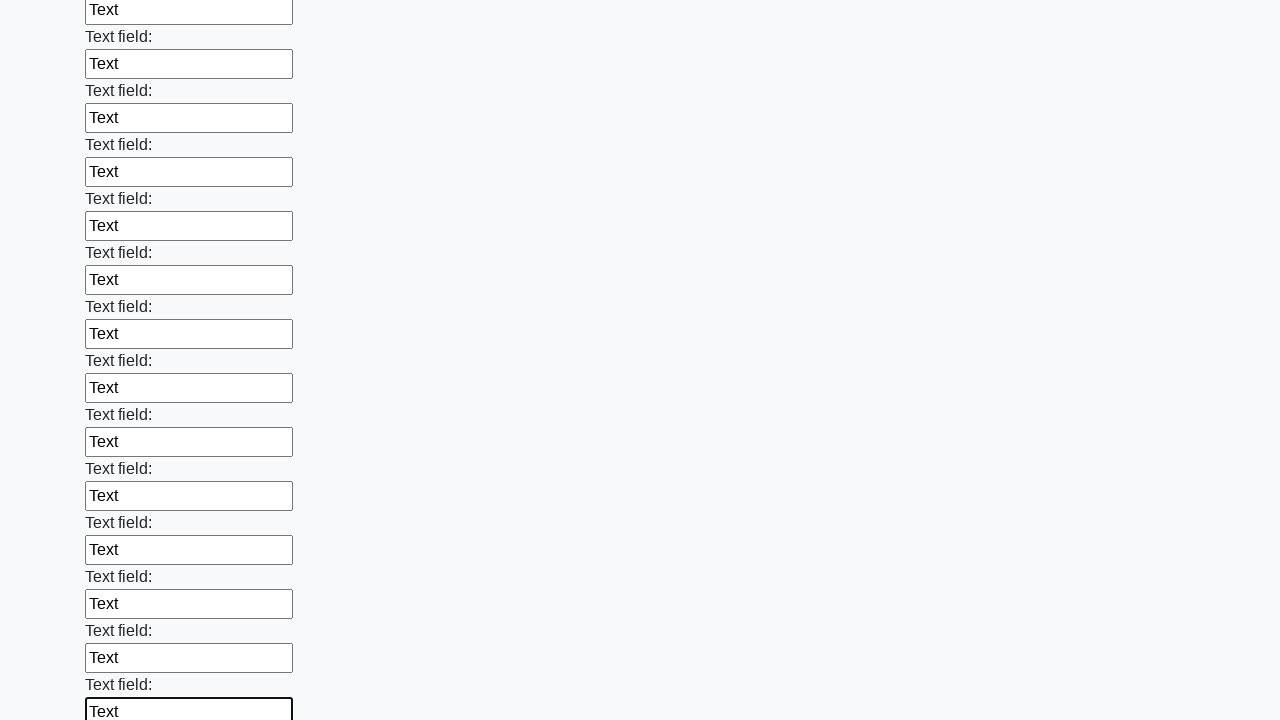

Filled an input field with text on input >> nth=41
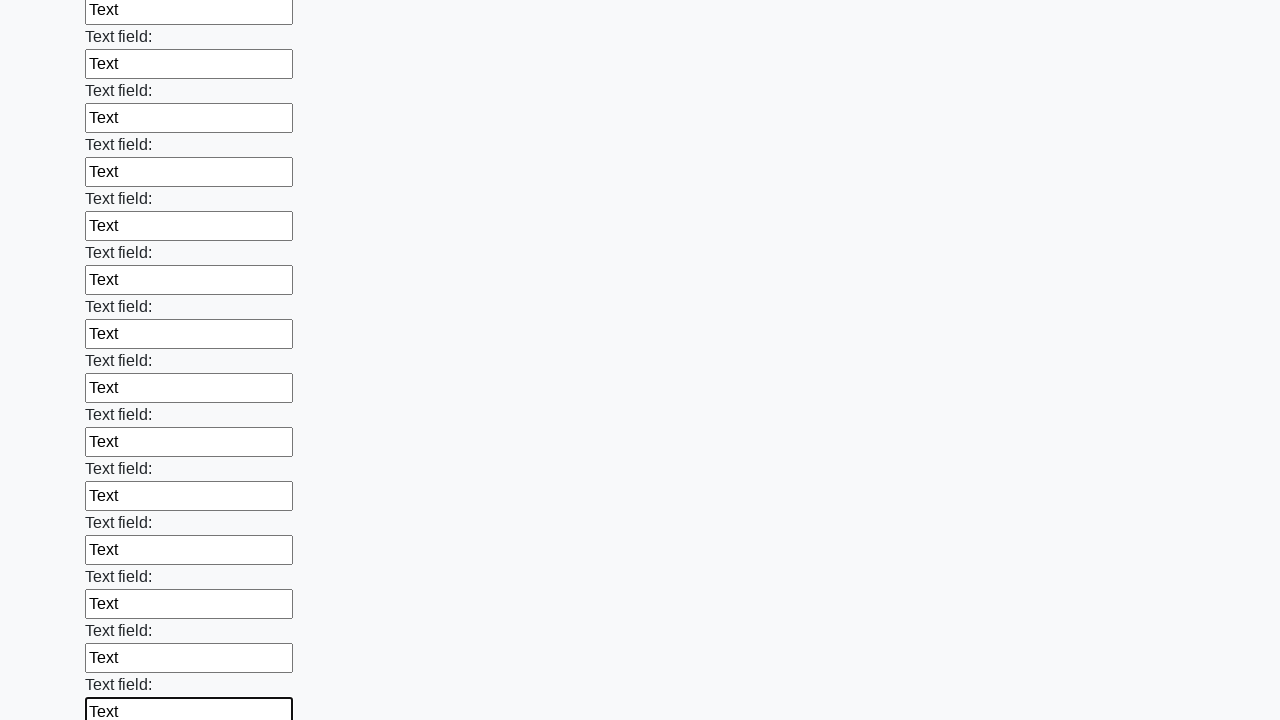

Filled an input field with text on input >> nth=42
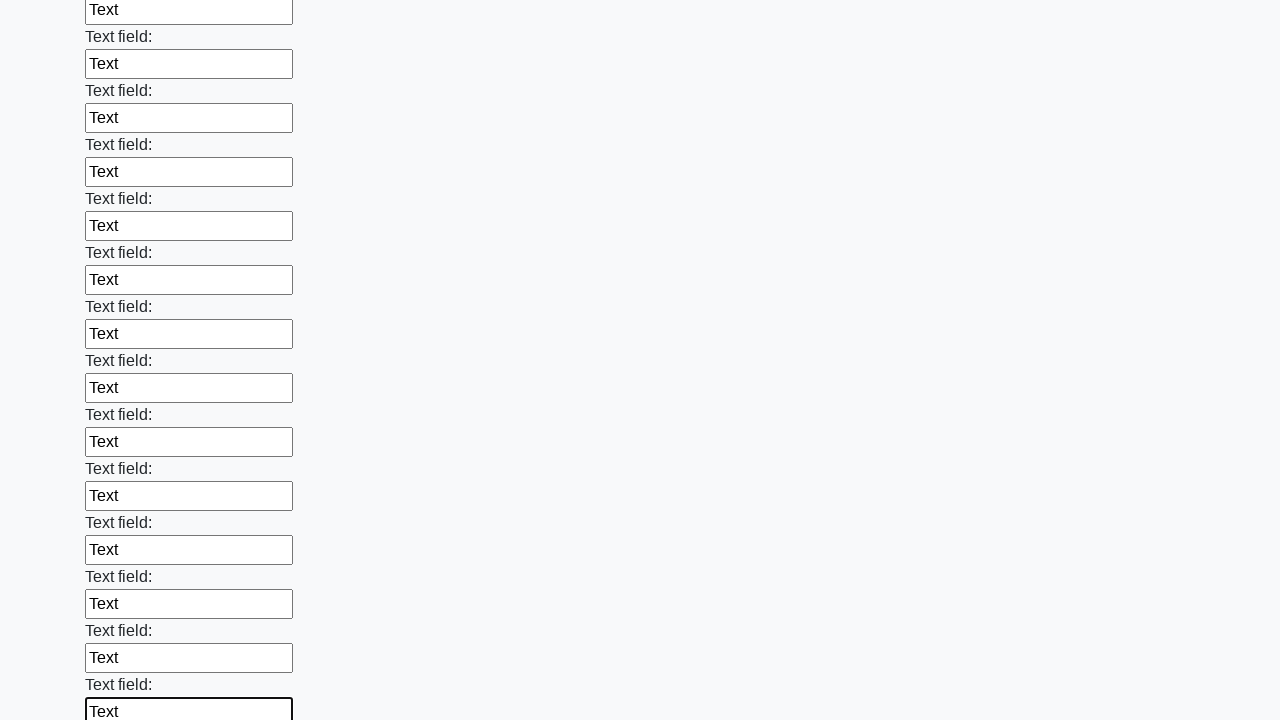

Filled an input field with text on input >> nth=43
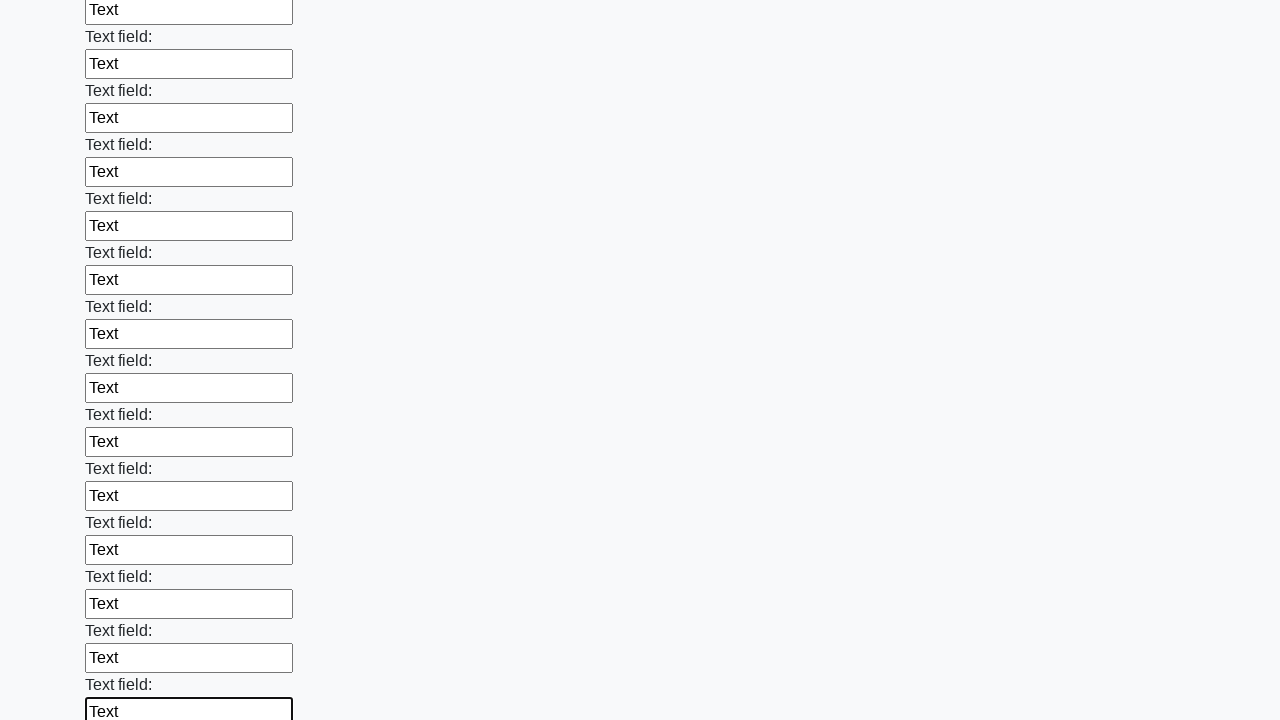

Filled an input field with text on input >> nth=44
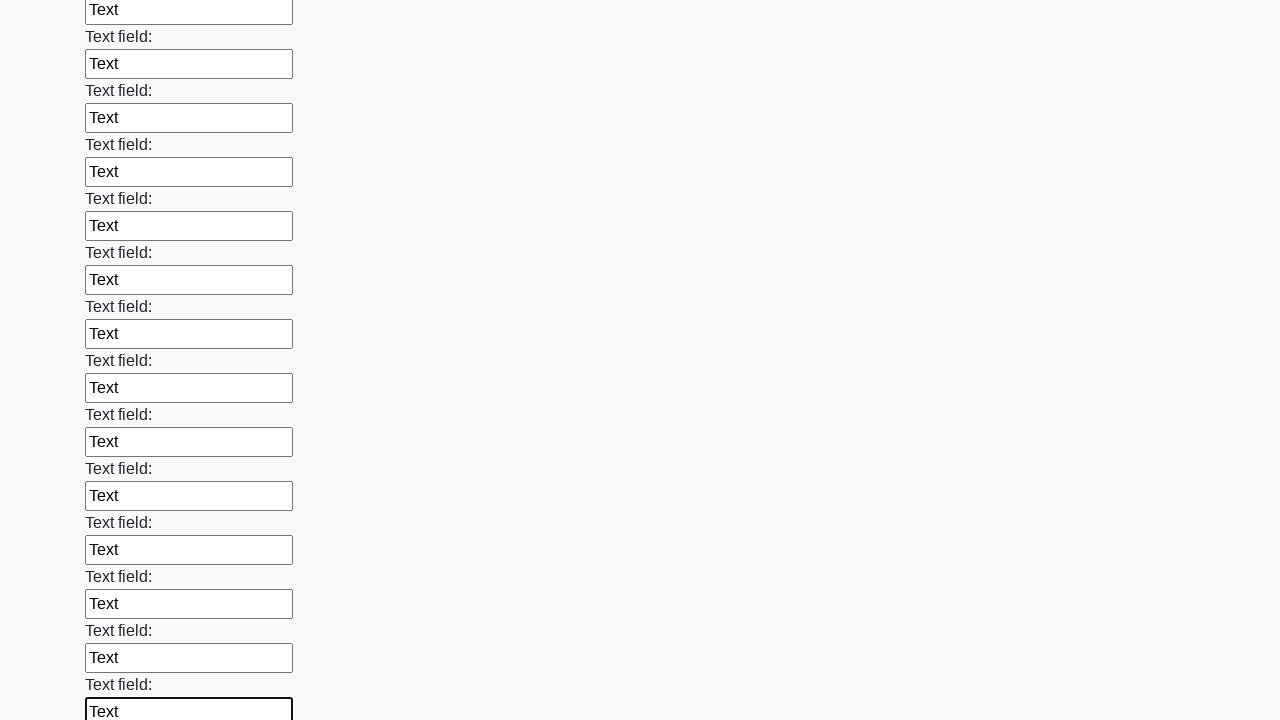

Filled an input field with text on input >> nth=45
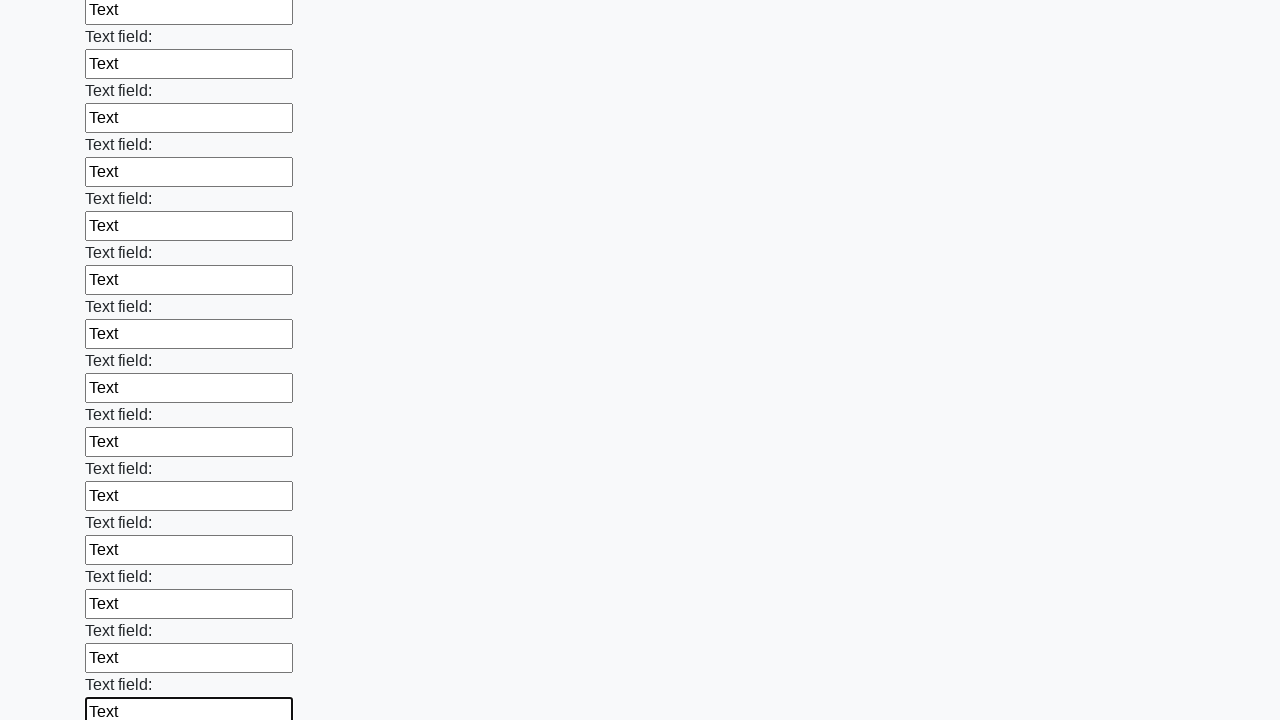

Filled an input field with text on input >> nth=46
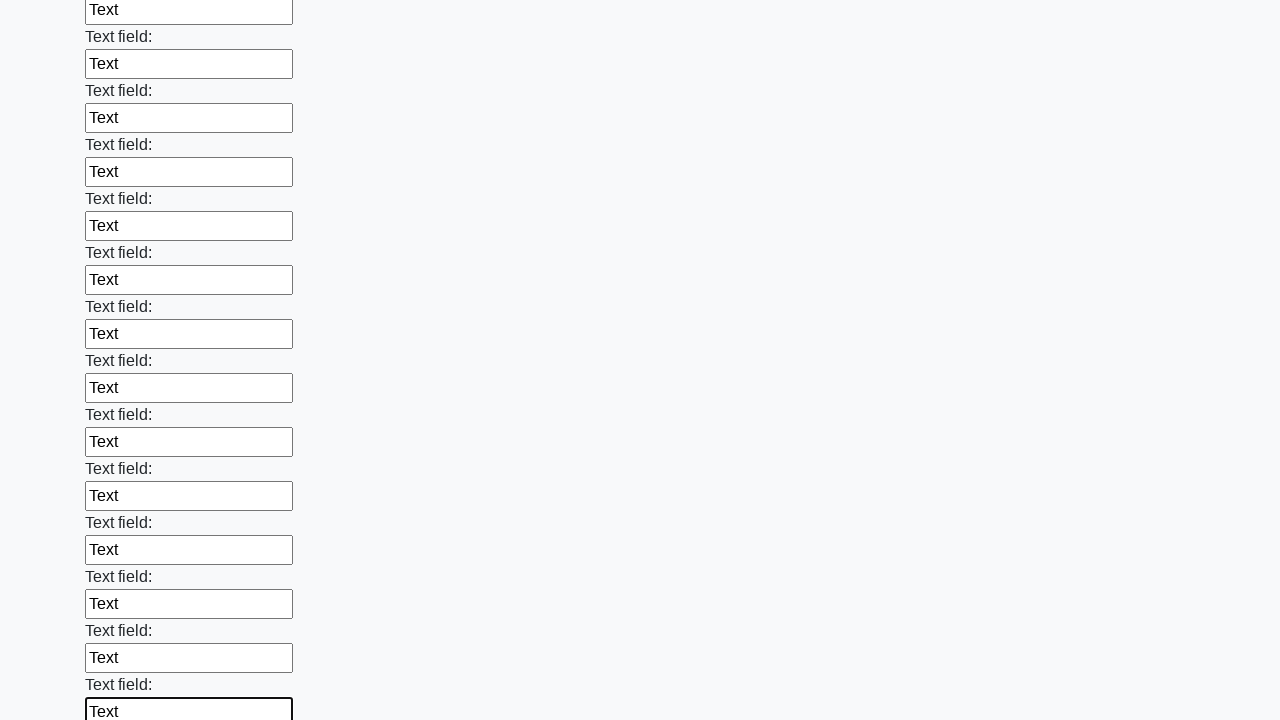

Filled an input field with text on input >> nth=47
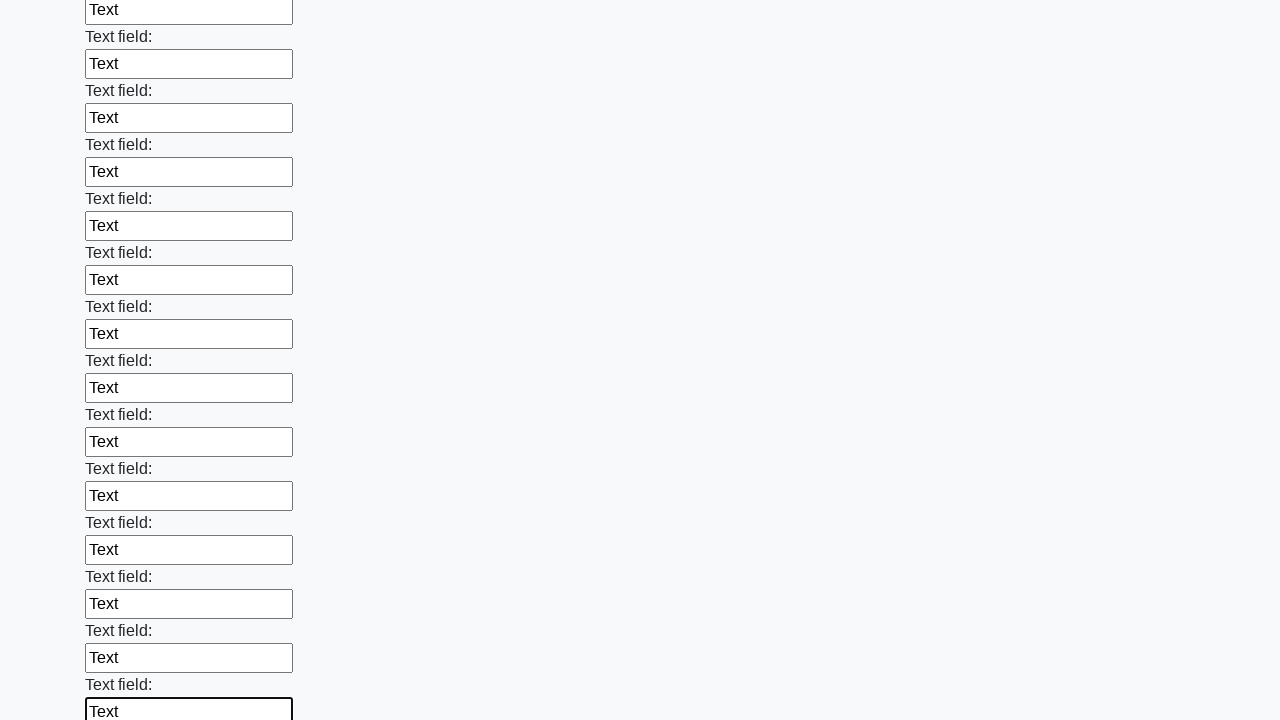

Filled an input field with text on input >> nth=48
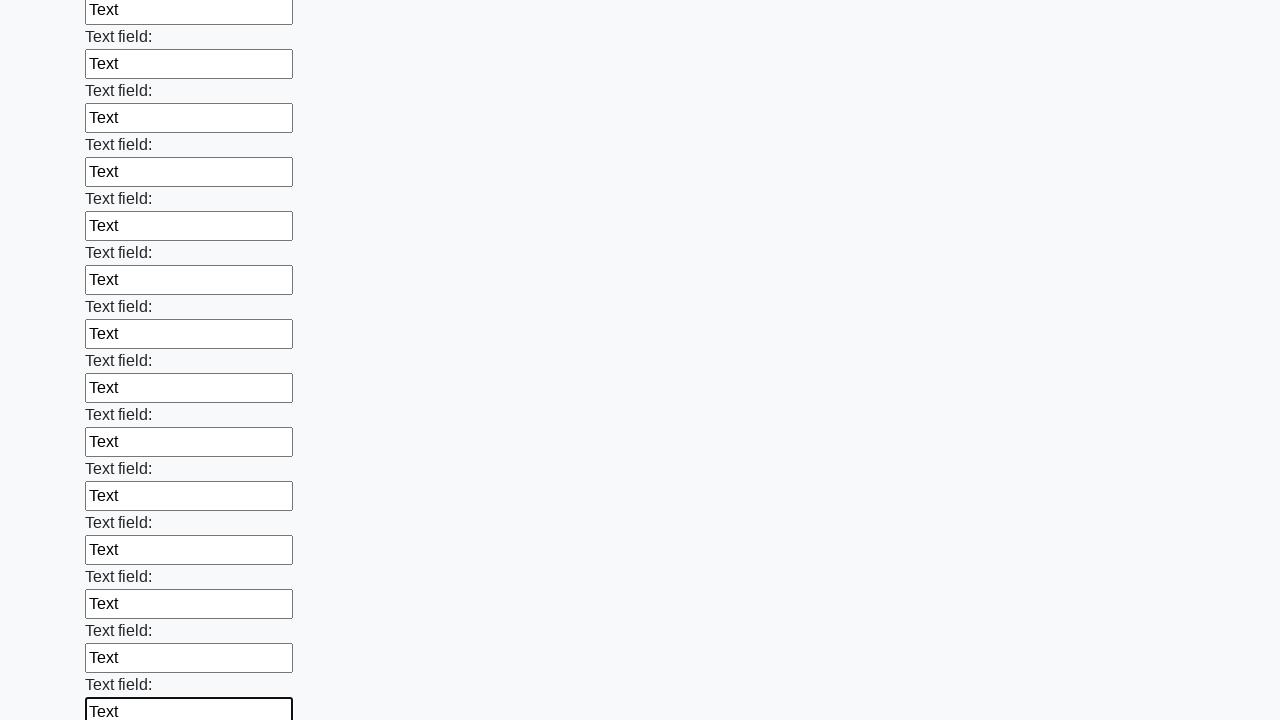

Filled an input field with text on input >> nth=49
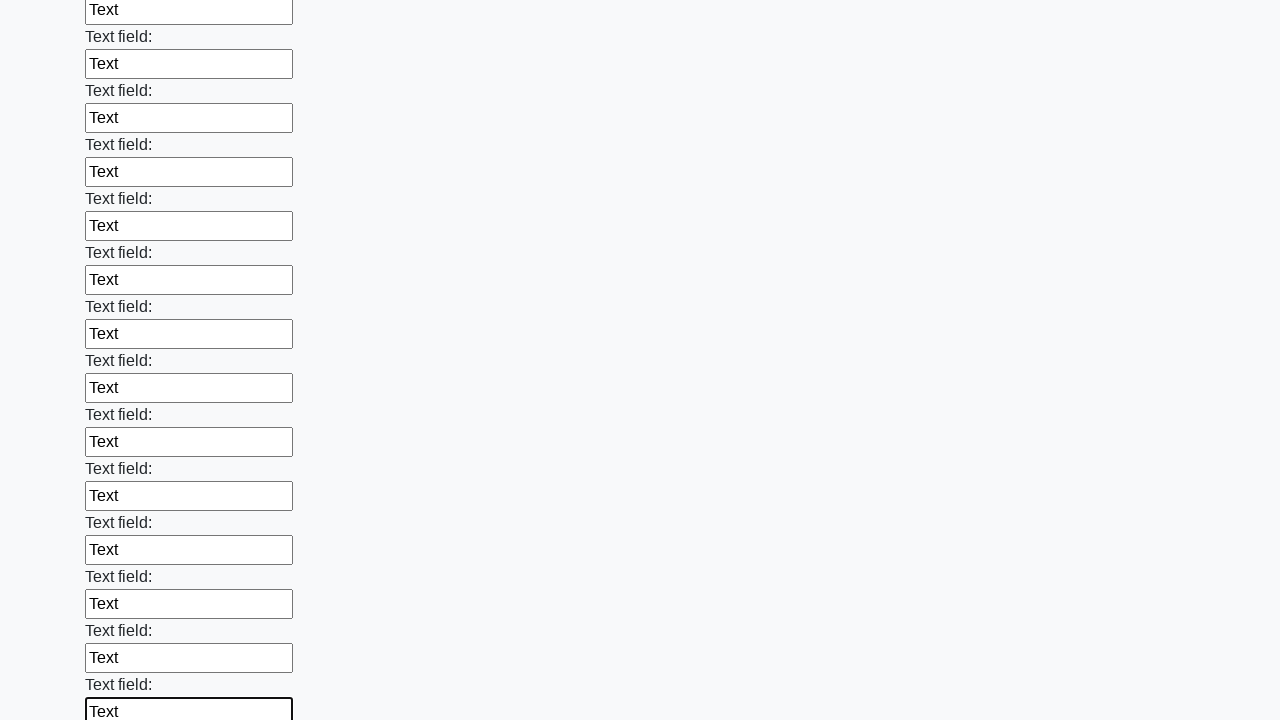

Filled an input field with text on input >> nth=50
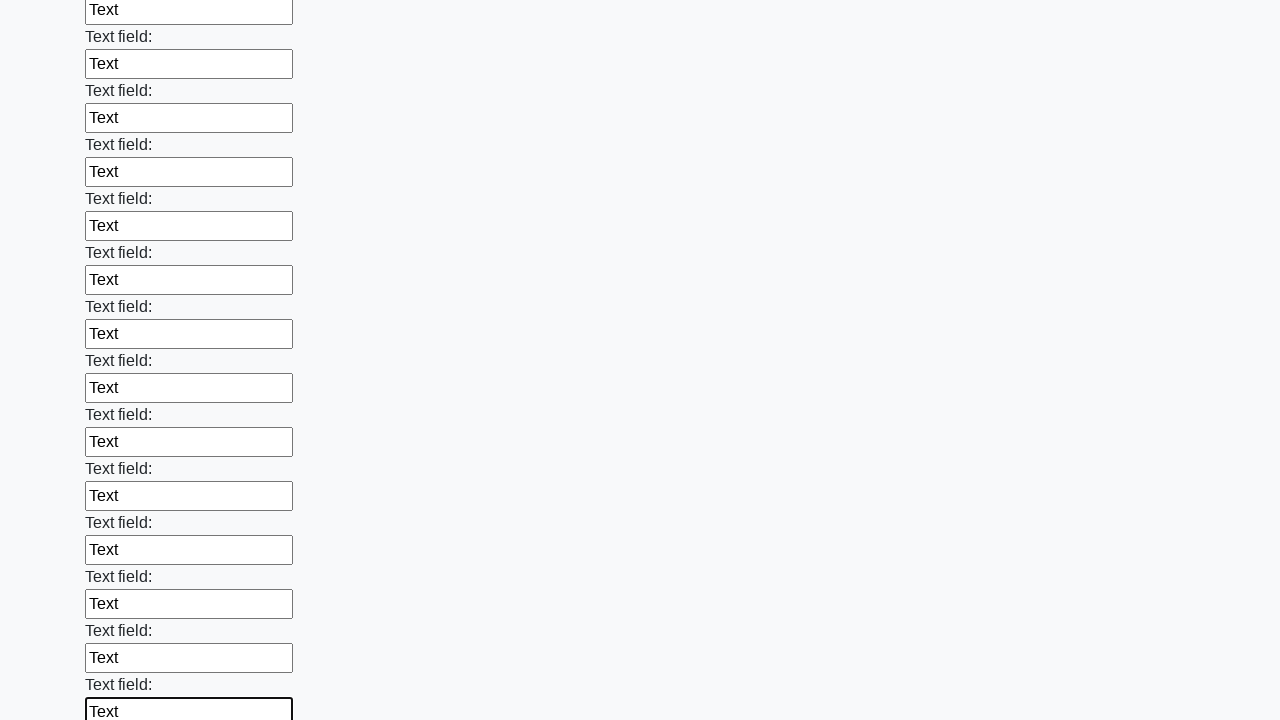

Filled an input field with text on input >> nth=51
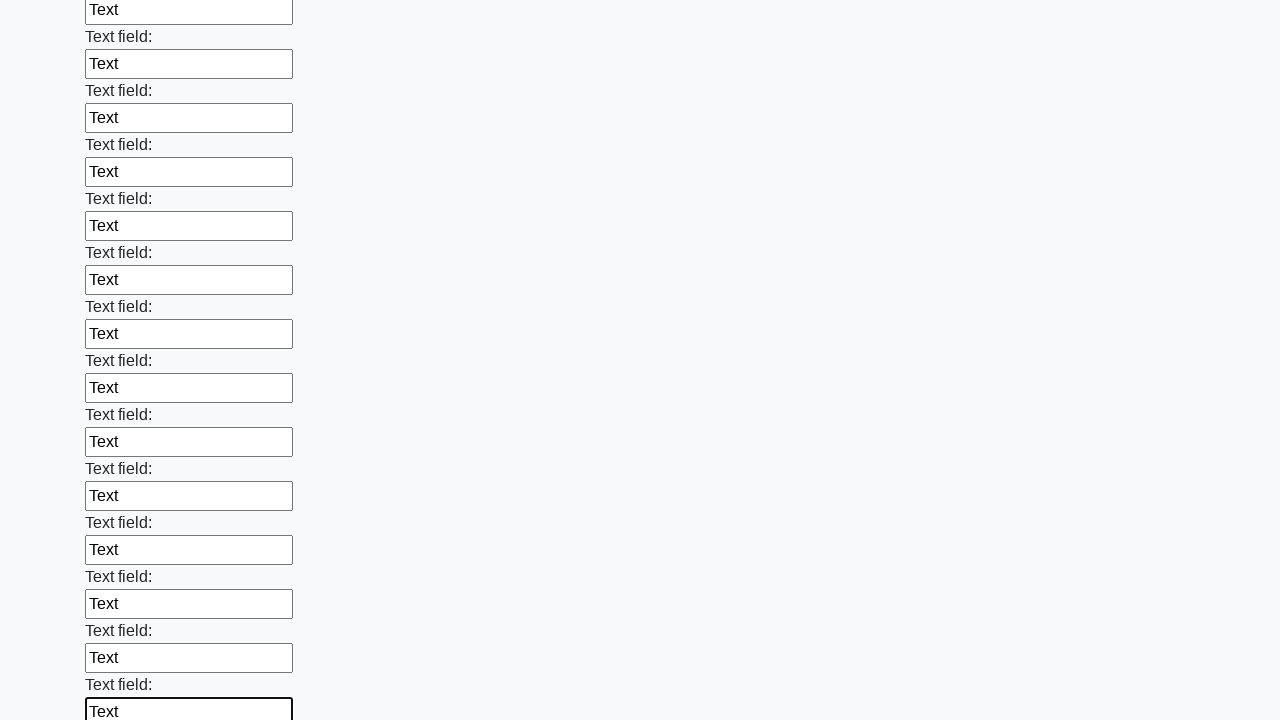

Filled an input field with text on input >> nth=52
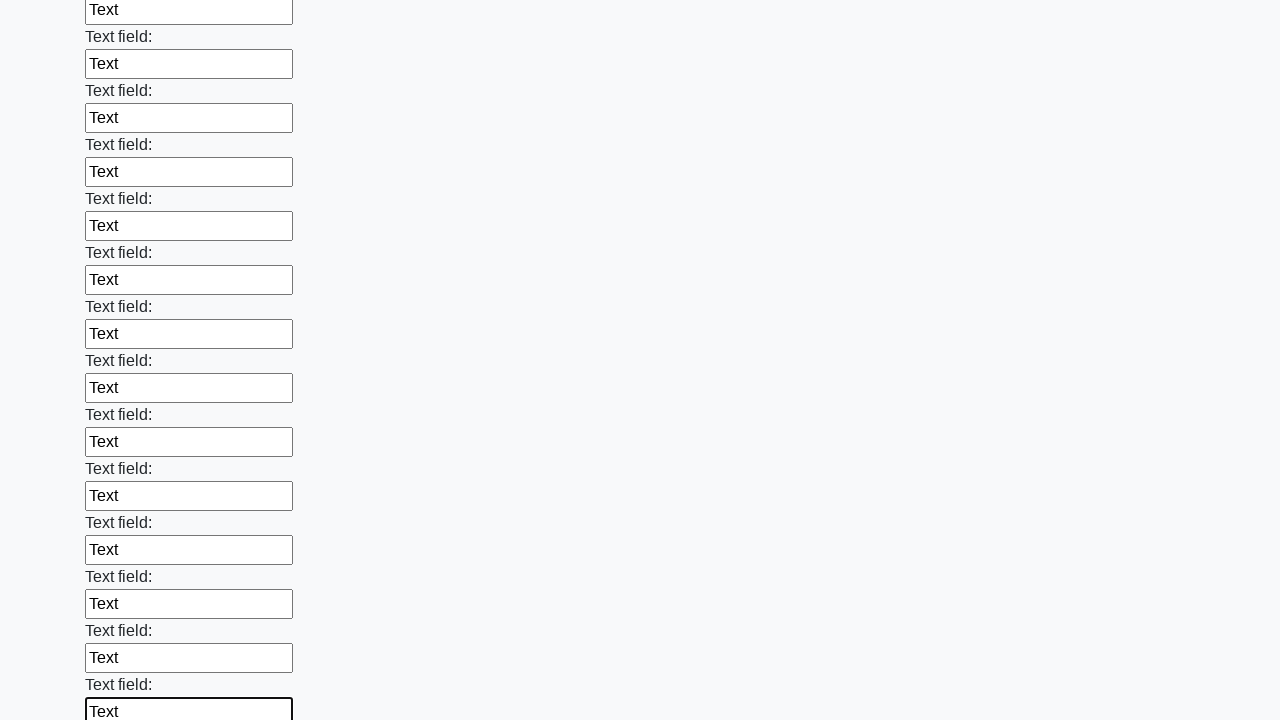

Filled an input field with text on input >> nth=53
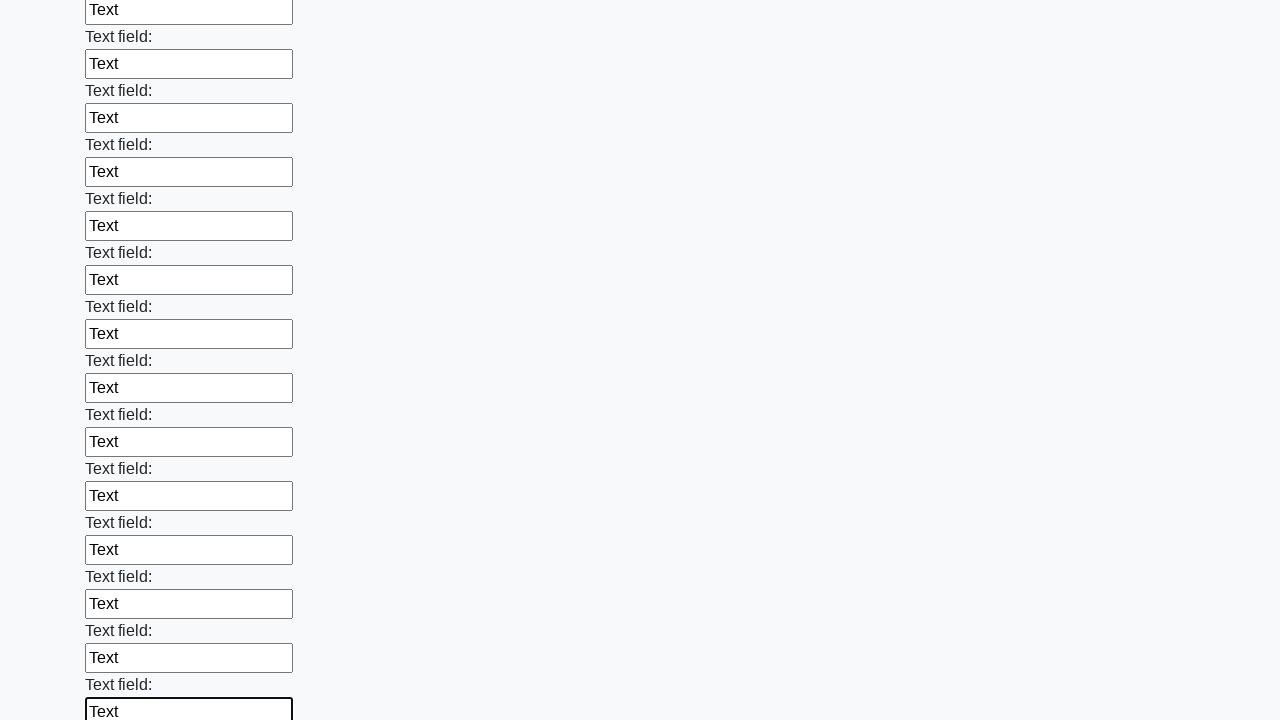

Filled an input field with text on input >> nth=54
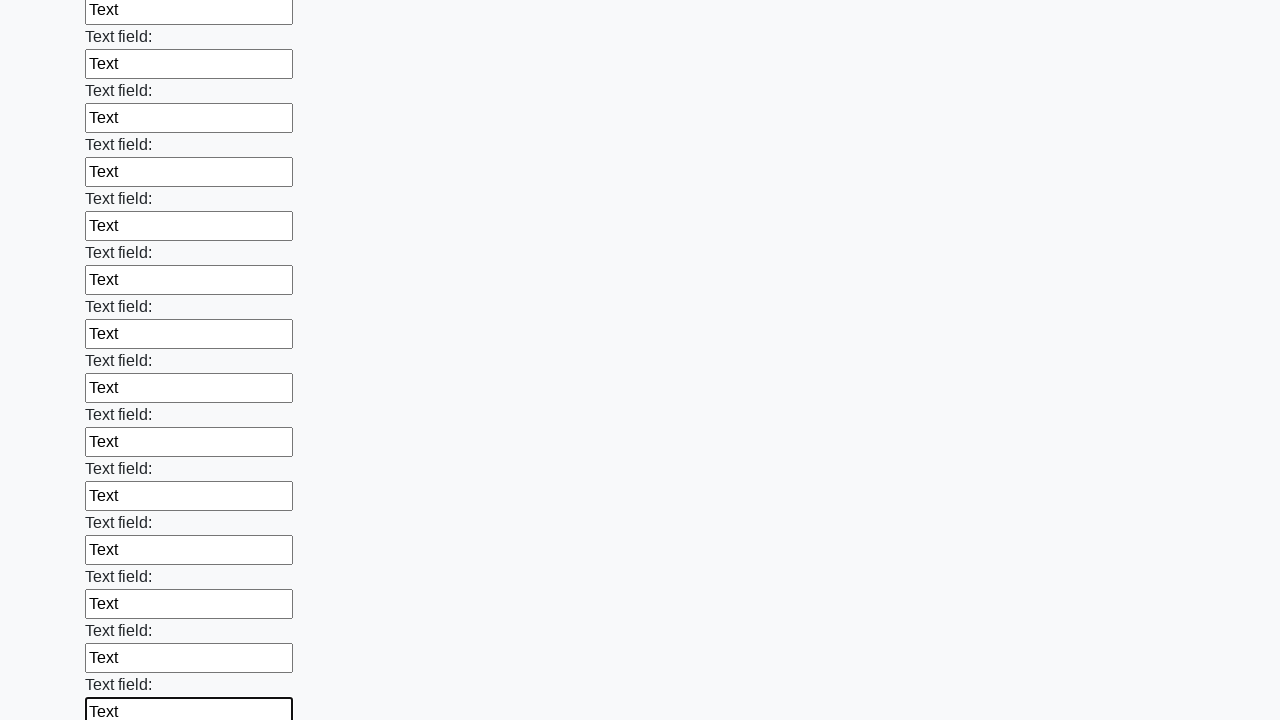

Filled an input field with text on input >> nth=55
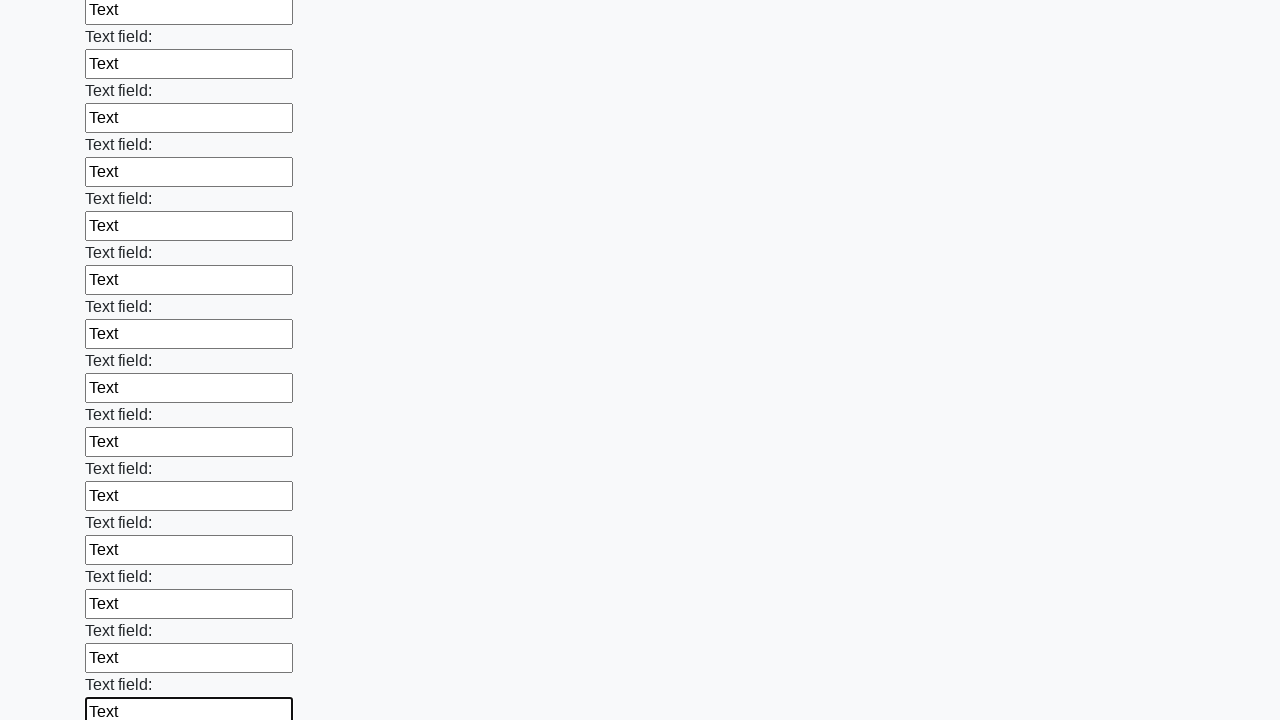

Filled an input field with text on input >> nth=56
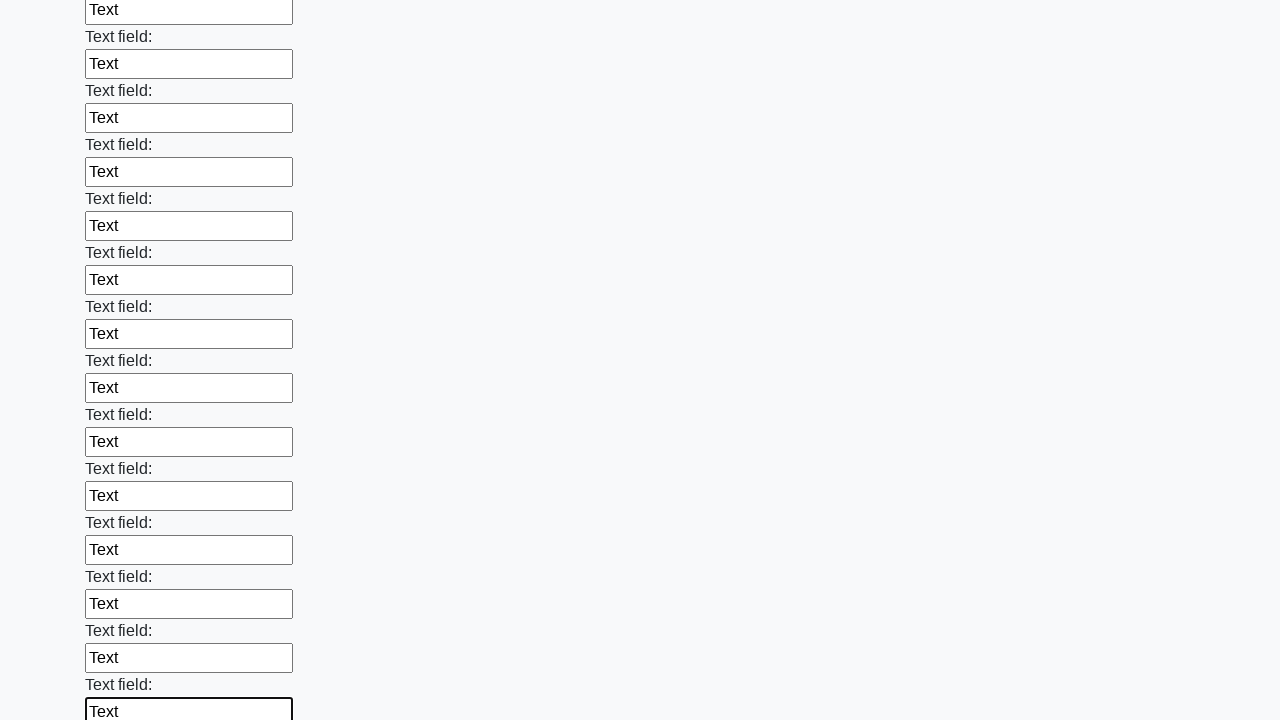

Filled an input field with text on input >> nth=57
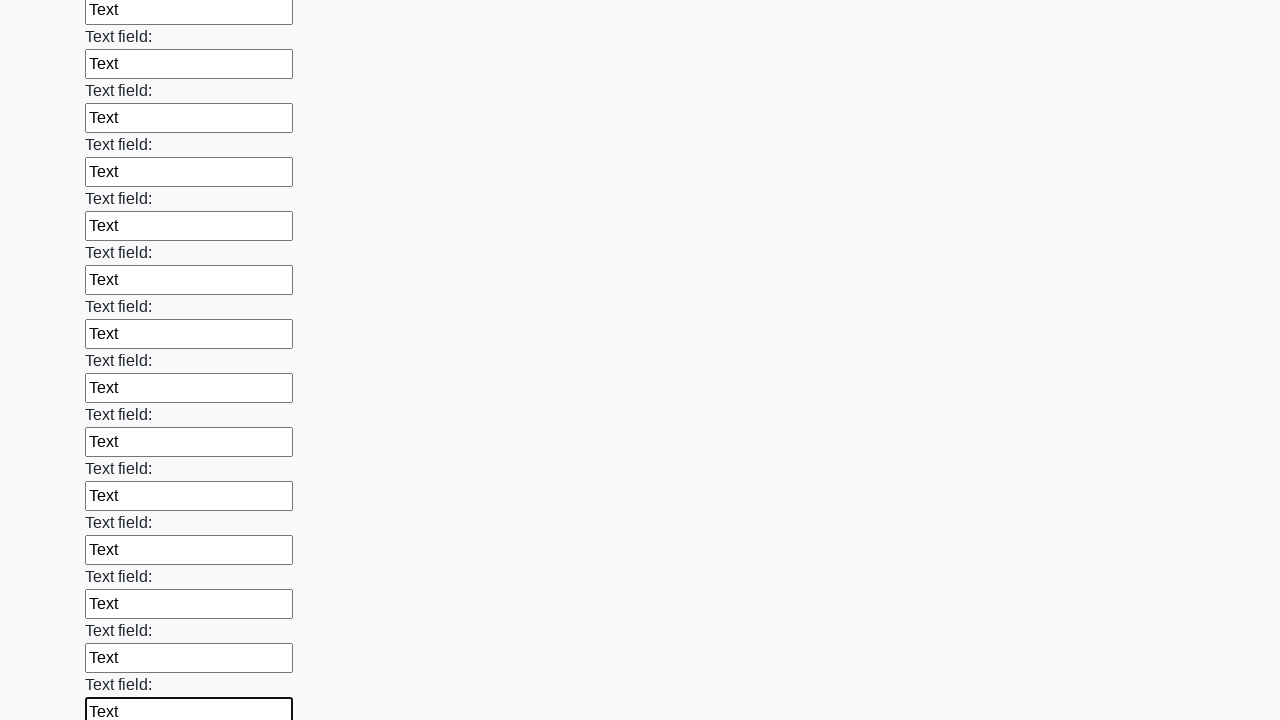

Filled an input field with text on input >> nth=58
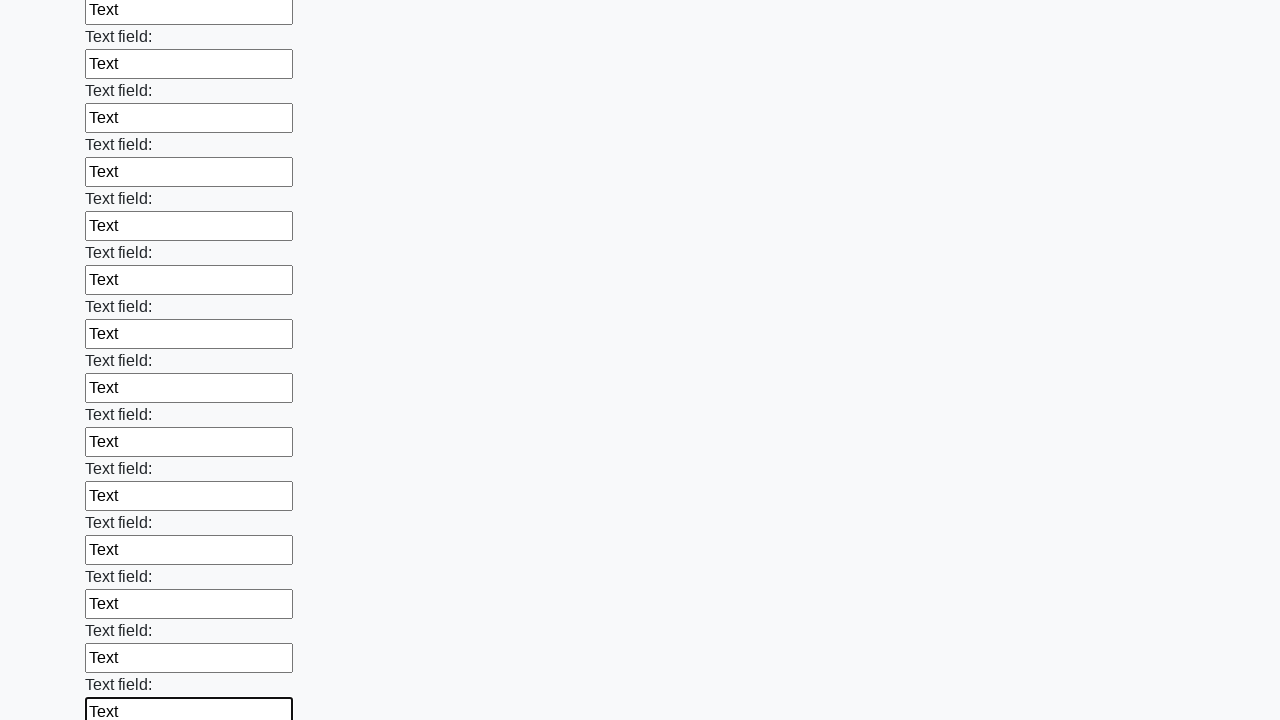

Filled an input field with text on input >> nth=59
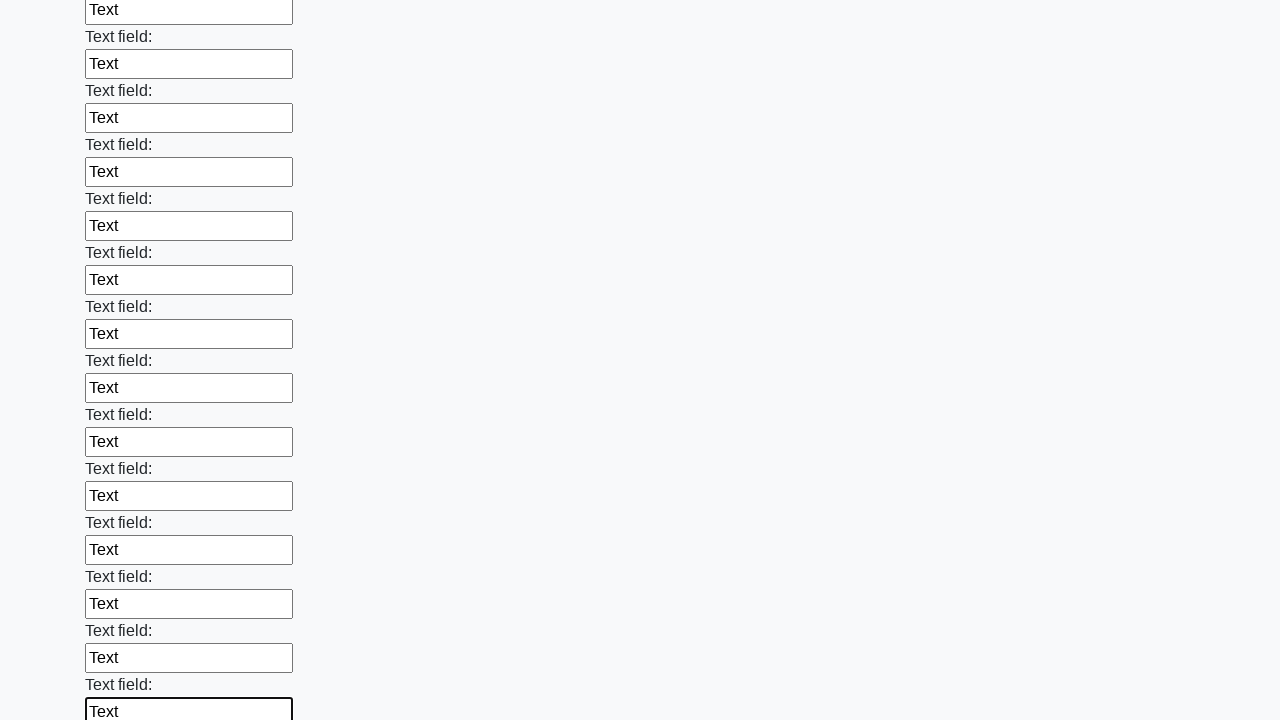

Filled an input field with text on input >> nth=60
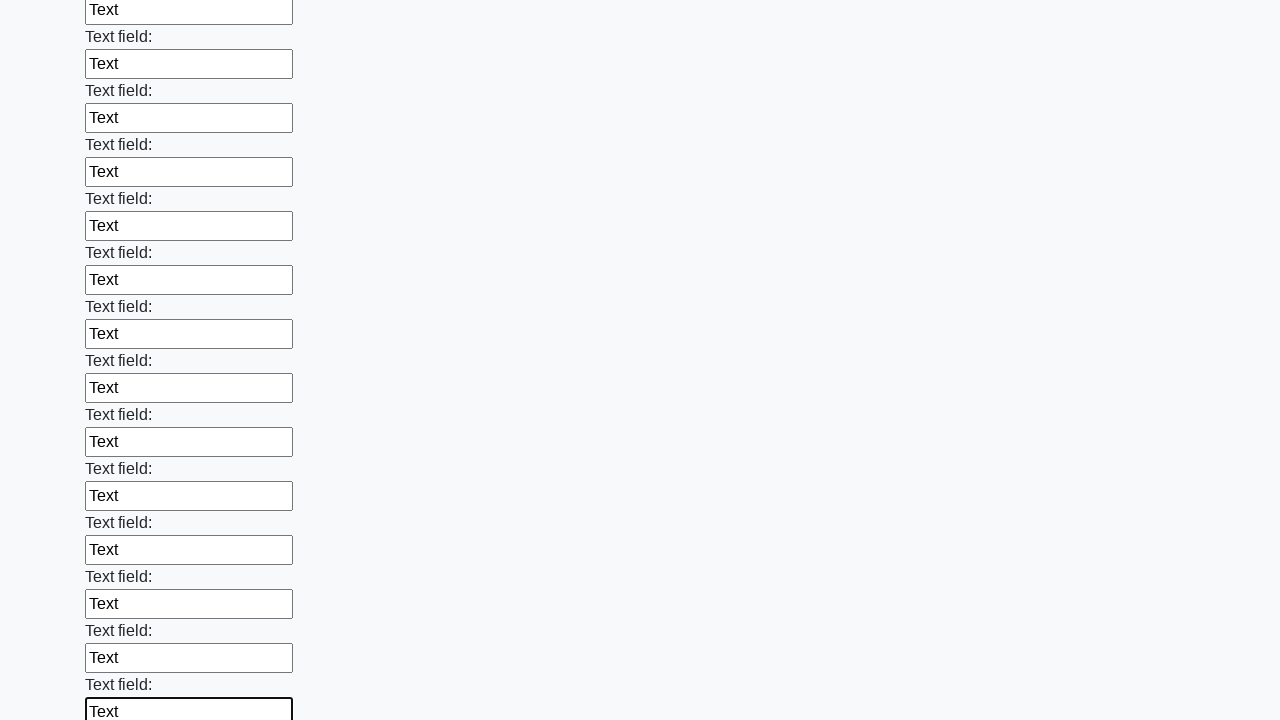

Filled an input field with text on input >> nth=61
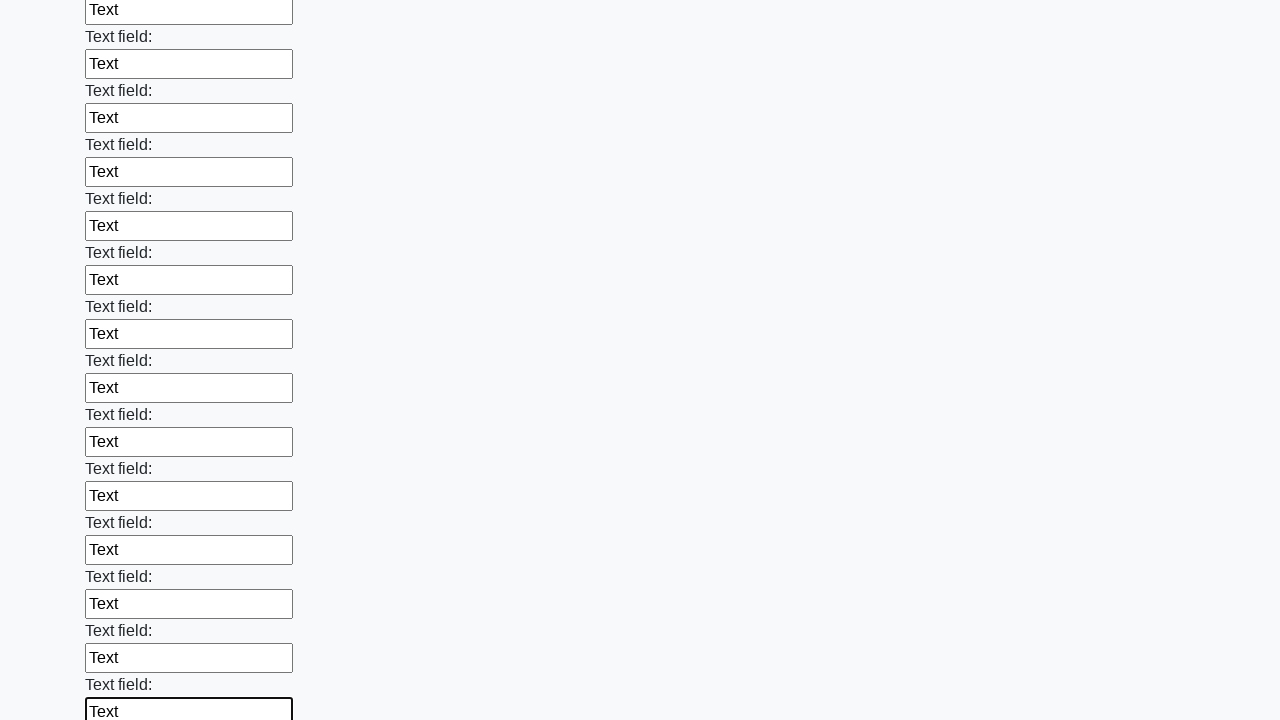

Filled an input field with text on input >> nth=62
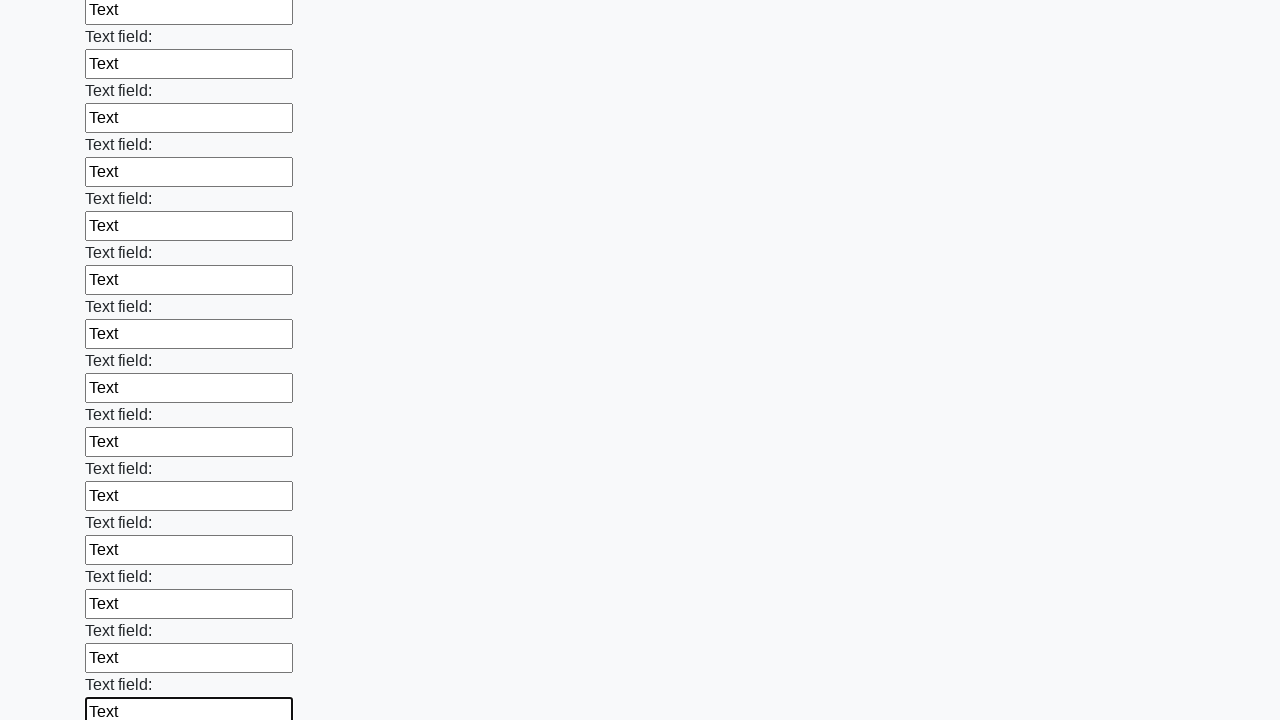

Filled an input field with text on input >> nth=63
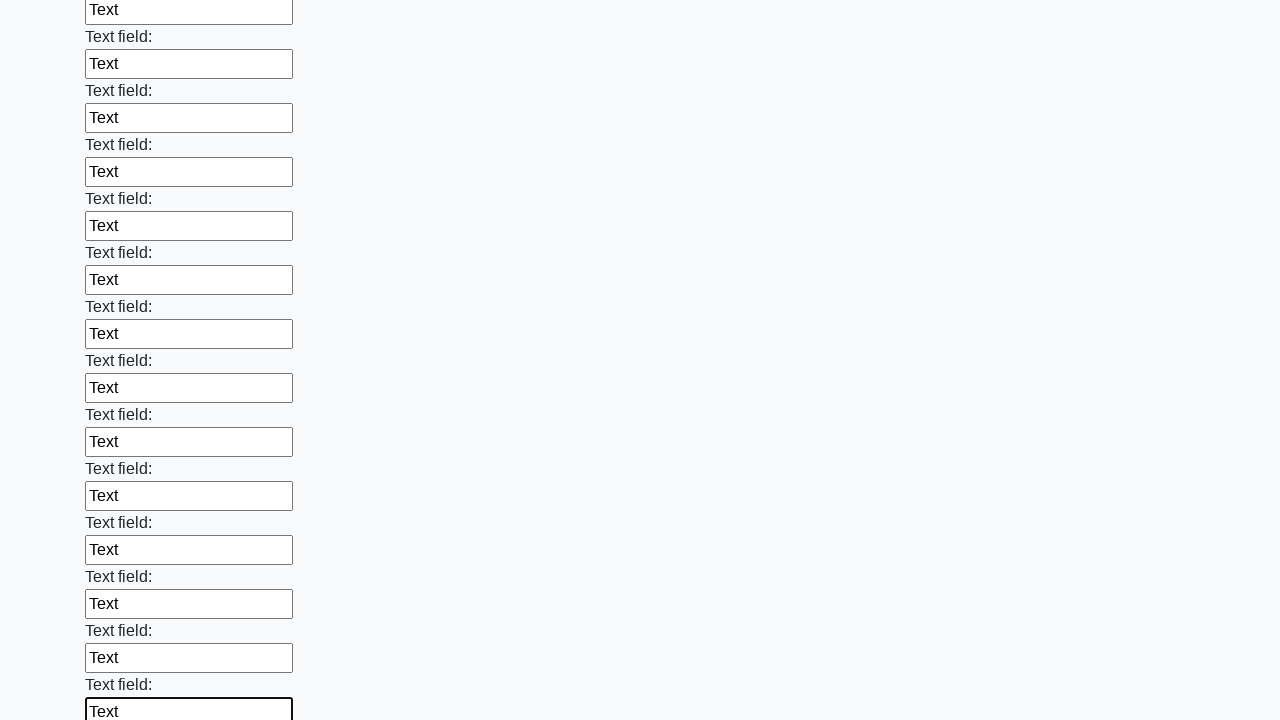

Filled an input field with text on input >> nth=64
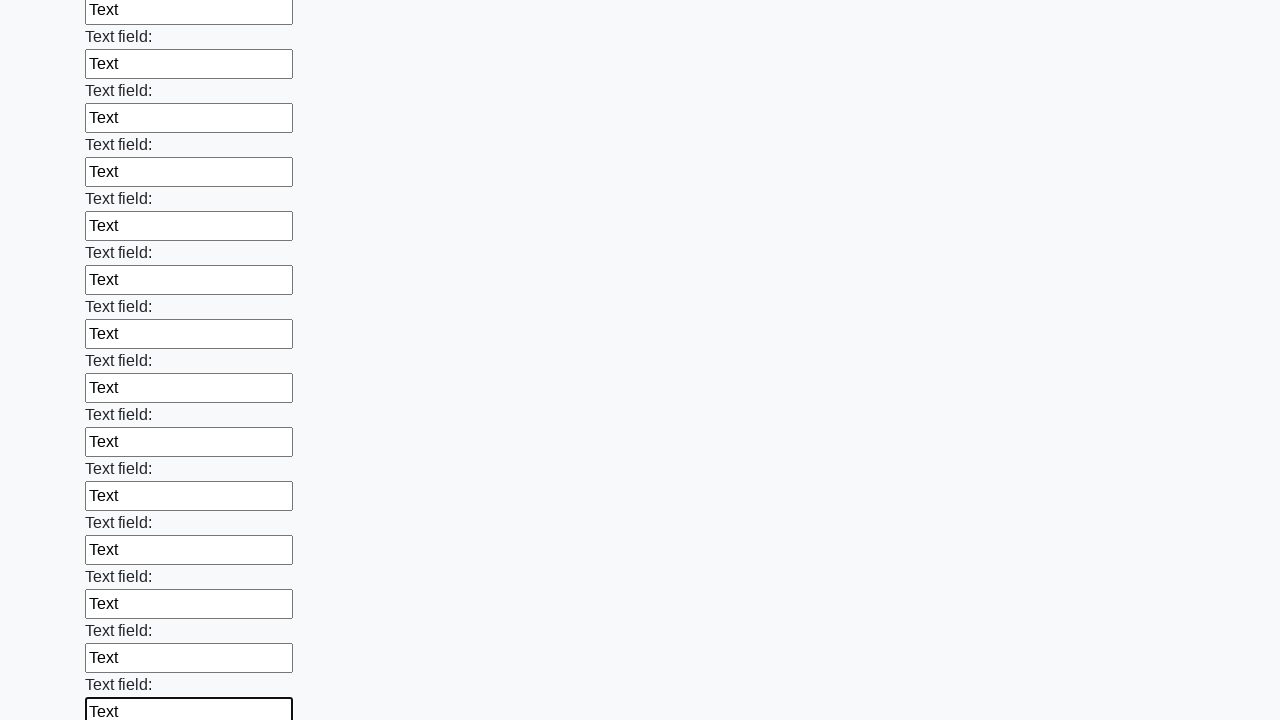

Filled an input field with text on input >> nth=65
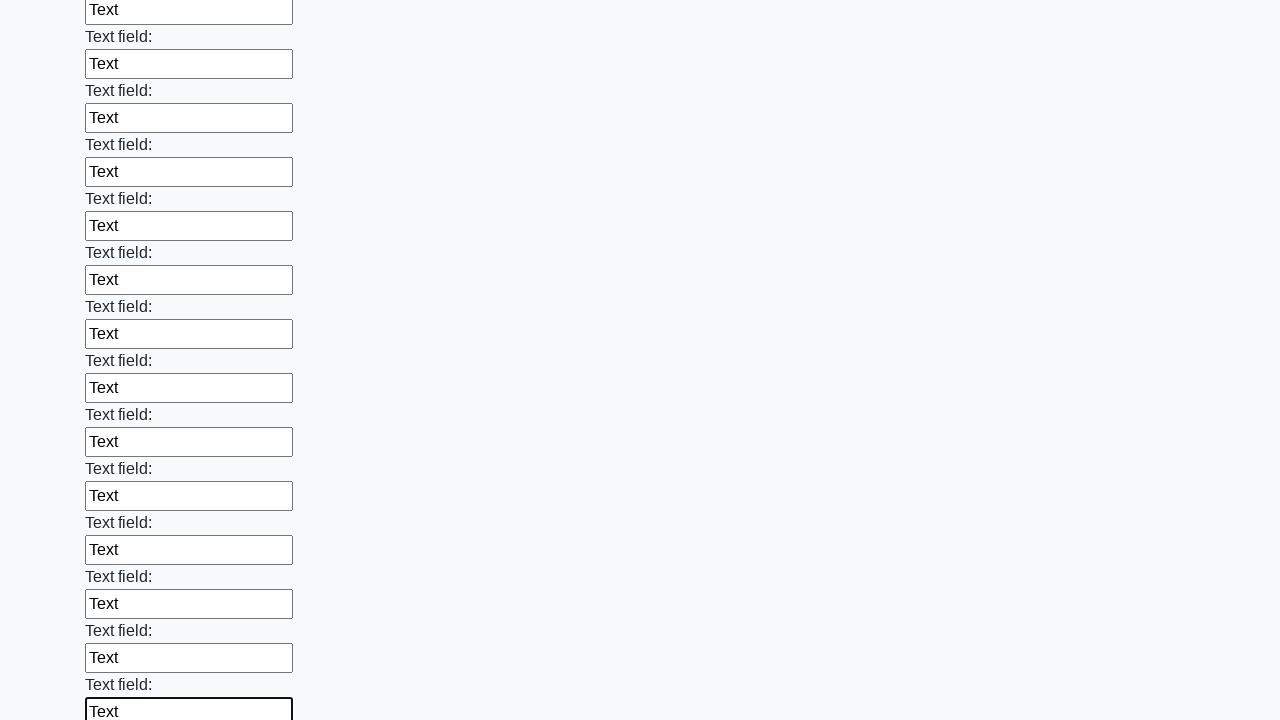

Filled an input field with text on input >> nth=66
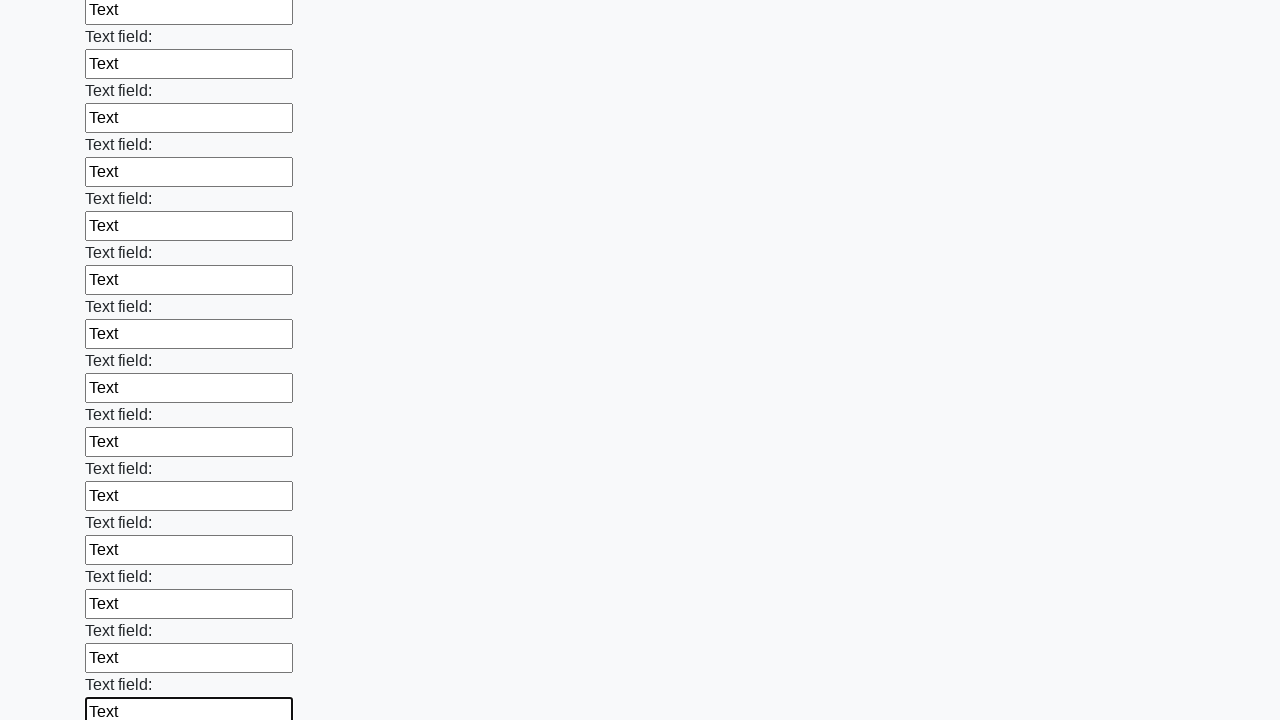

Filled an input field with text on input >> nth=67
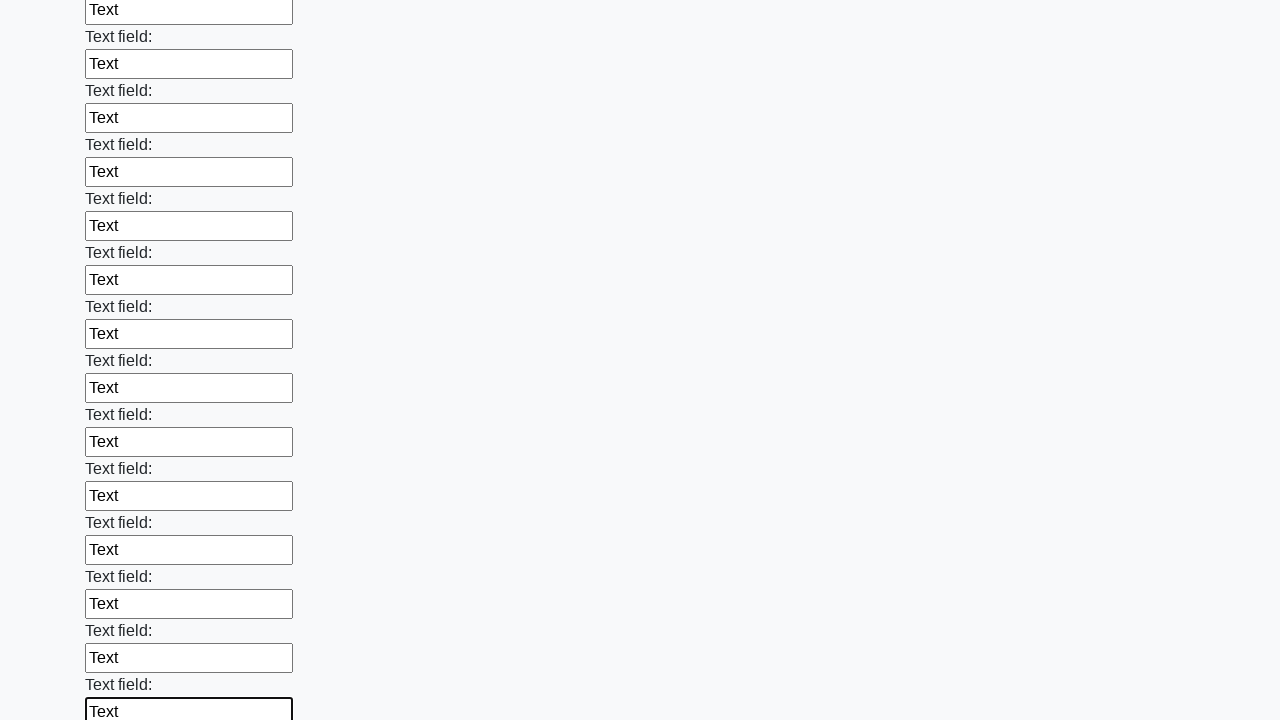

Filled an input field with text on input >> nth=68
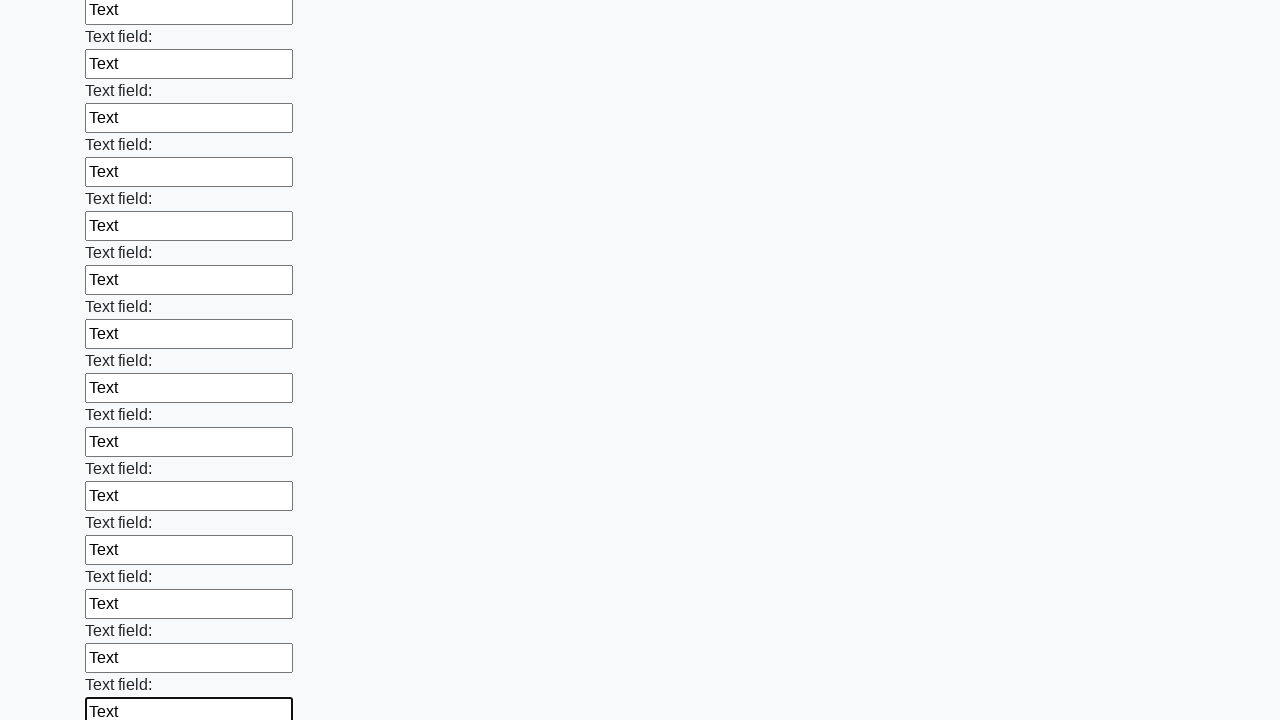

Filled an input field with text on input >> nth=69
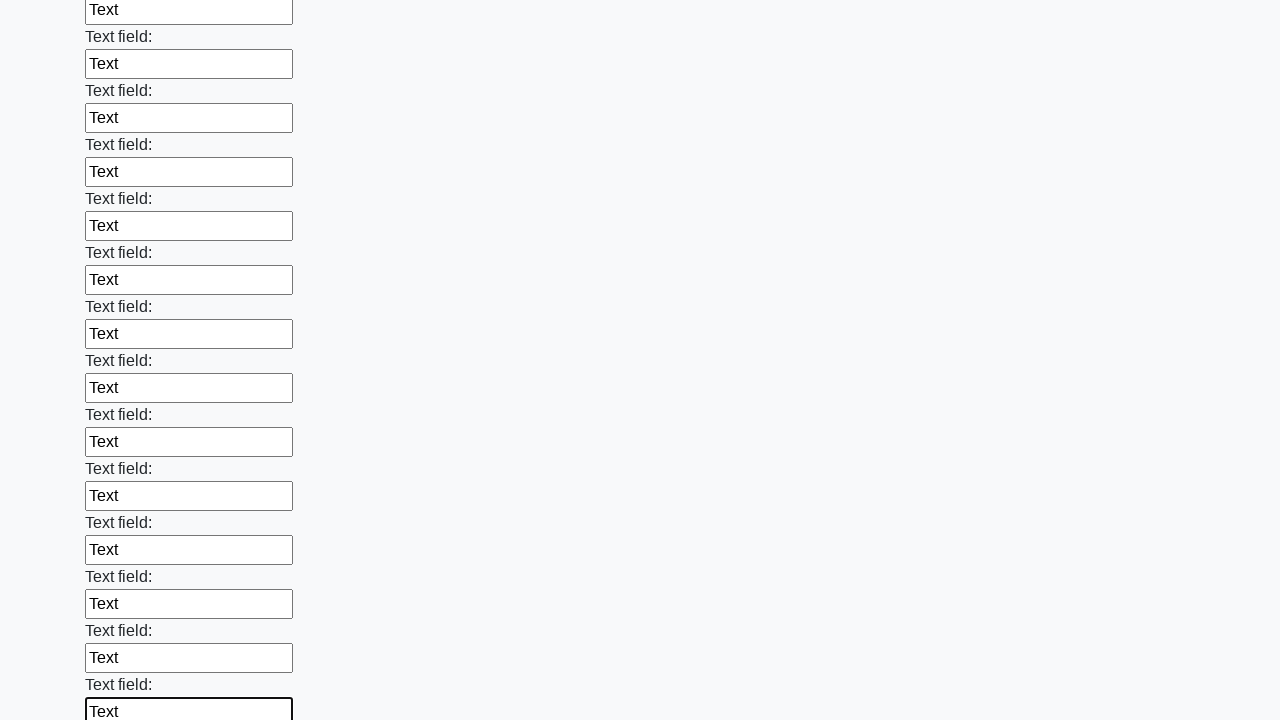

Filled an input field with text on input >> nth=70
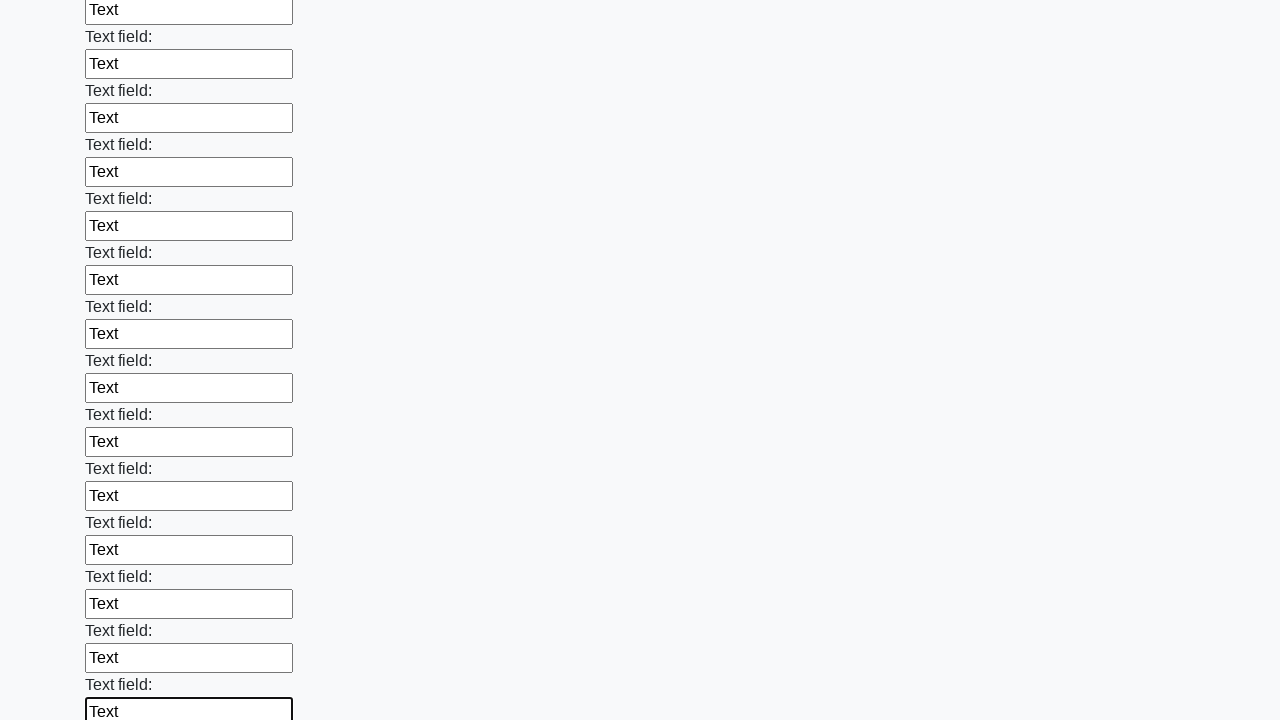

Filled an input field with text on input >> nth=71
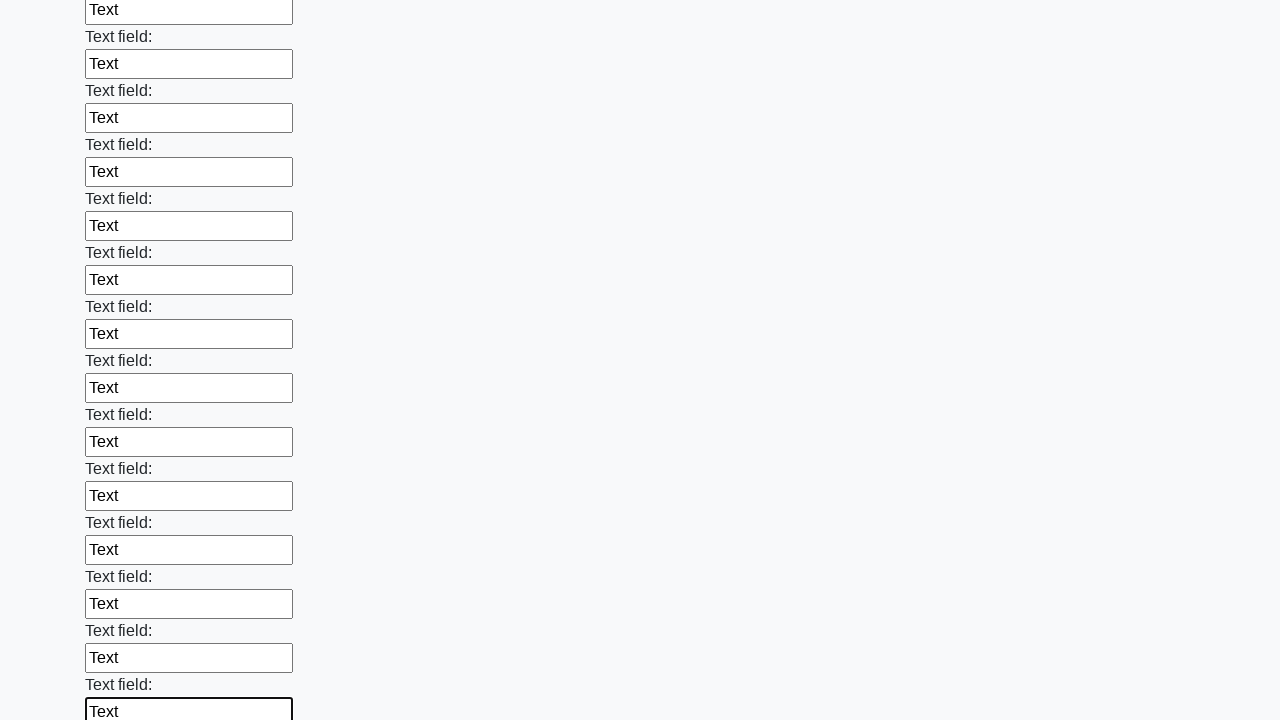

Filled an input field with text on input >> nth=72
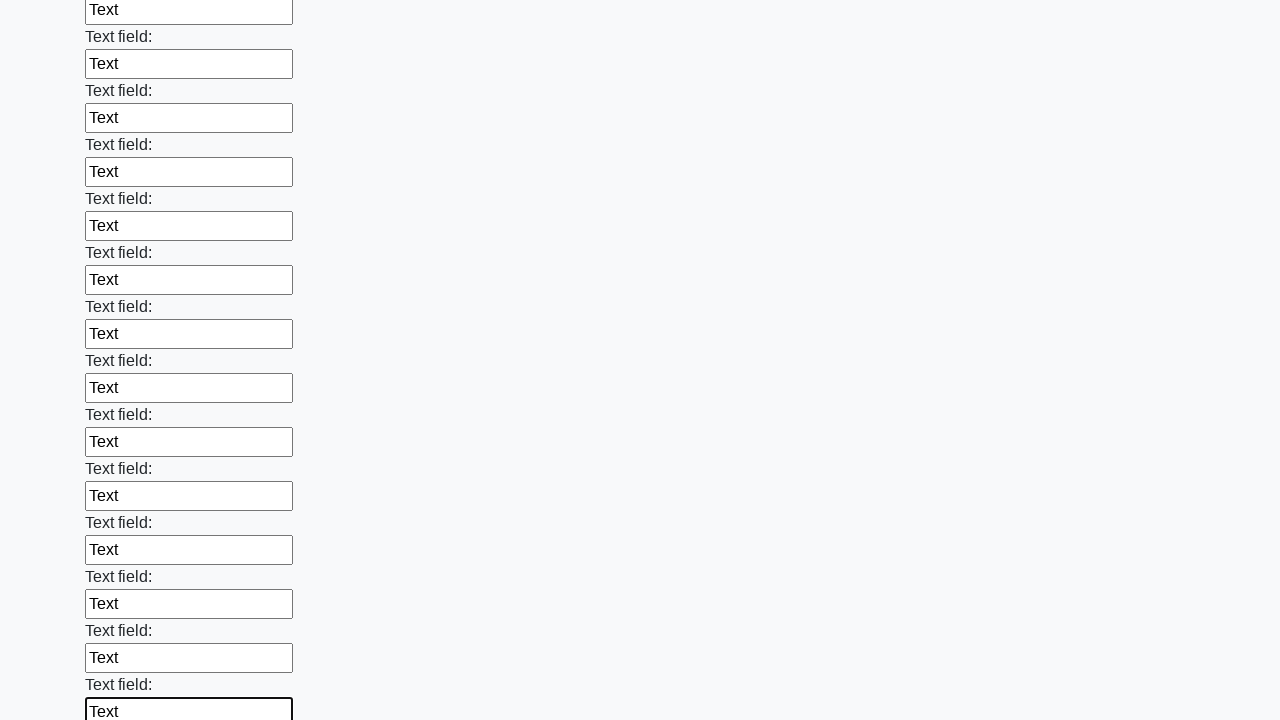

Filled an input field with text on input >> nth=73
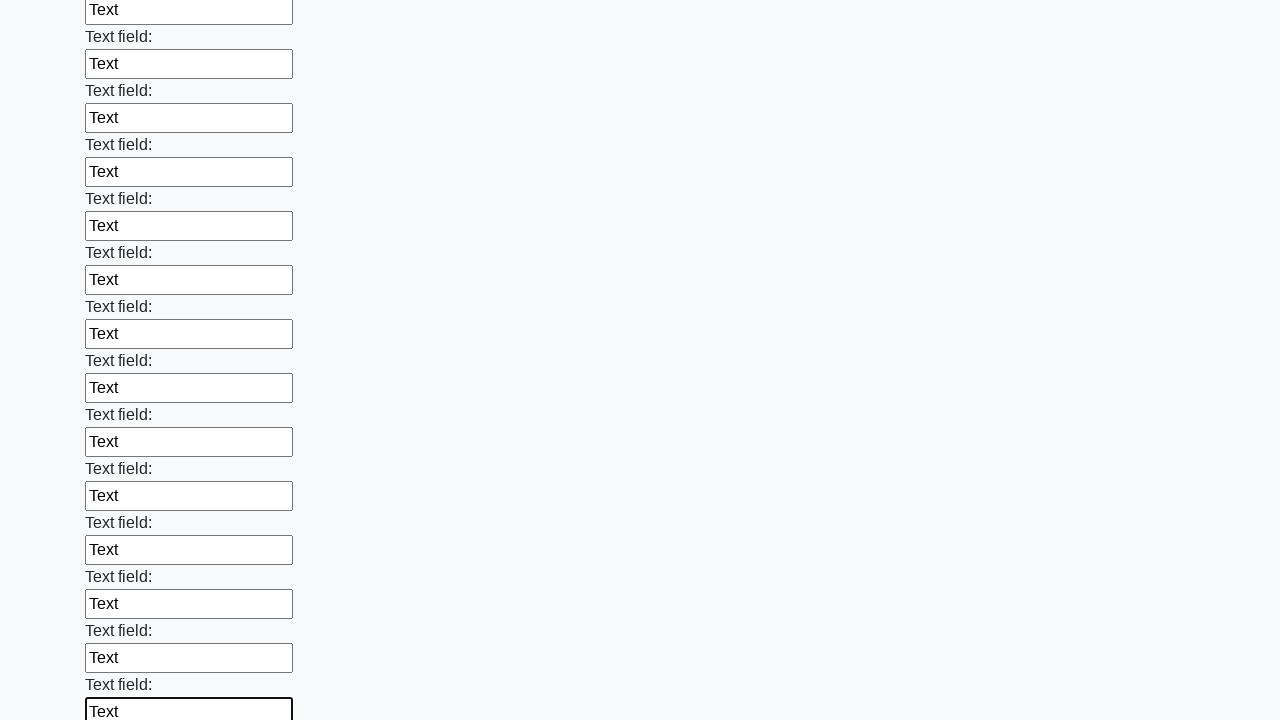

Filled an input field with text on input >> nth=74
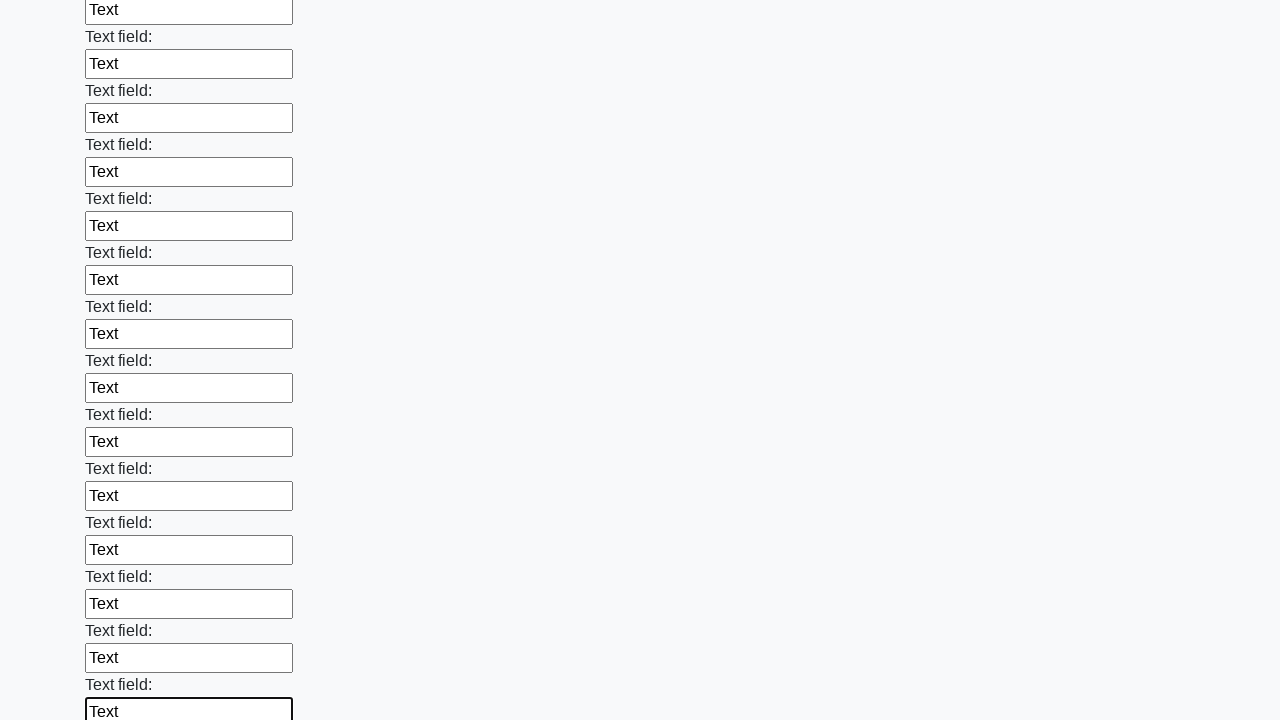

Filled an input field with text on input >> nth=75
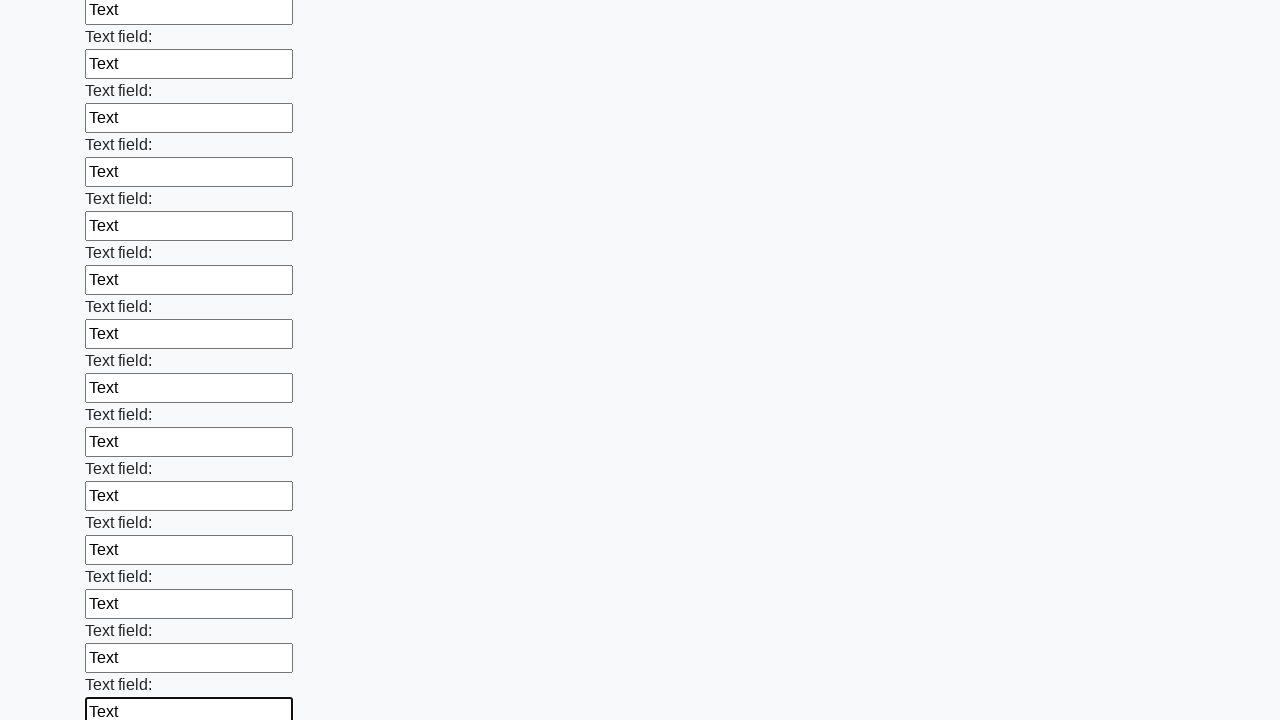

Filled an input field with text on input >> nth=76
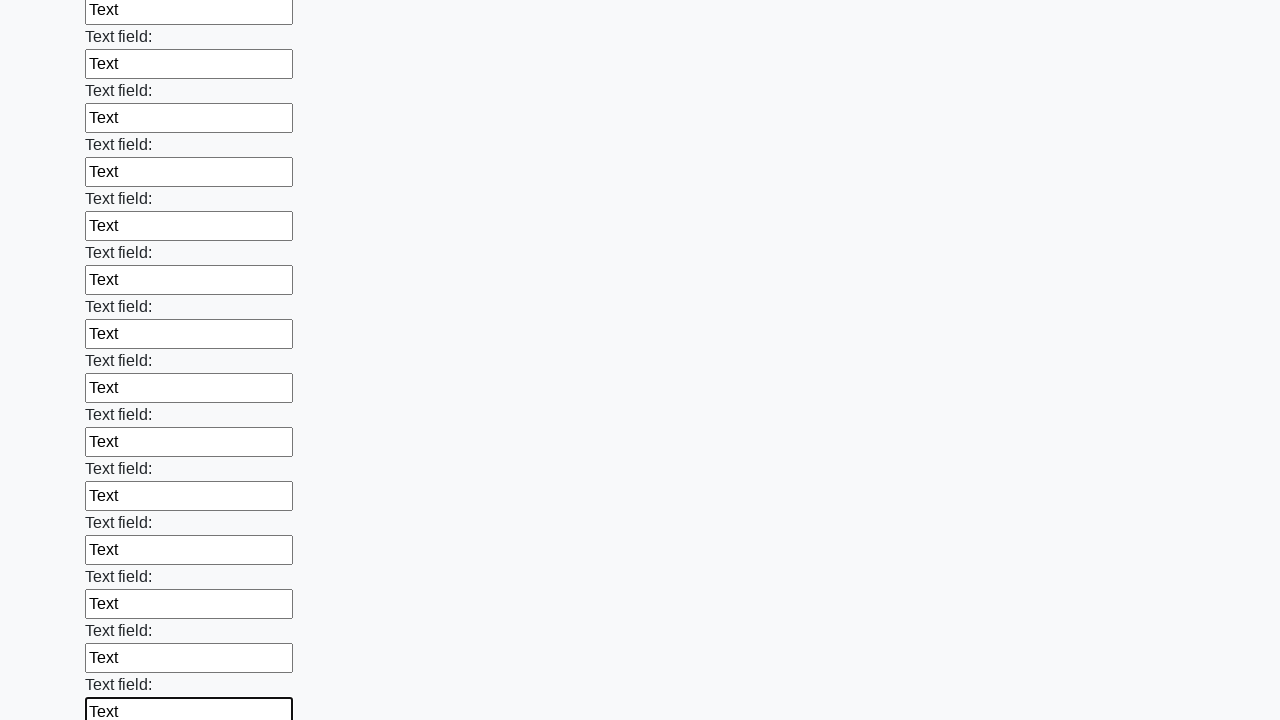

Filled an input field with text on input >> nth=77
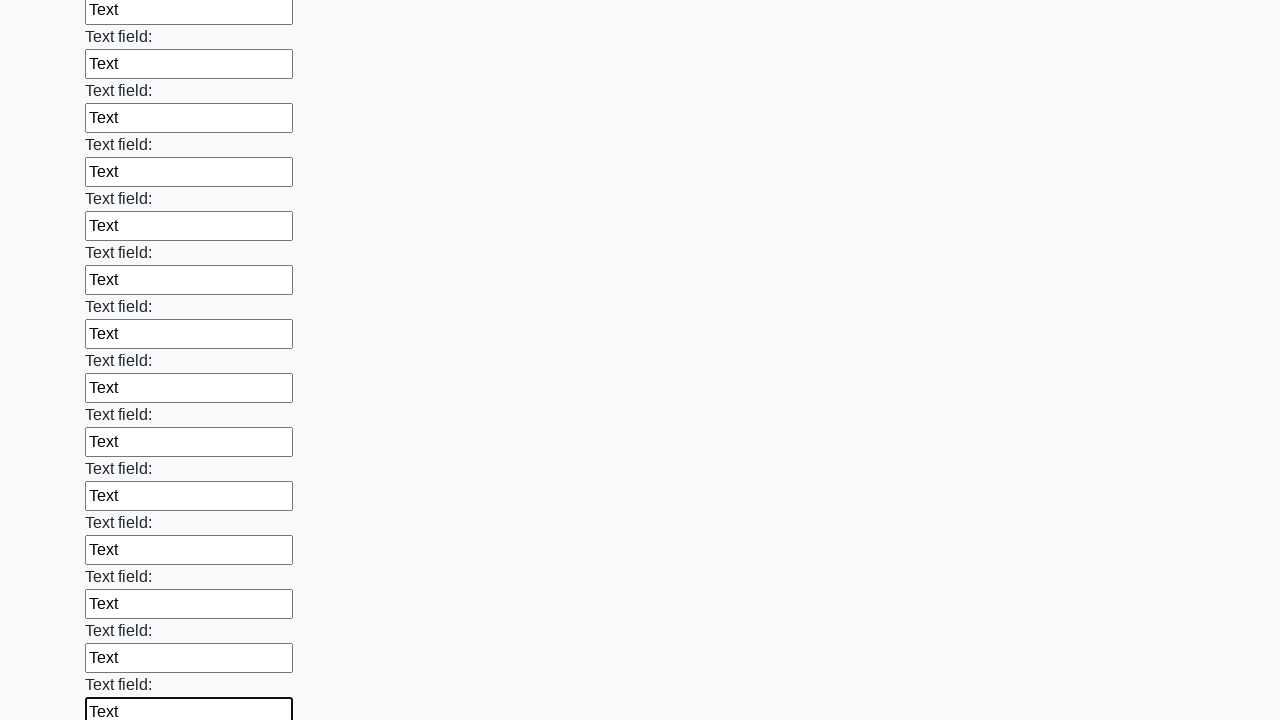

Filled an input field with text on input >> nth=78
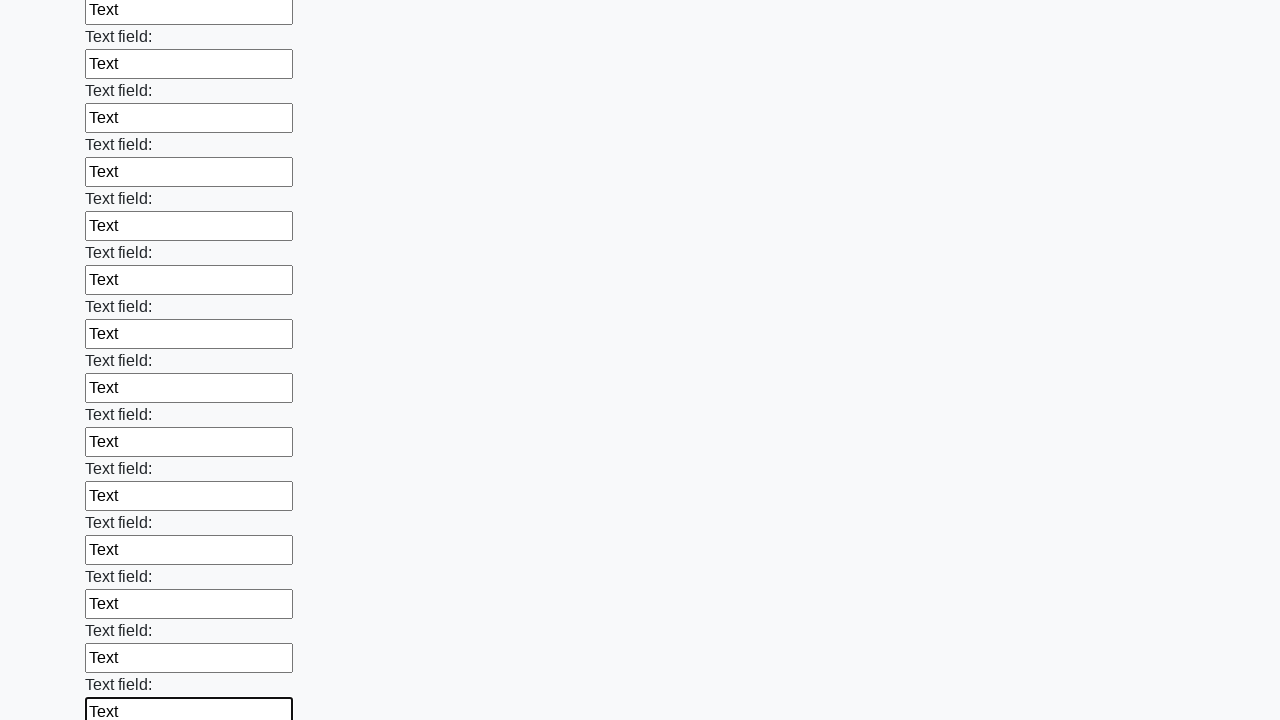

Filled an input field with text on input >> nth=79
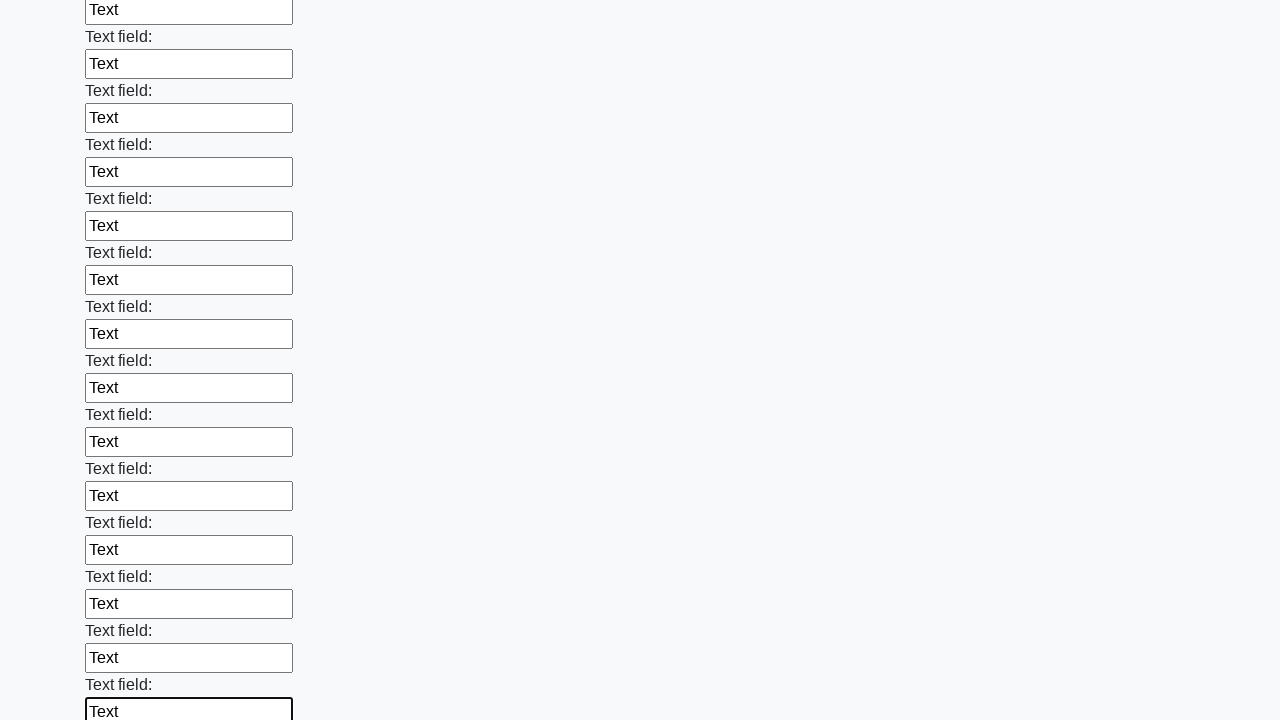

Filled an input field with text on input >> nth=80
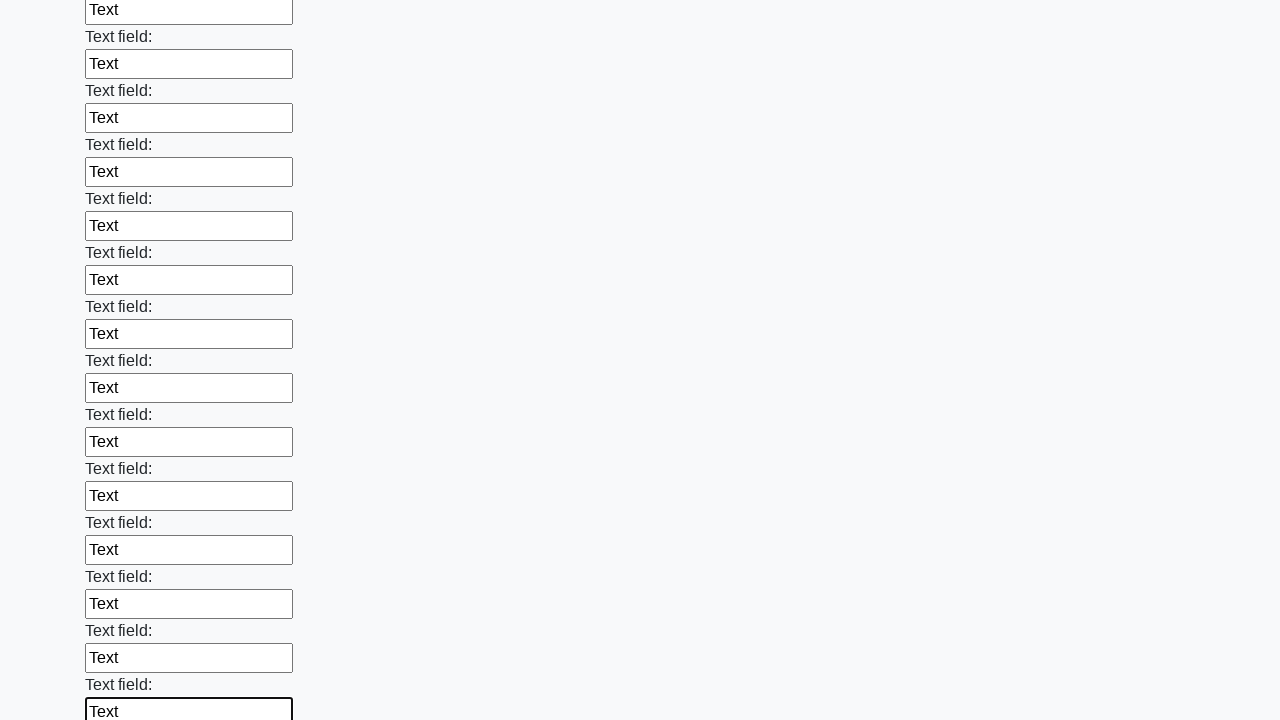

Filled an input field with text on input >> nth=81
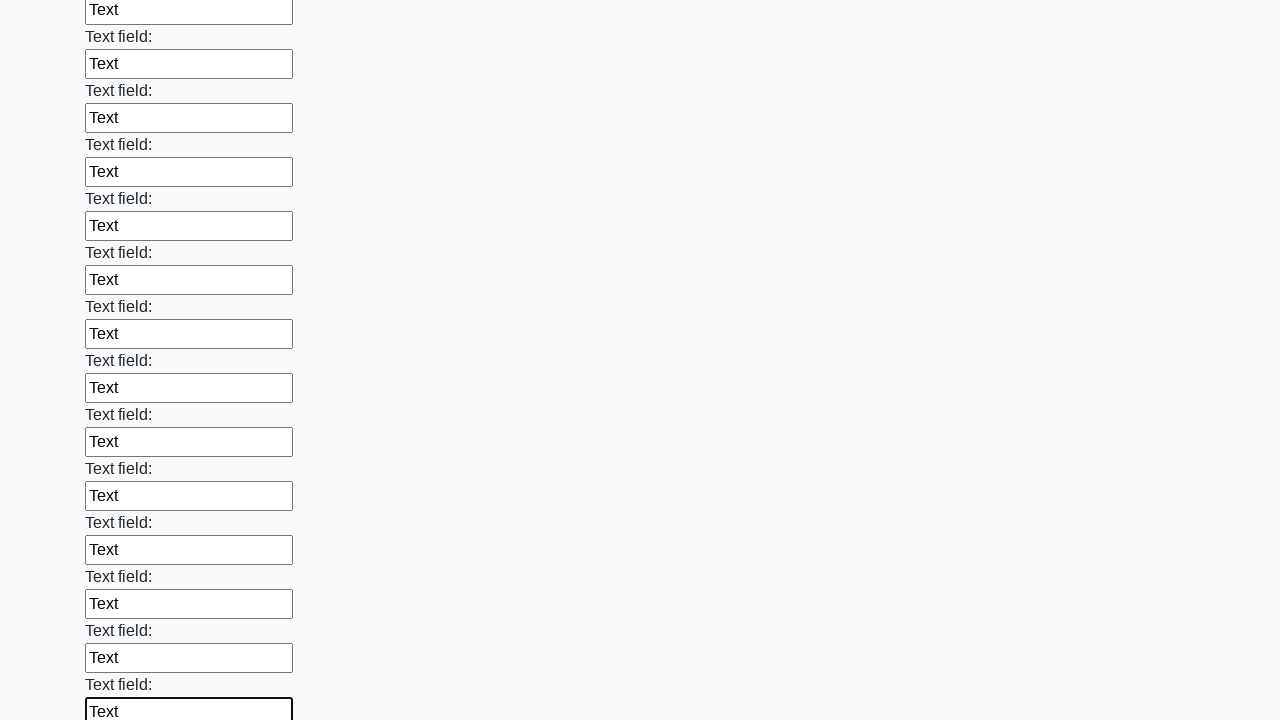

Filled an input field with text on input >> nth=82
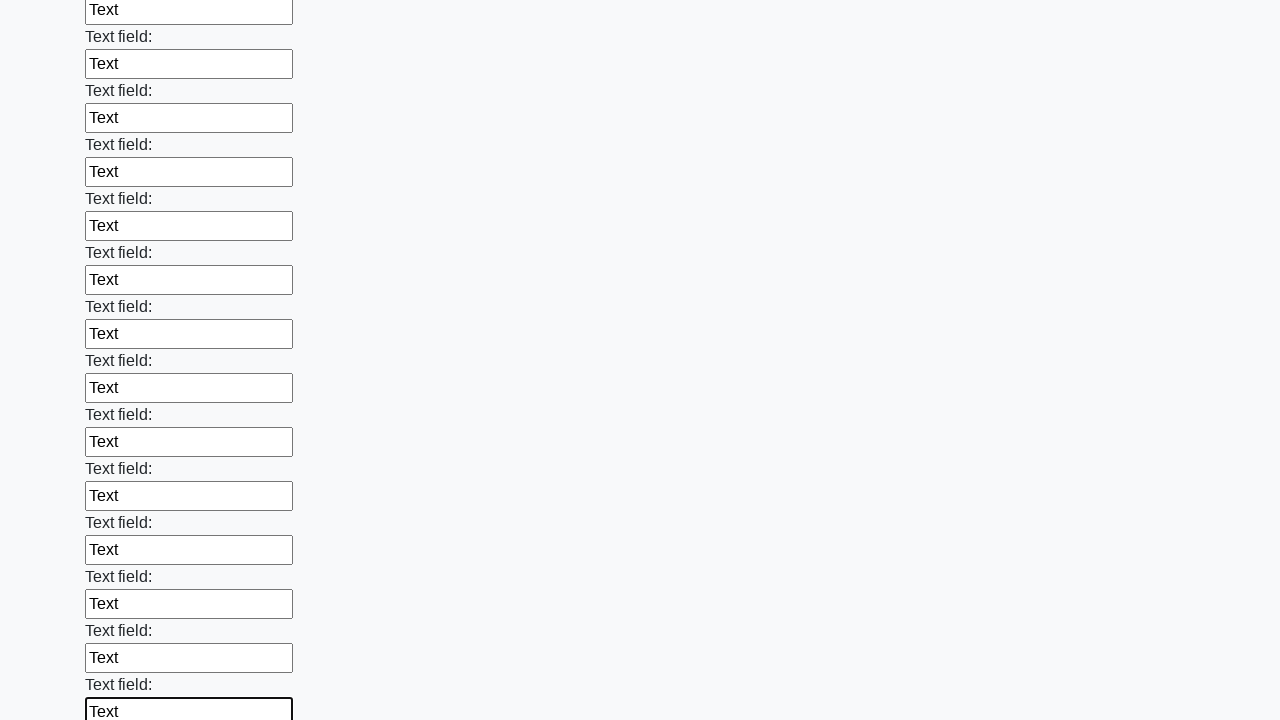

Filled an input field with text on input >> nth=83
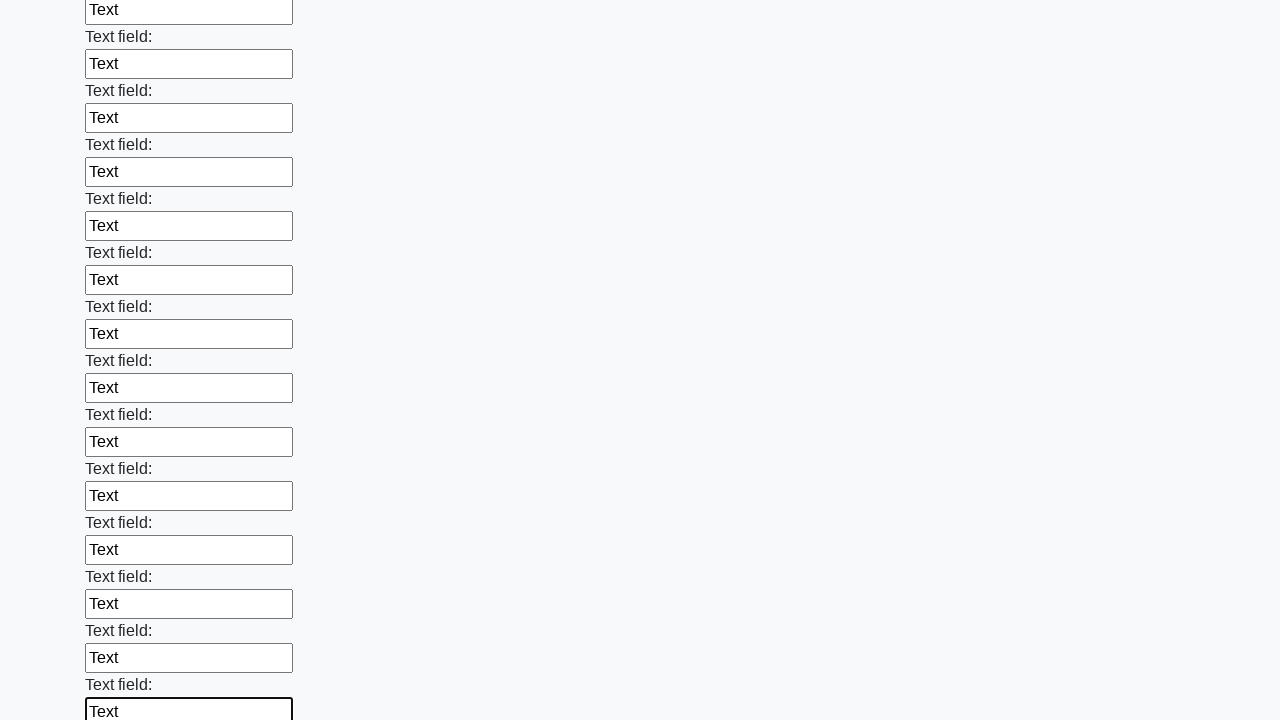

Filled an input field with text on input >> nth=84
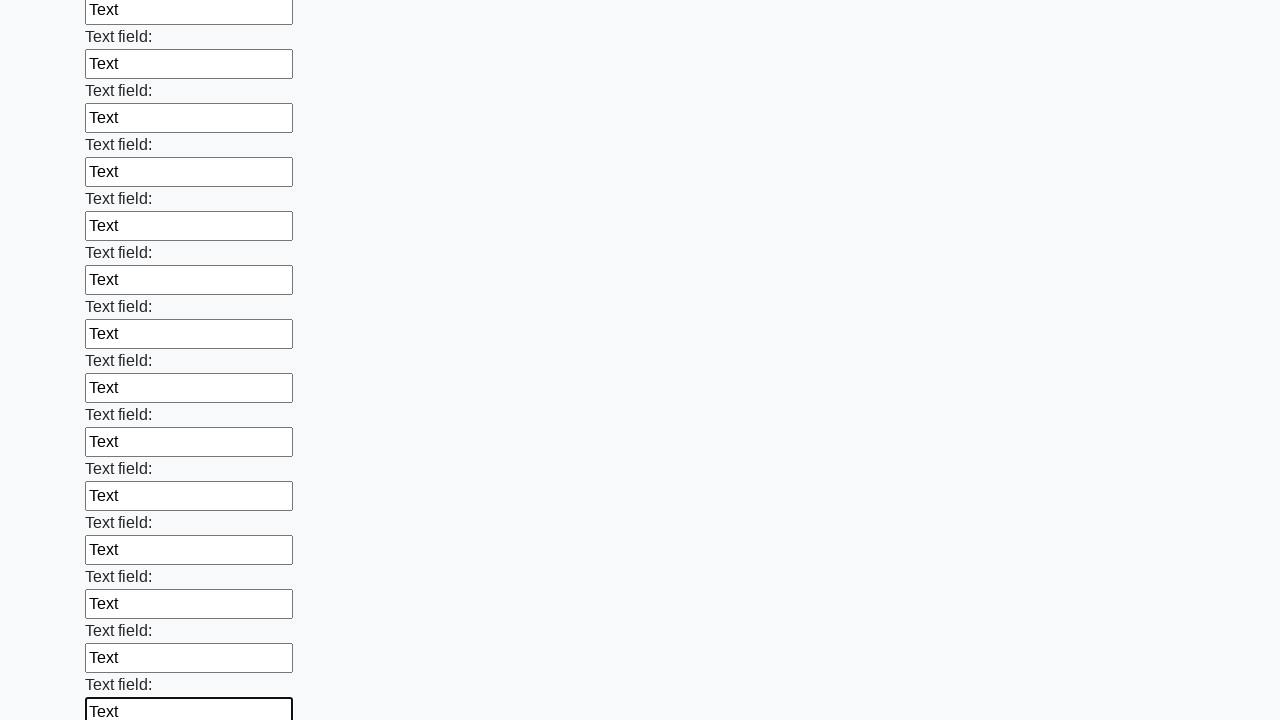

Filled an input field with text on input >> nth=85
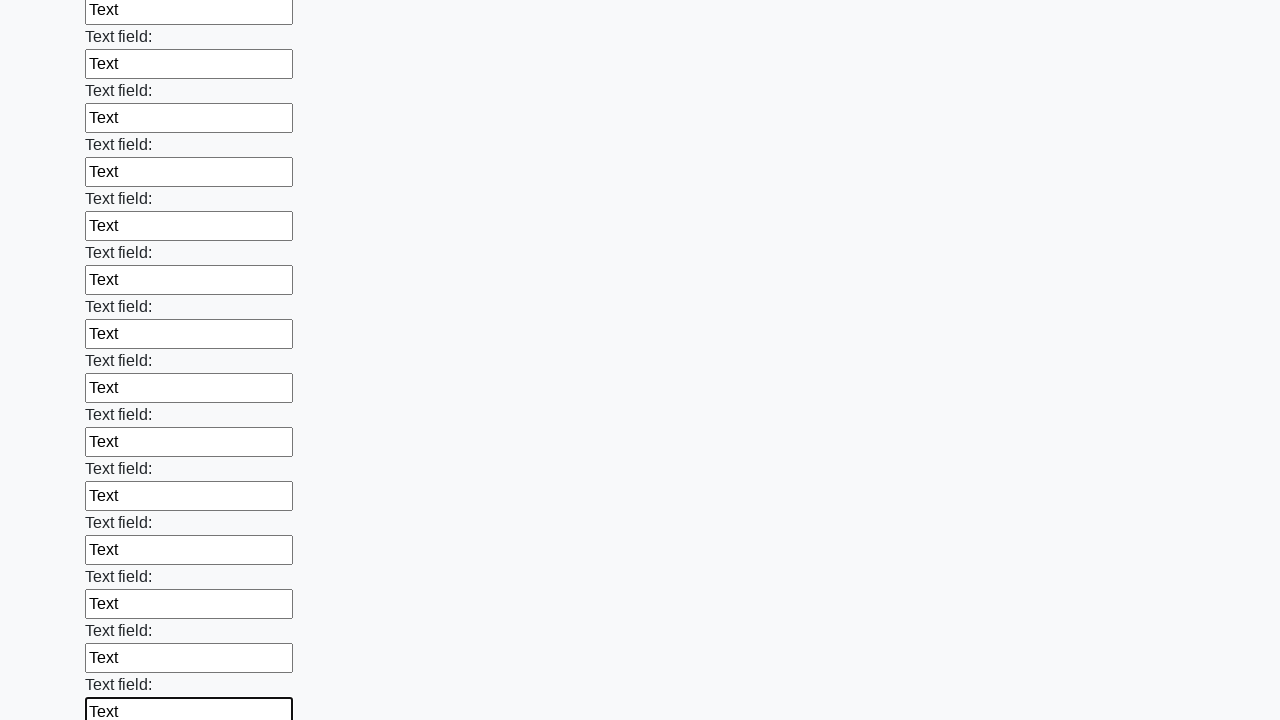

Filled an input field with text on input >> nth=86
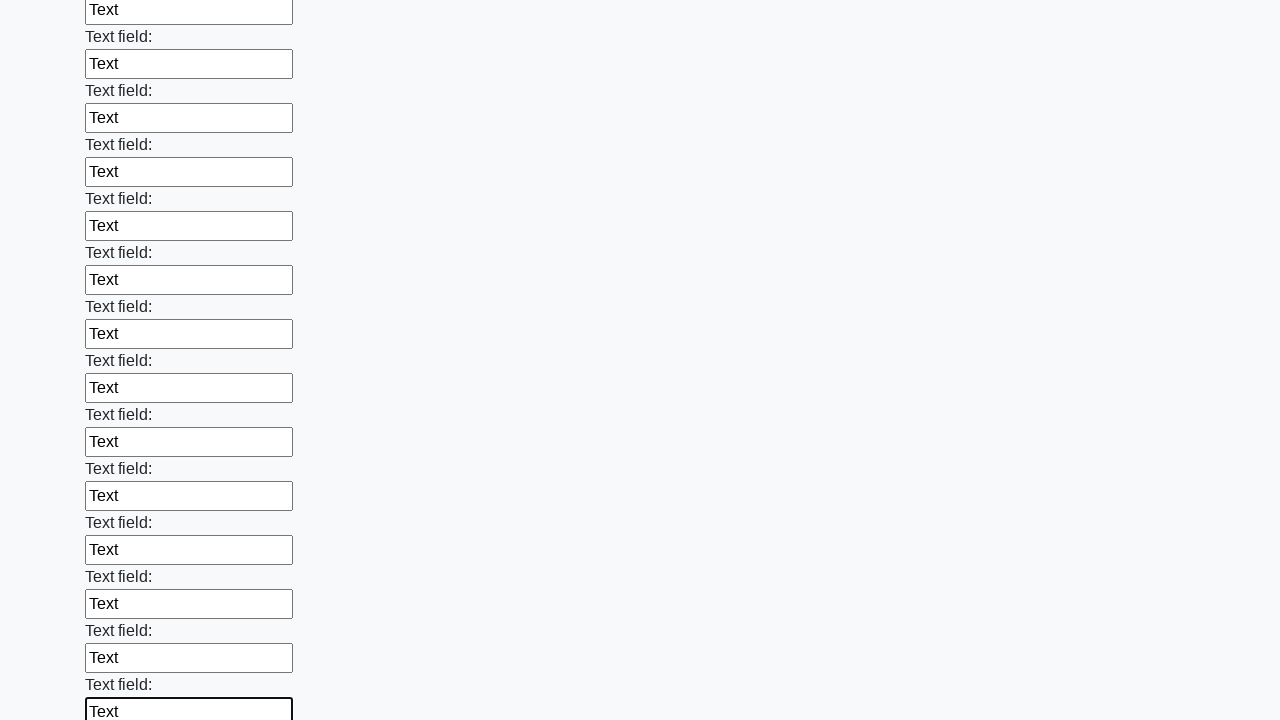

Filled an input field with text on input >> nth=87
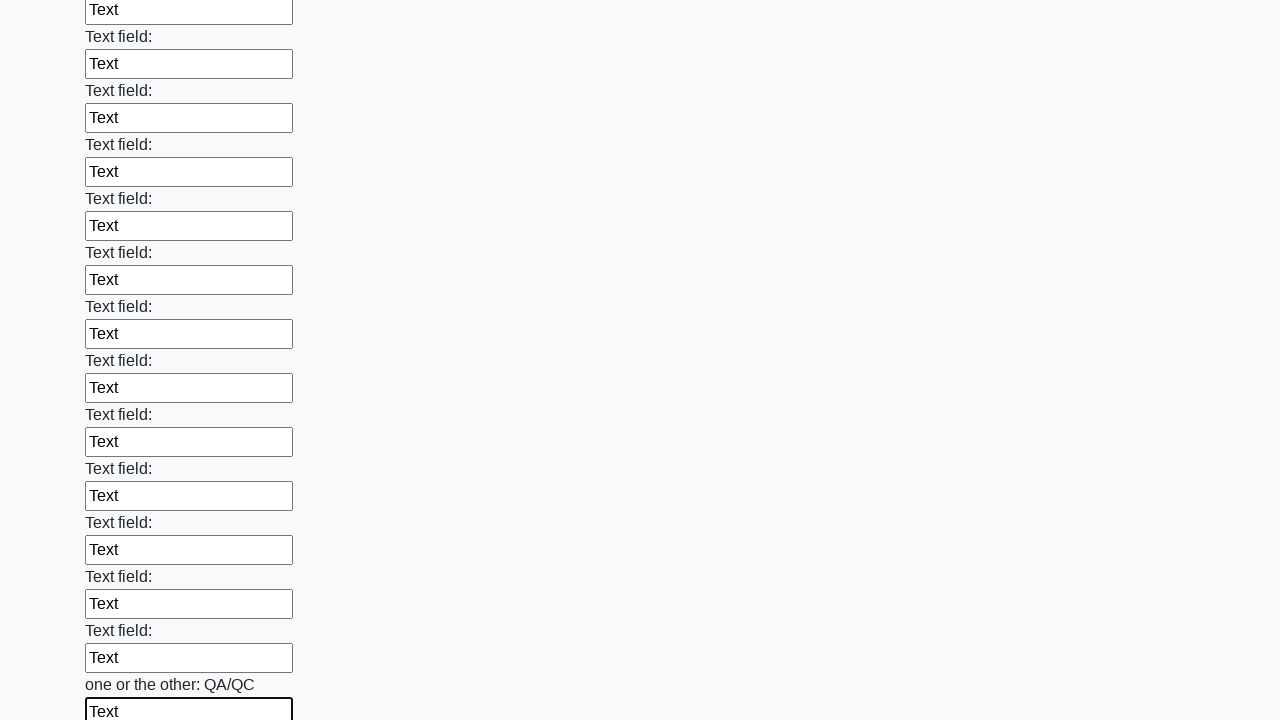

Filled an input field with text on input >> nth=88
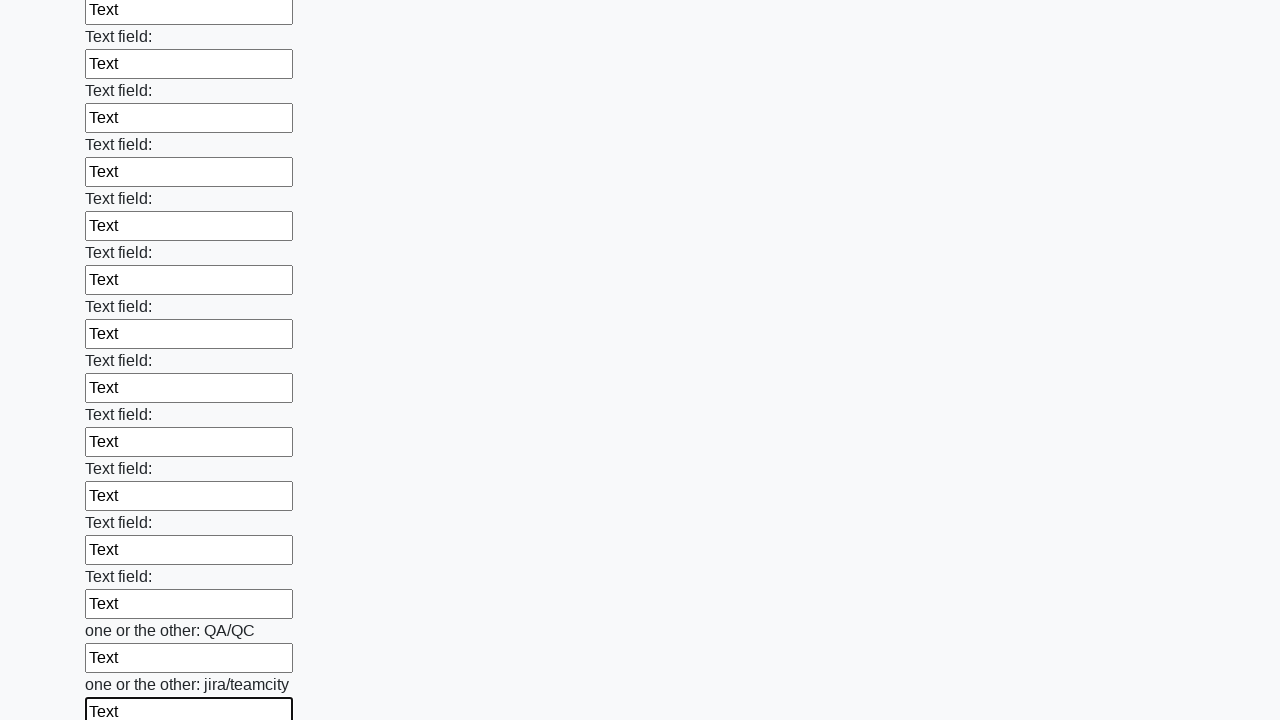

Filled an input field with text on input >> nth=89
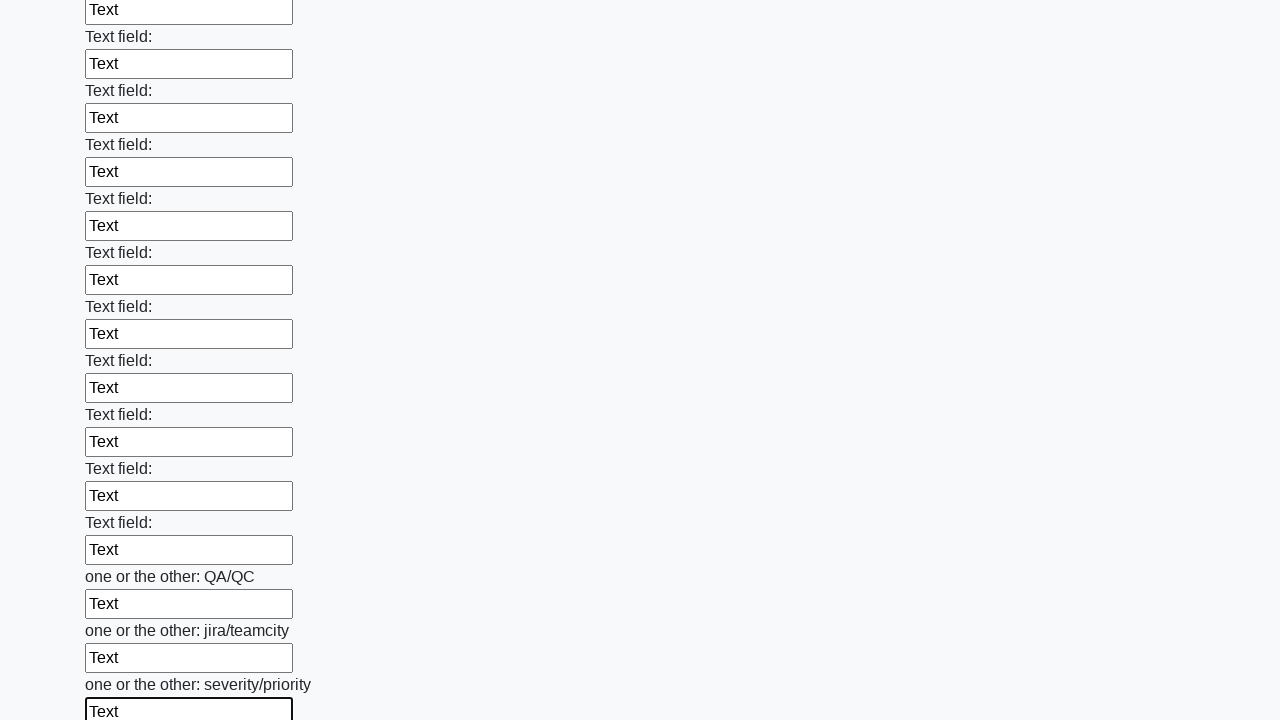

Filled an input field with text on input >> nth=90
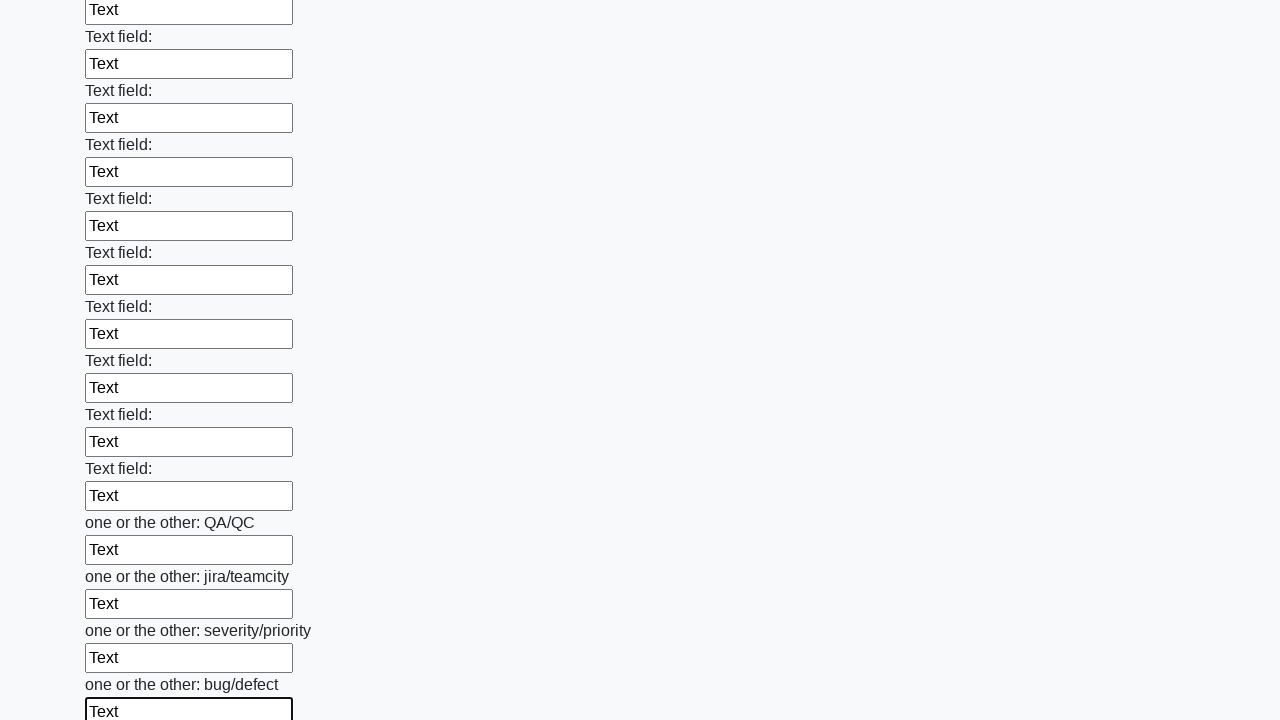

Filled an input field with text on input >> nth=91
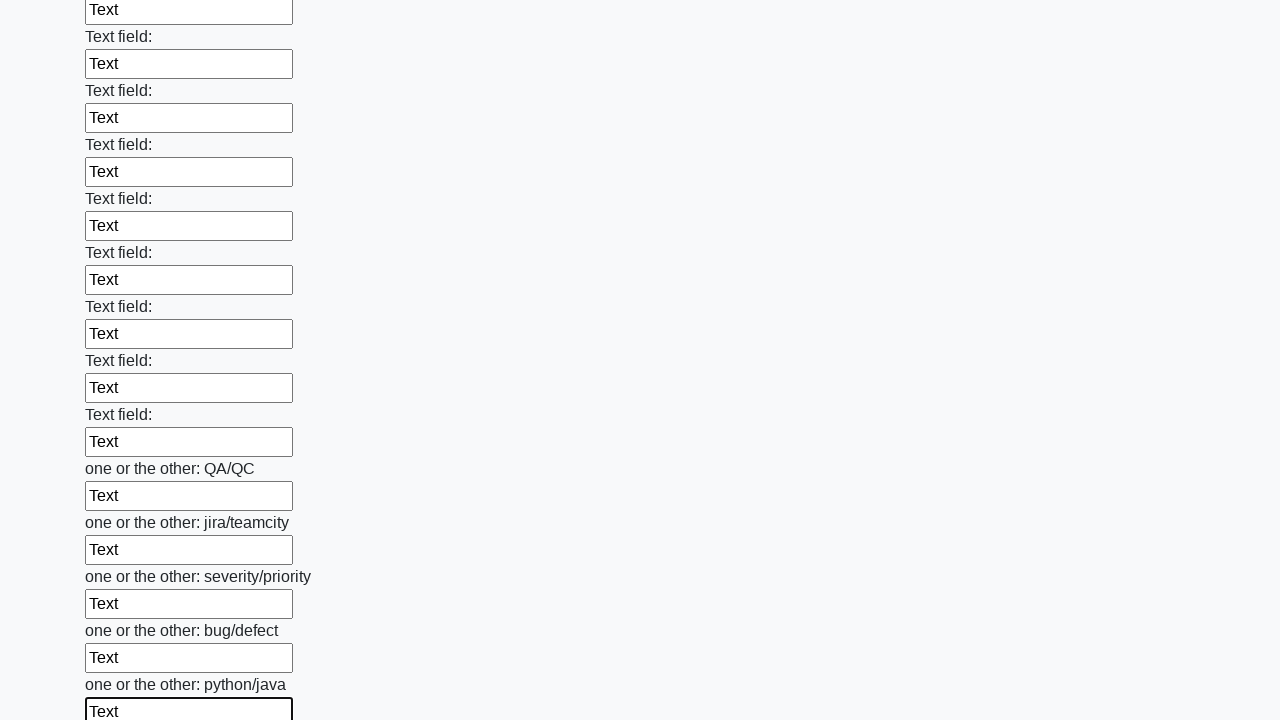

Filled an input field with text on input >> nth=92
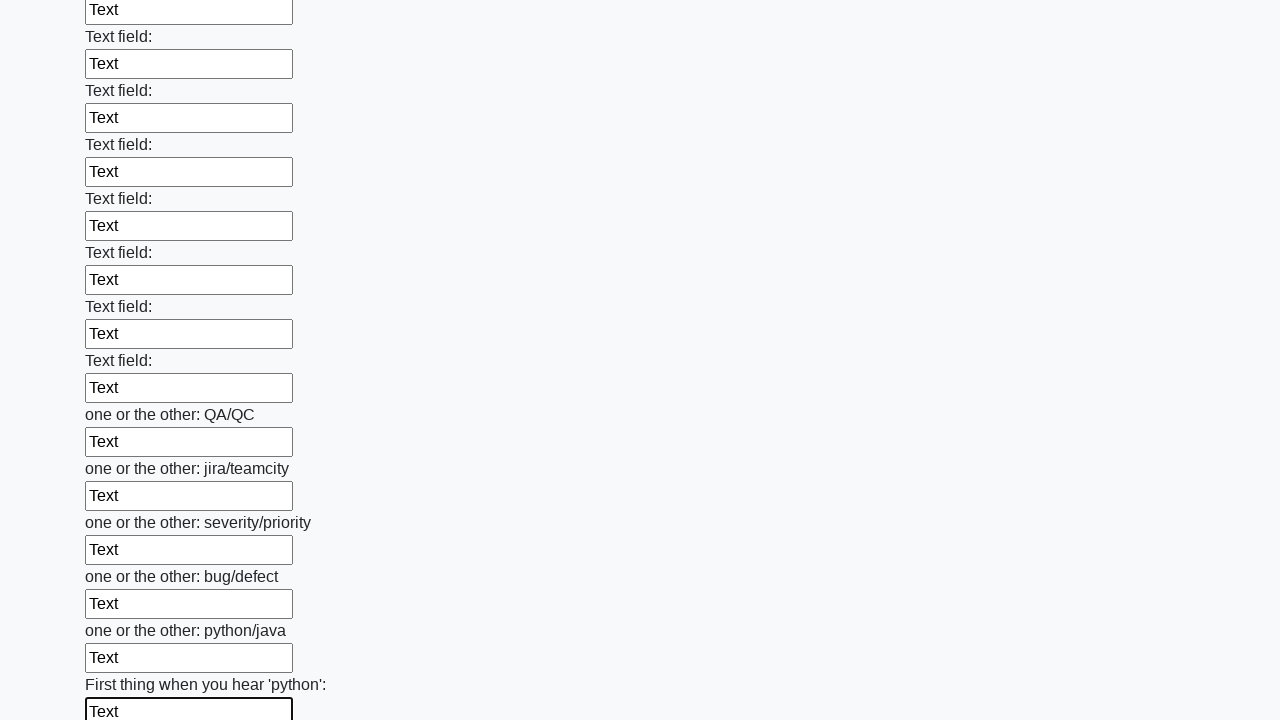

Filled an input field with text on input >> nth=93
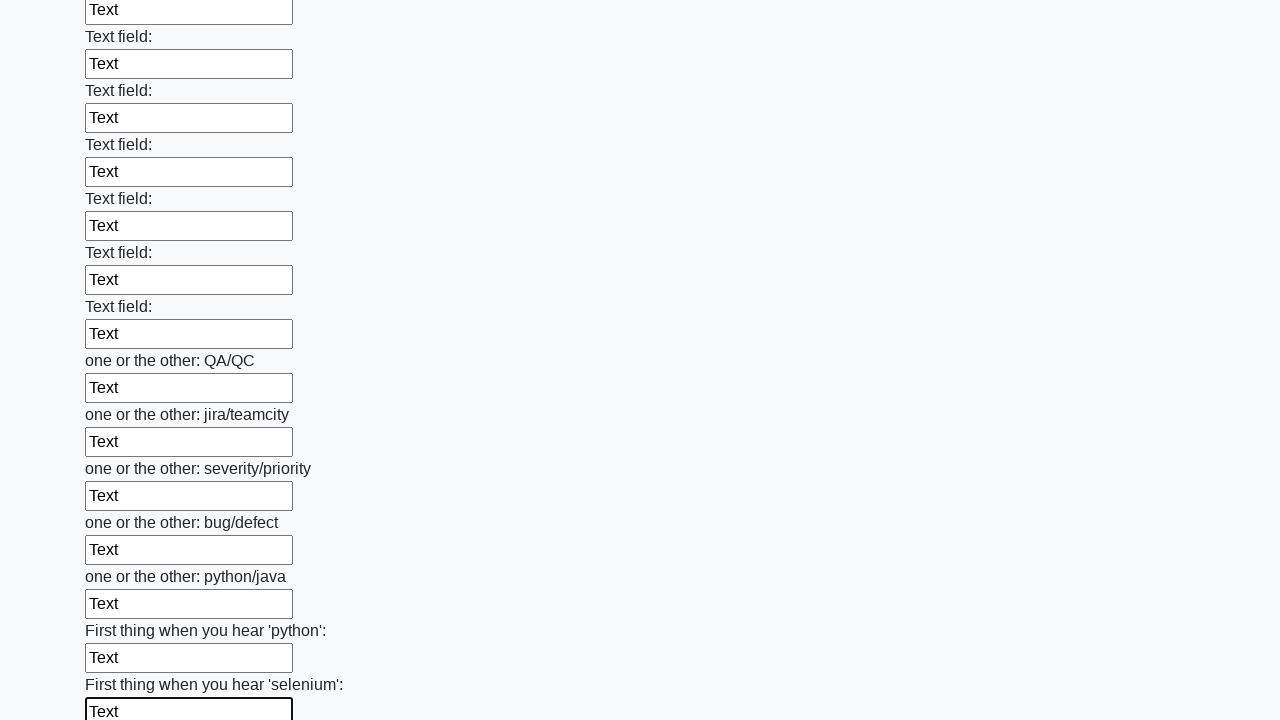

Filled an input field with text on input >> nth=94
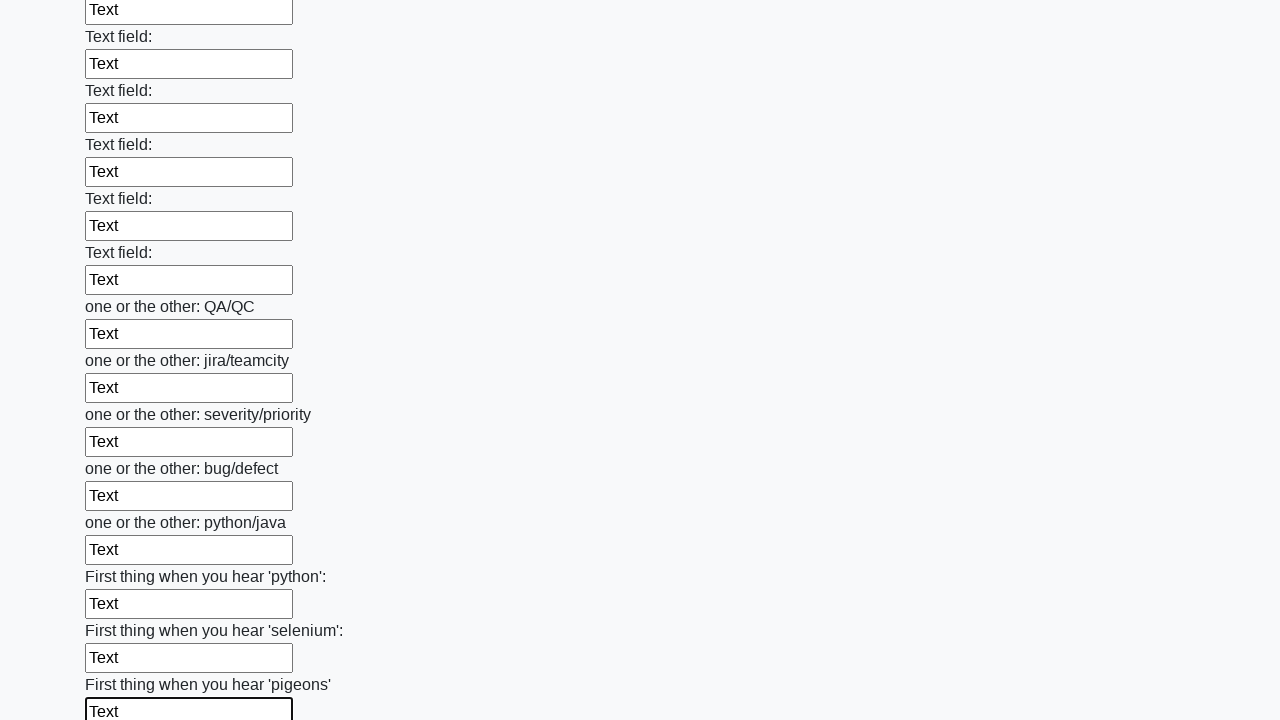

Filled an input field with text on input >> nth=95
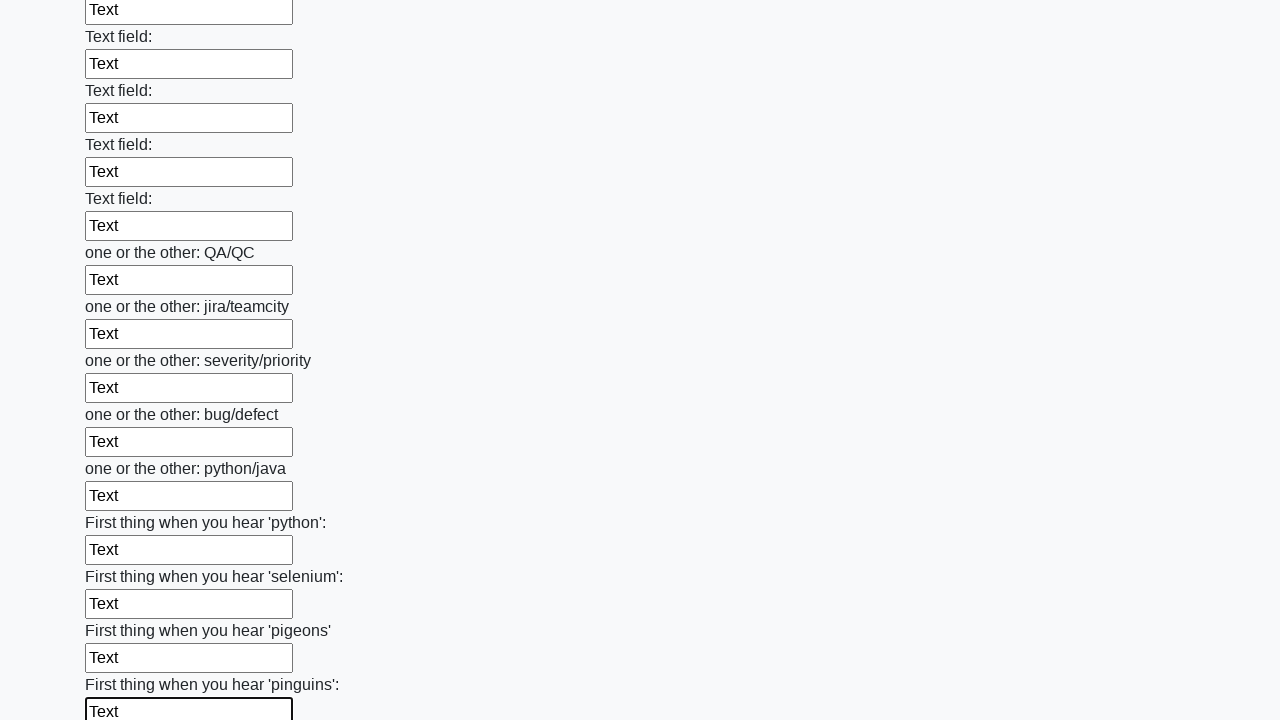

Filled an input field with text on input >> nth=96
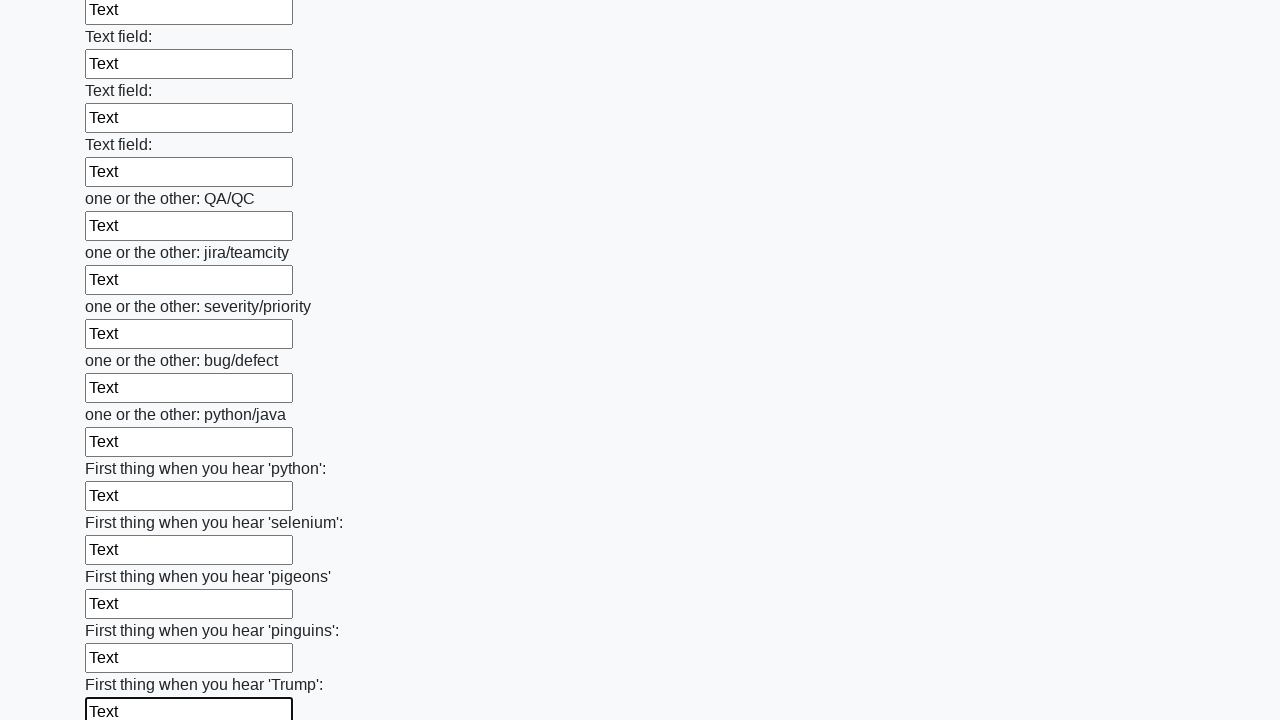

Filled an input field with text on input >> nth=97
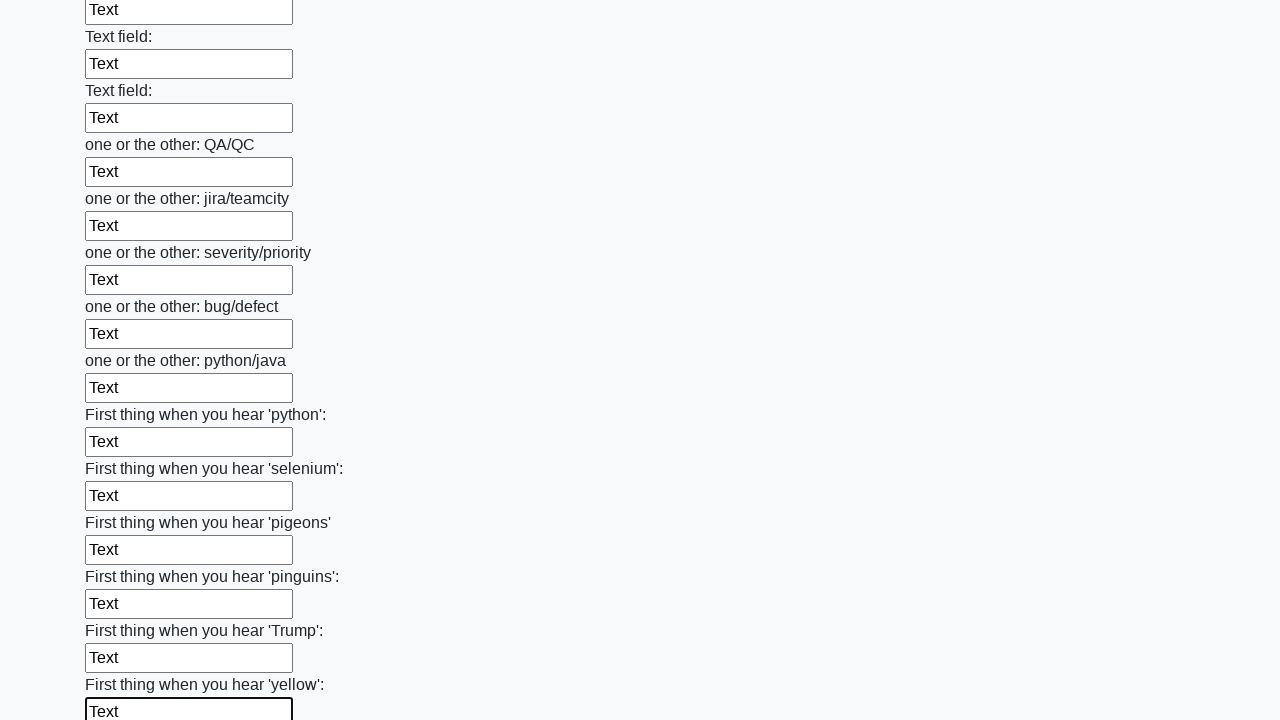

Filled an input field with text on input >> nth=98
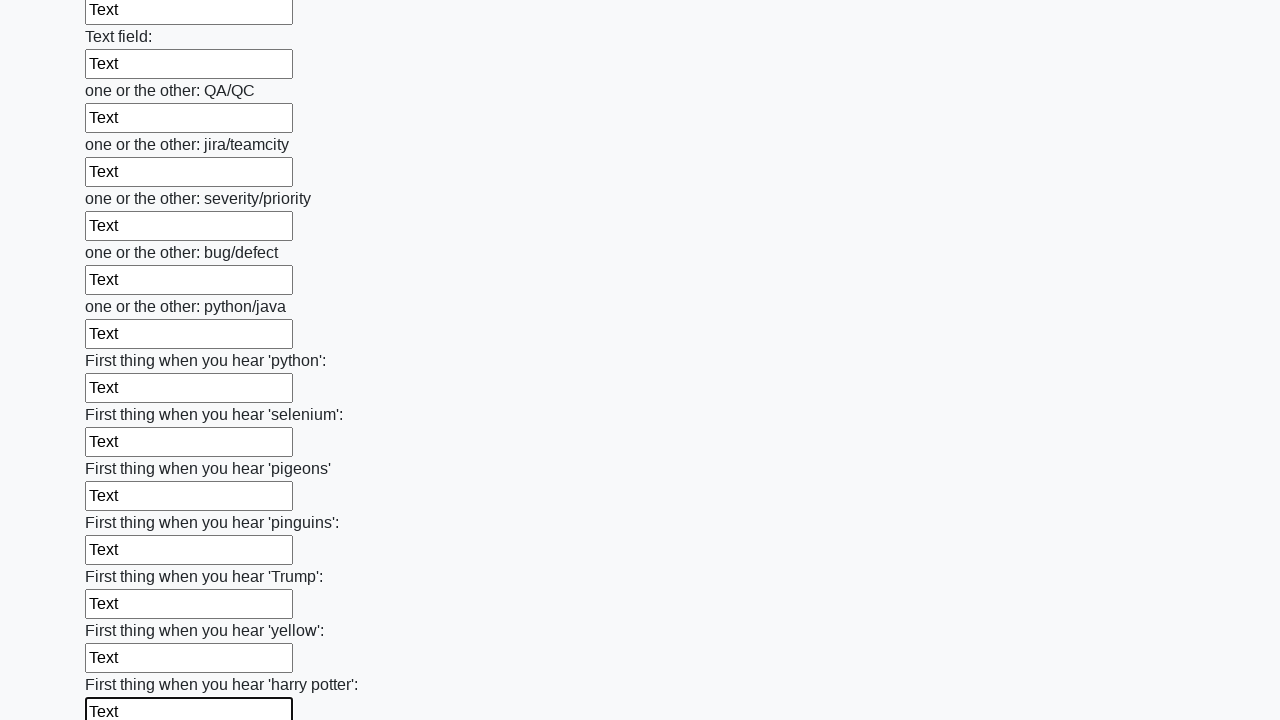

Filled an input field with text on input >> nth=99
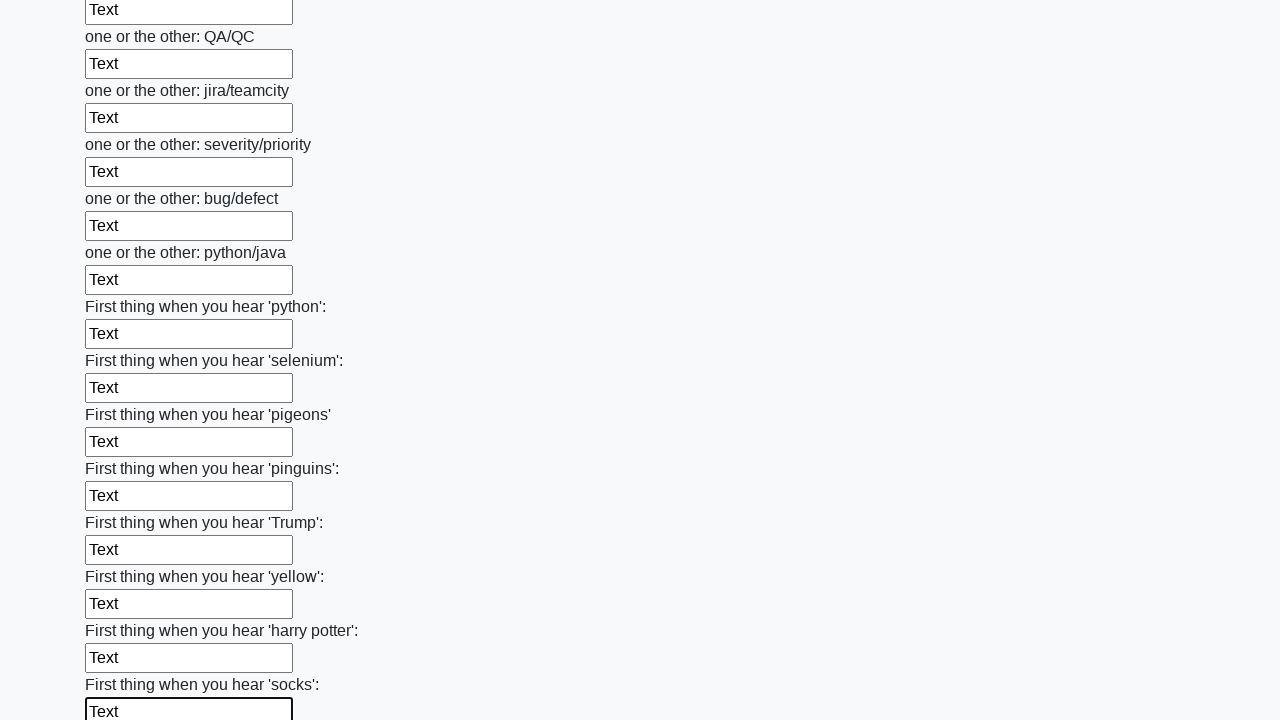

Clicked the submit button at (123, 611) on button.btn
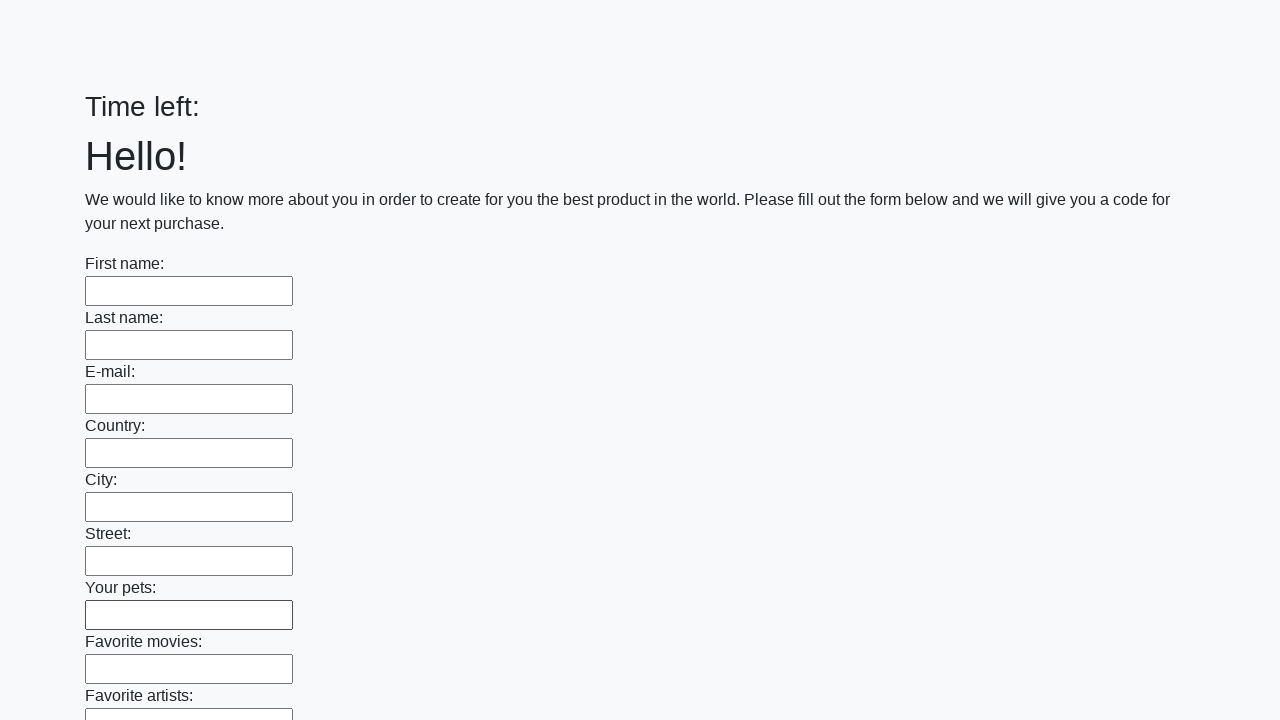

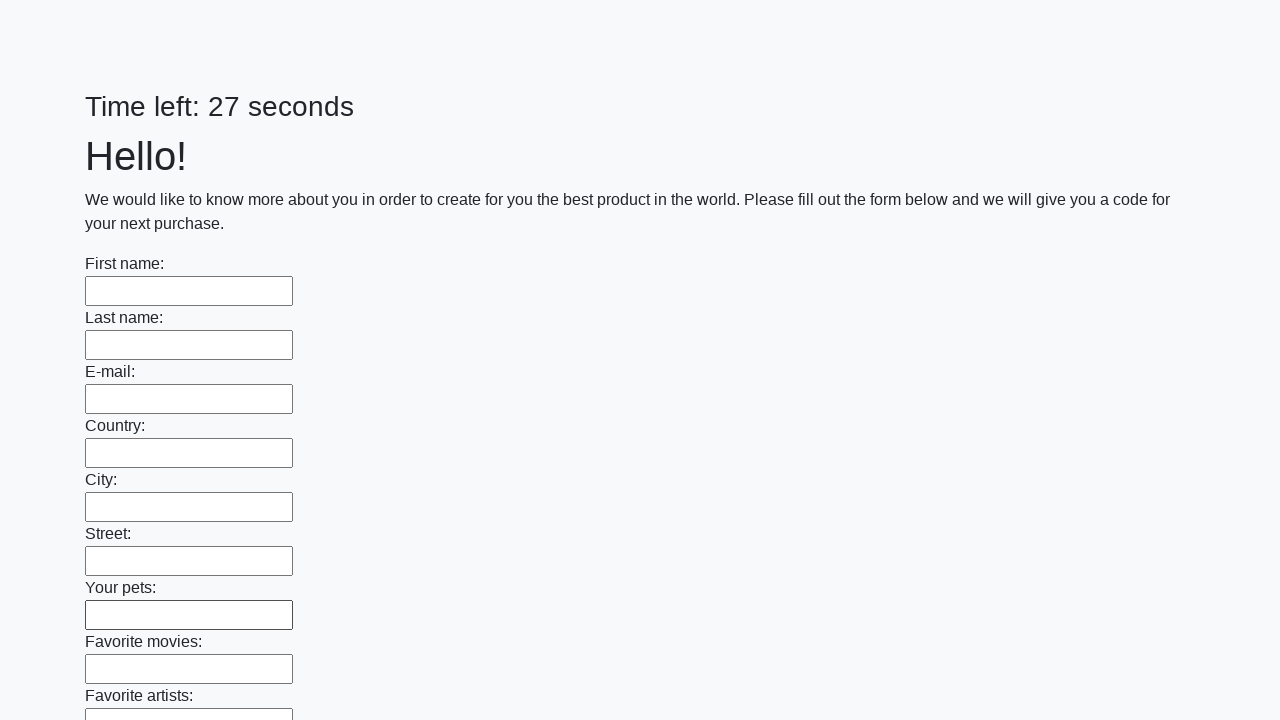